Tests jQuery UI date picker functionality by opening the calendar widget and navigating to select a past date (April 15, 2023) using the previous month navigation button.

Starting URL: https://jqueryui.com/datepicker/

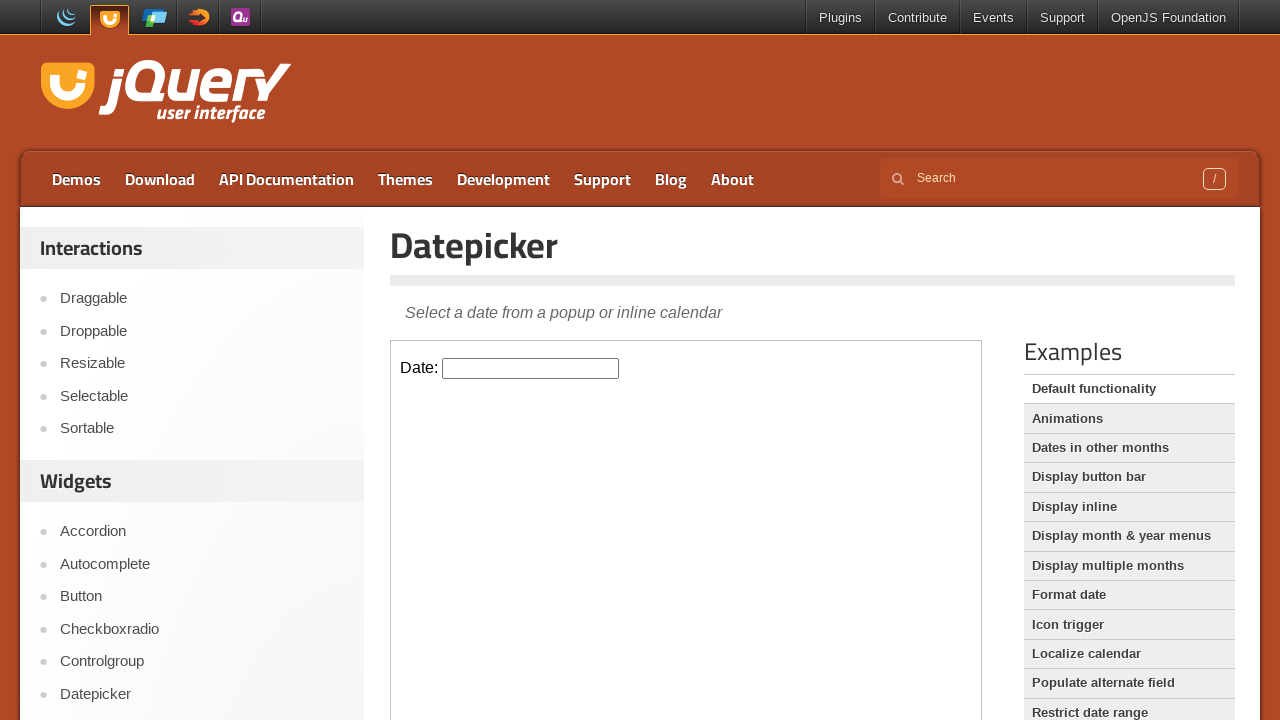

Located the iframe containing the datepicker
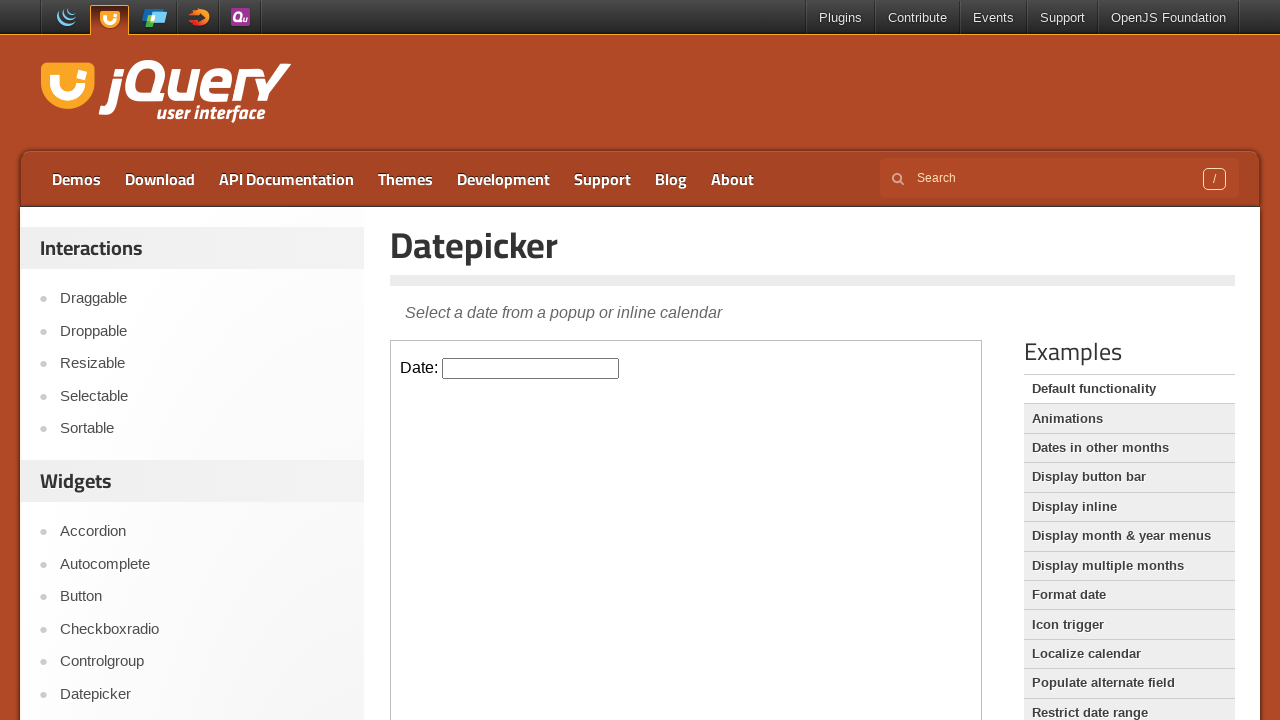

Clicked on the datepicker input to open the calendar widget at (531, 368) on iframe >> nth=0 >> internal:control=enter-frame >> #datepicker
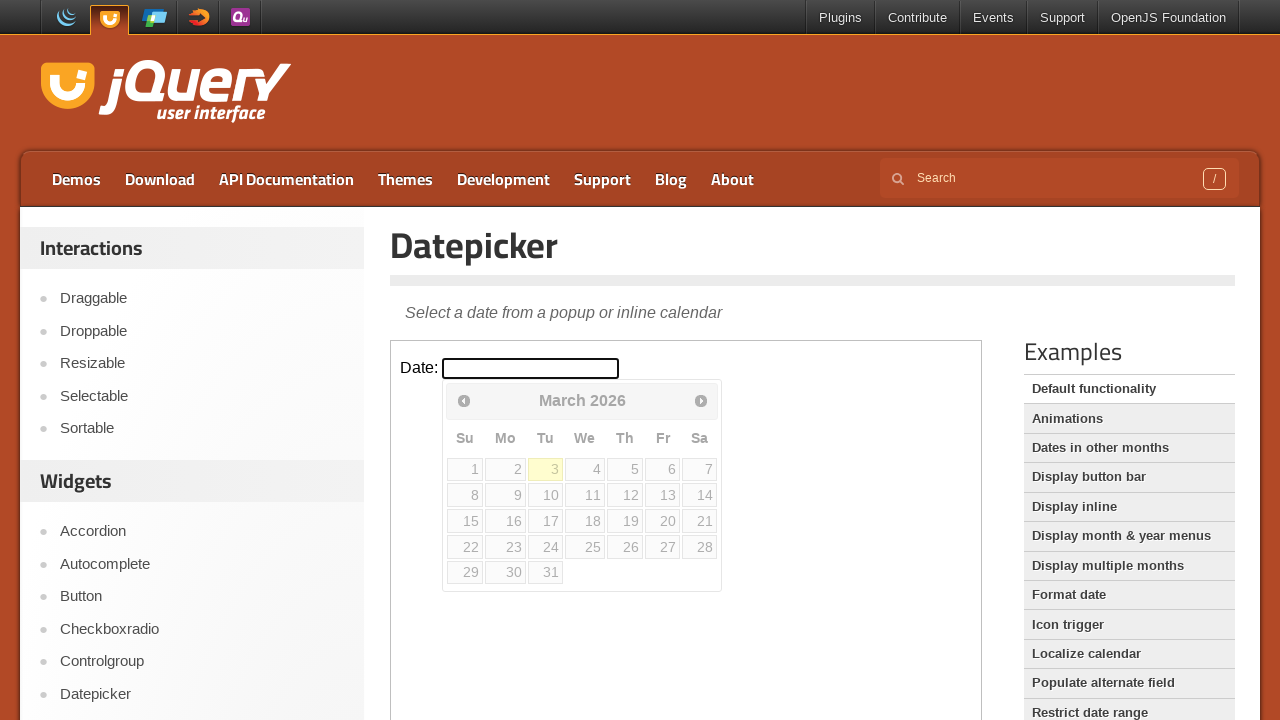

Clicked previous month button (currently at March 2026) at (464, 400) on iframe >> nth=0 >> internal:control=enter-frame >> span.ui-icon-circle-triangle-
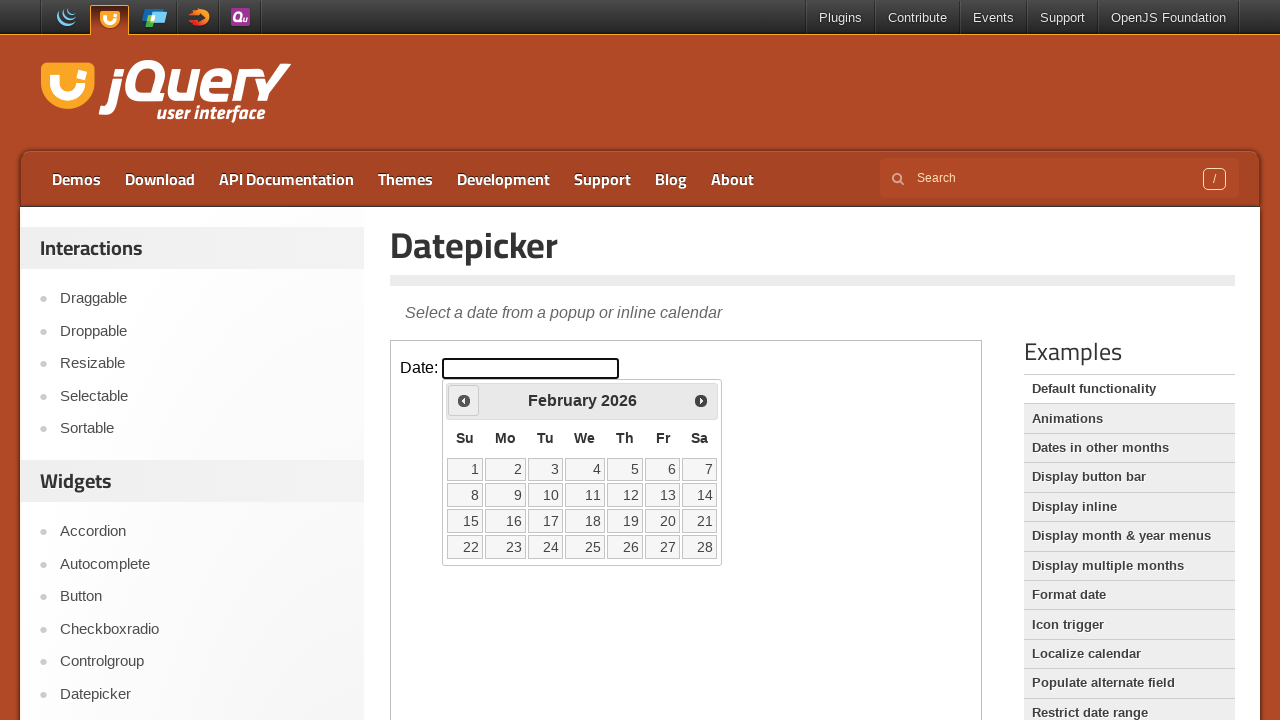

Waited for calendar to update after month navigation
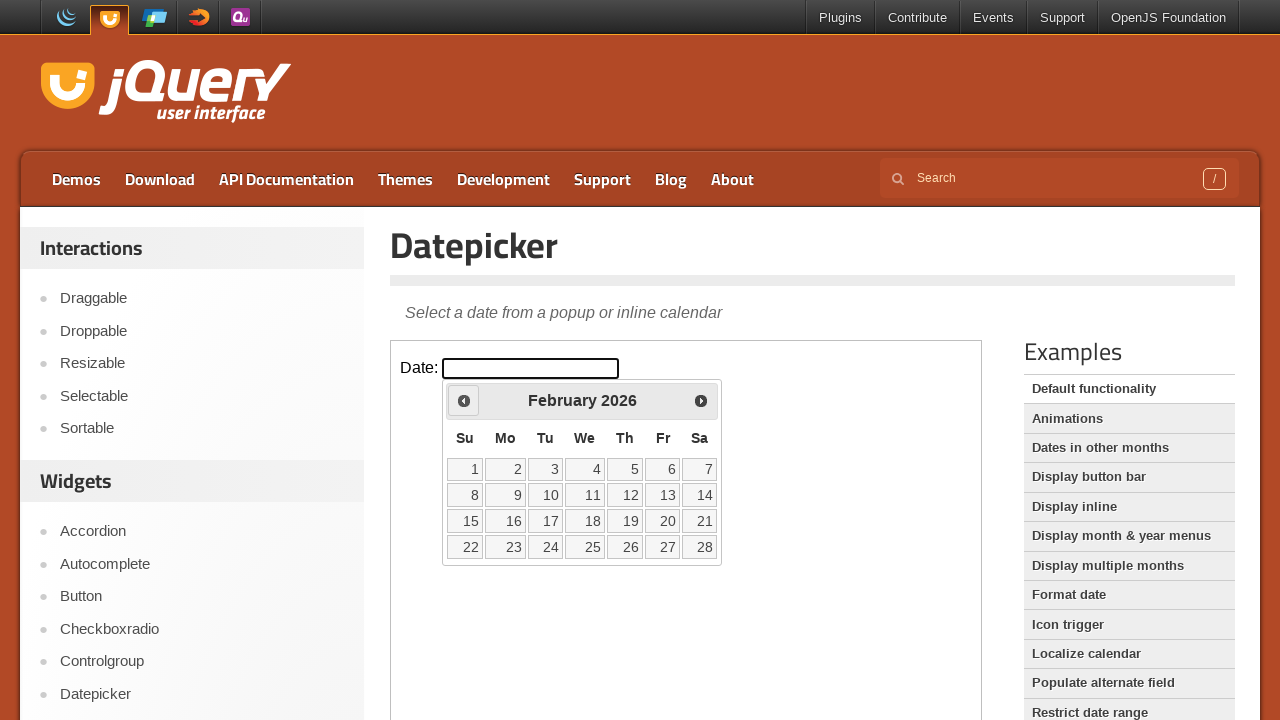

Clicked previous month button (currently at February 2026) at (464, 400) on iframe >> nth=0 >> internal:control=enter-frame >> span.ui-icon-circle-triangle-
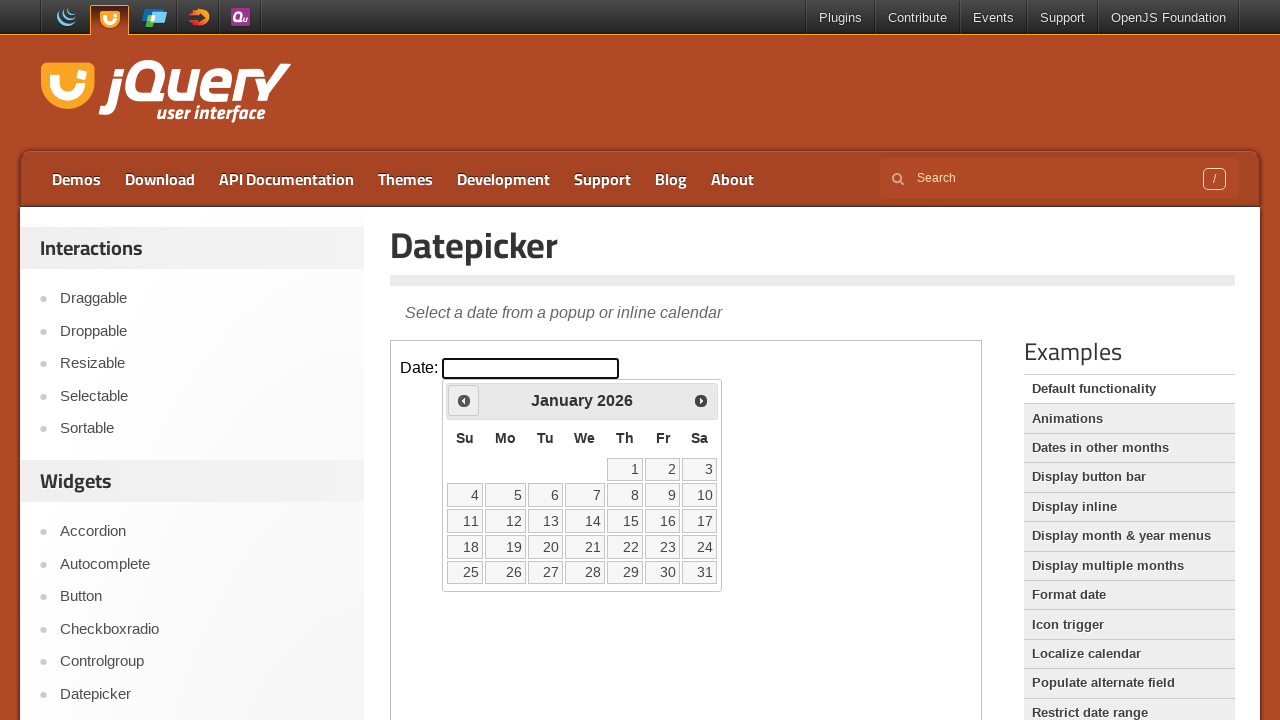

Waited for calendar to update after month navigation
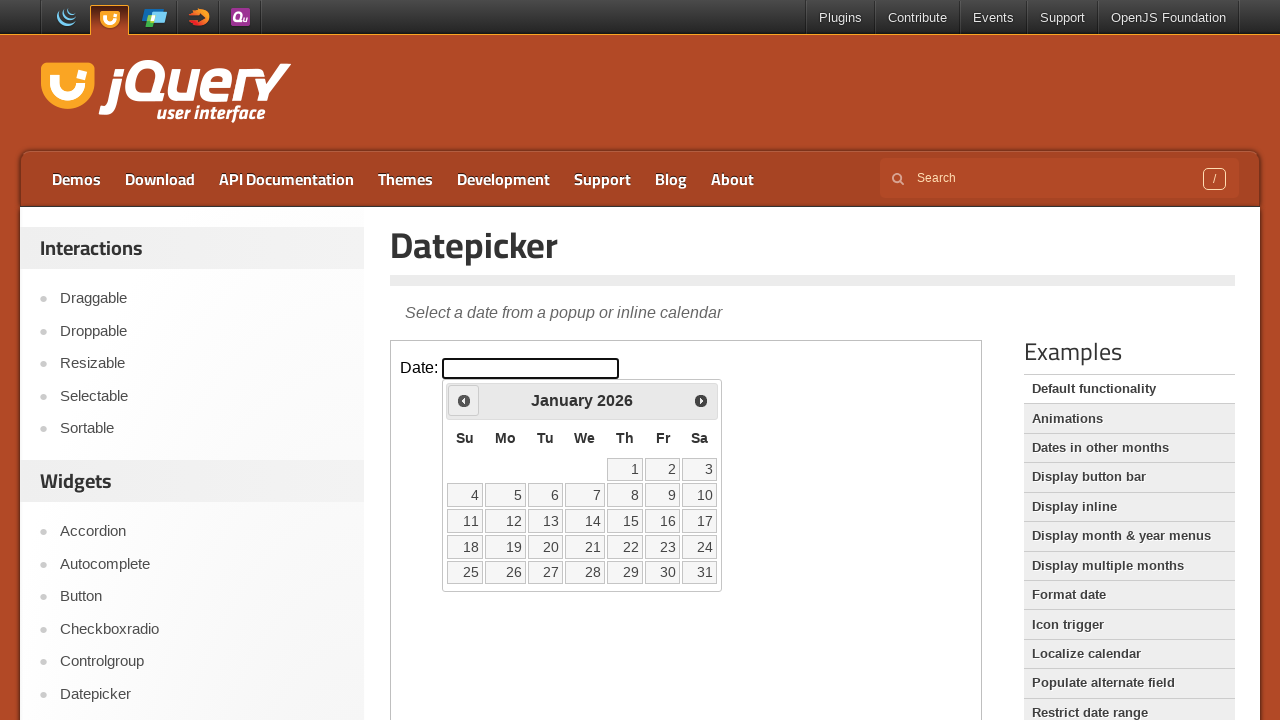

Clicked previous month button (currently at January 2026) at (464, 400) on iframe >> nth=0 >> internal:control=enter-frame >> span.ui-icon-circle-triangle-
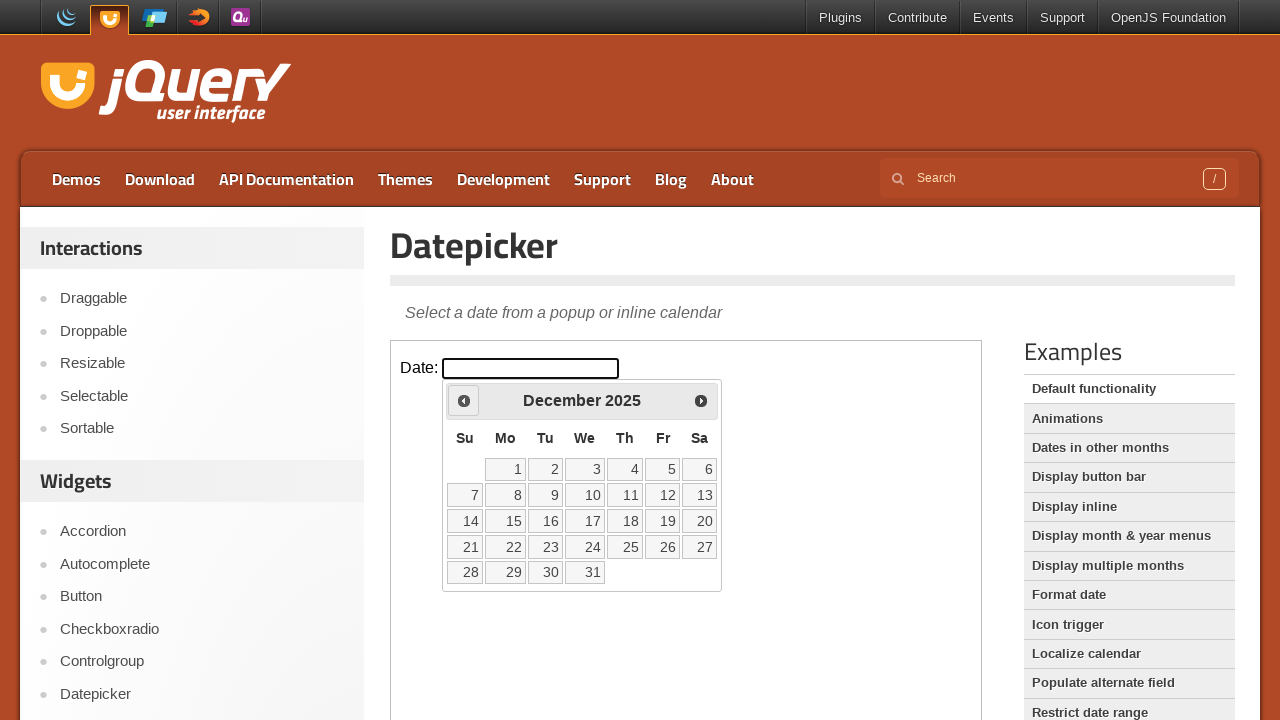

Waited for calendar to update after month navigation
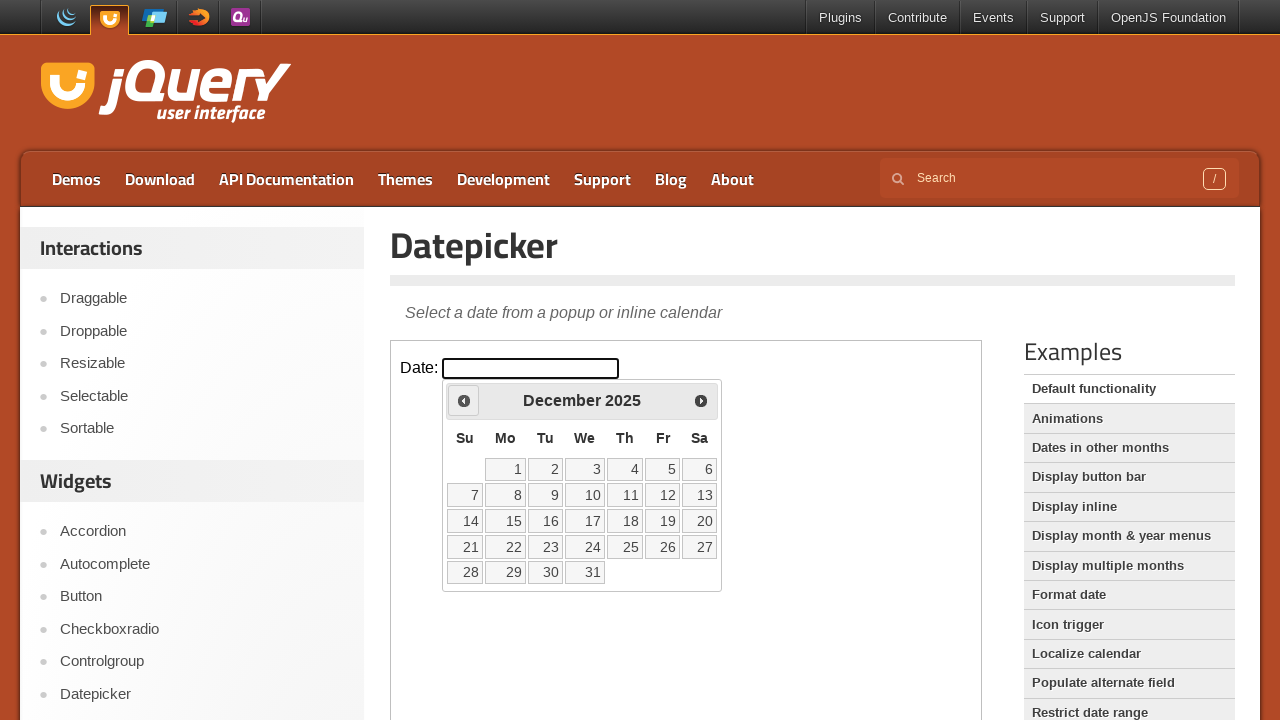

Clicked previous month button (currently at December 2025) at (464, 400) on iframe >> nth=0 >> internal:control=enter-frame >> span.ui-icon-circle-triangle-
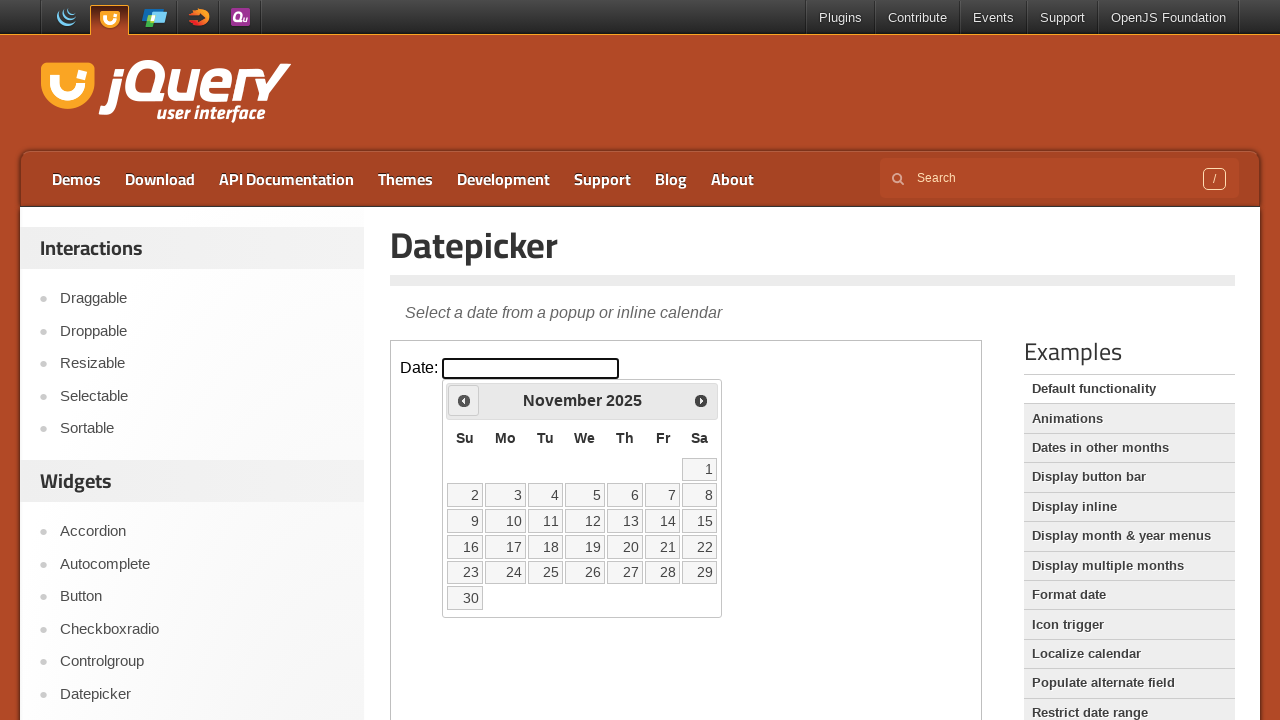

Waited for calendar to update after month navigation
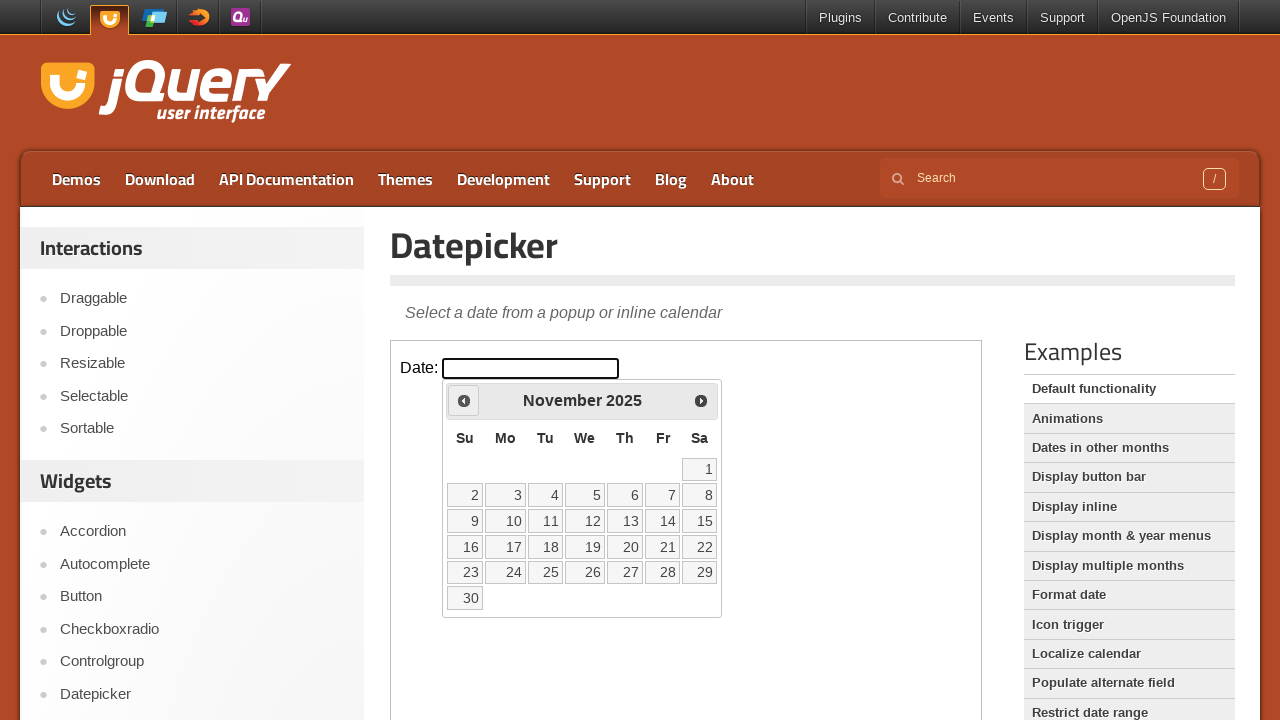

Clicked previous month button (currently at November 2025) at (464, 400) on iframe >> nth=0 >> internal:control=enter-frame >> span.ui-icon-circle-triangle-
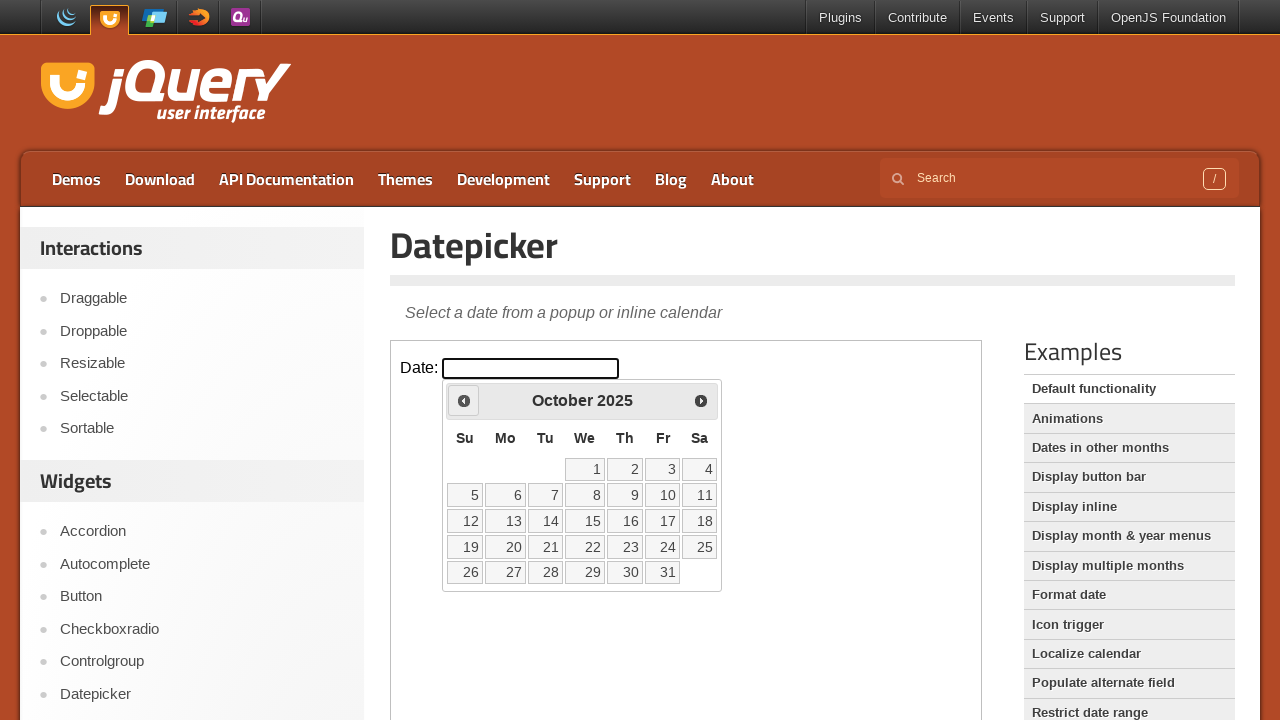

Waited for calendar to update after month navigation
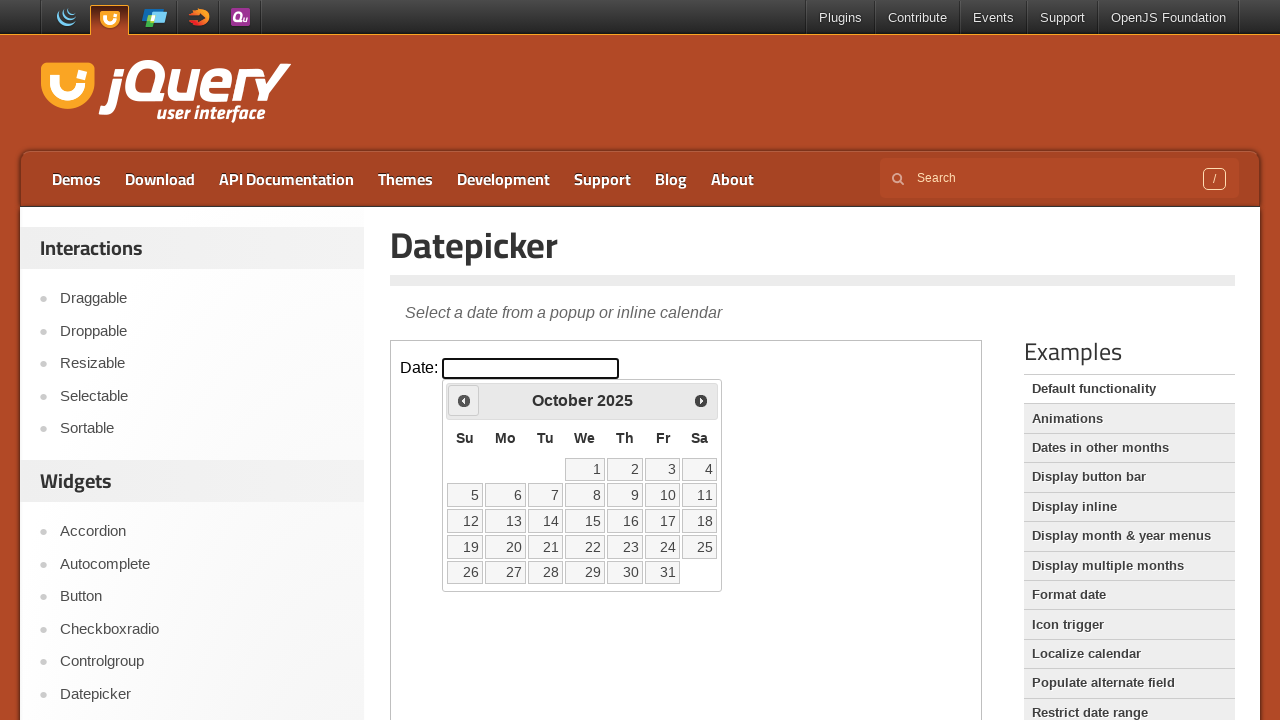

Clicked previous month button (currently at October 2025) at (464, 400) on iframe >> nth=0 >> internal:control=enter-frame >> span.ui-icon-circle-triangle-
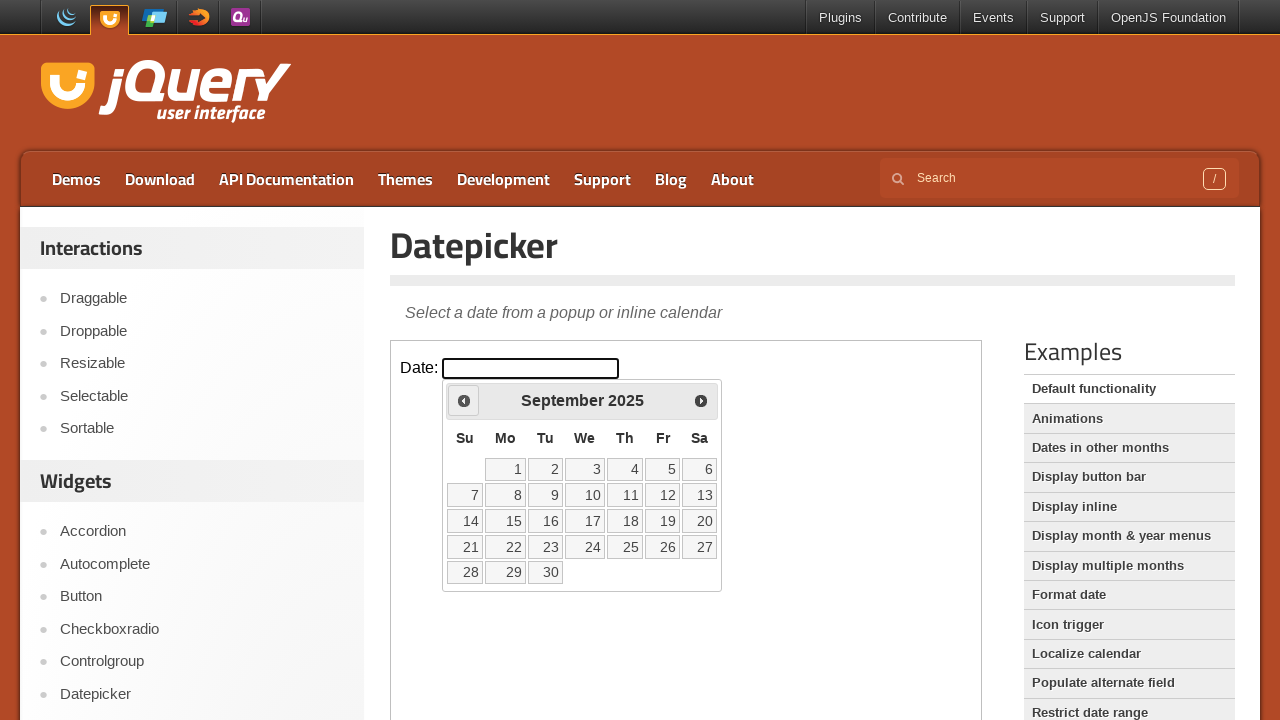

Waited for calendar to update after month navigation
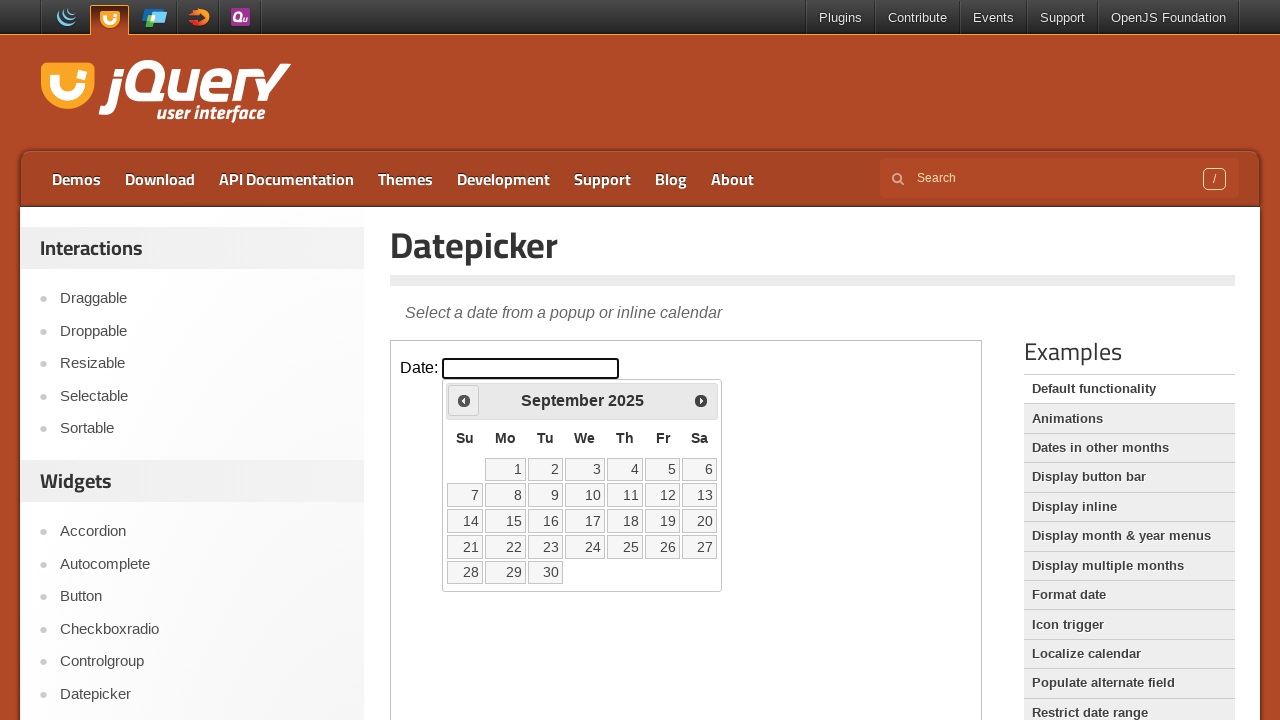

Clicked previous month button (currently at September 2025) at (464, 400) on iframe >> nth=0 >> internal:control=enter-frame >> span.ui-icon-circle-triangle-
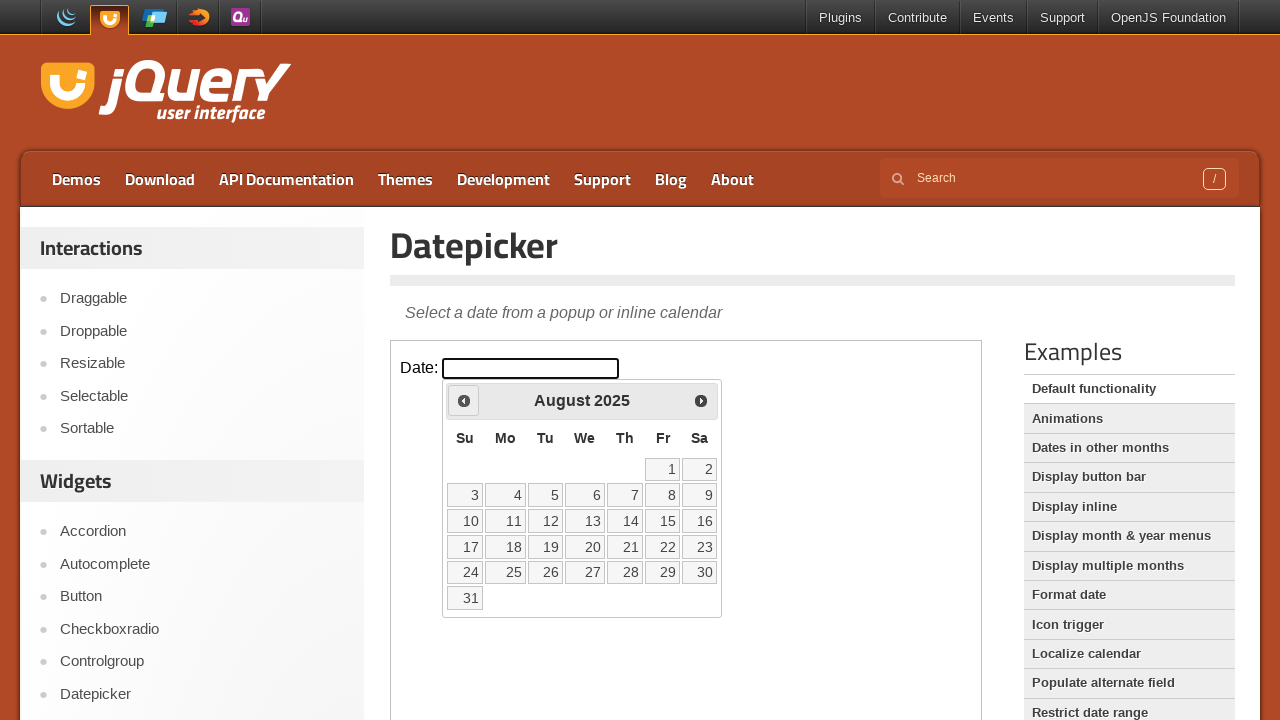

Waited for calendar to update after month navigation
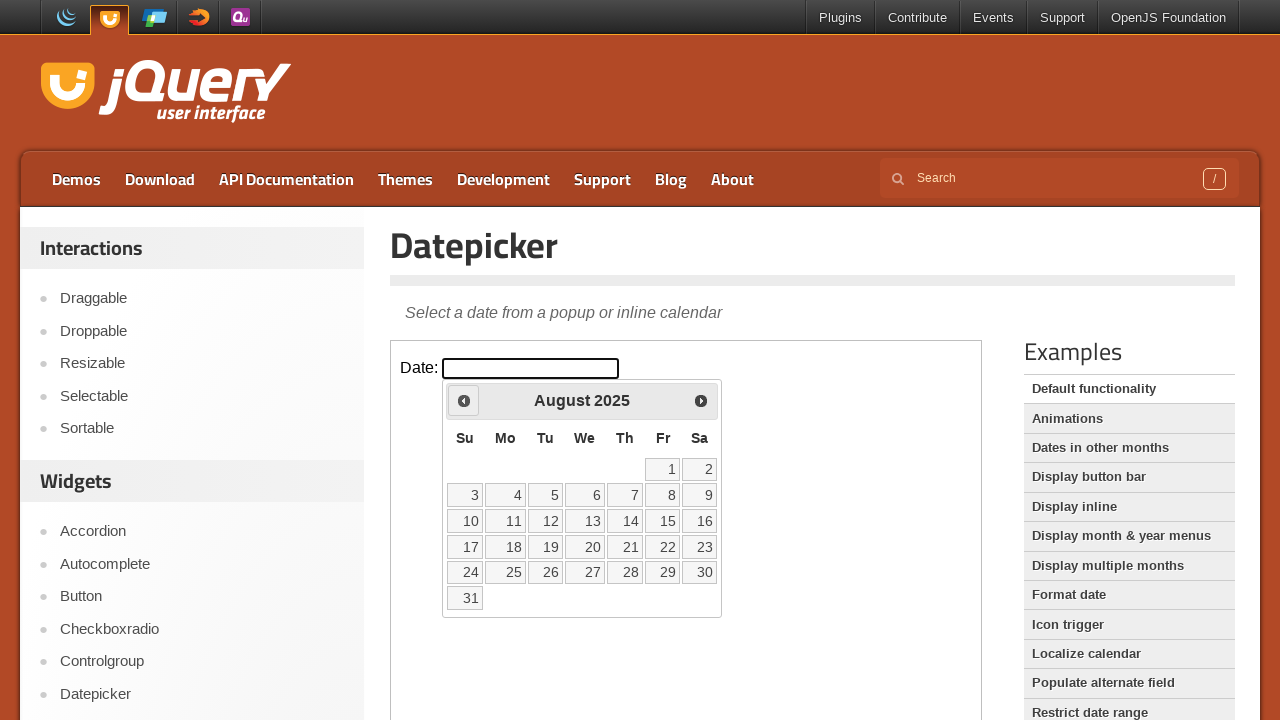

Clicked previous month button (currently at August 2025) at (464, 400) on iframe >> nth=0 >> internal:control=enter-frame >> span.ui-icon-circle-triangle-
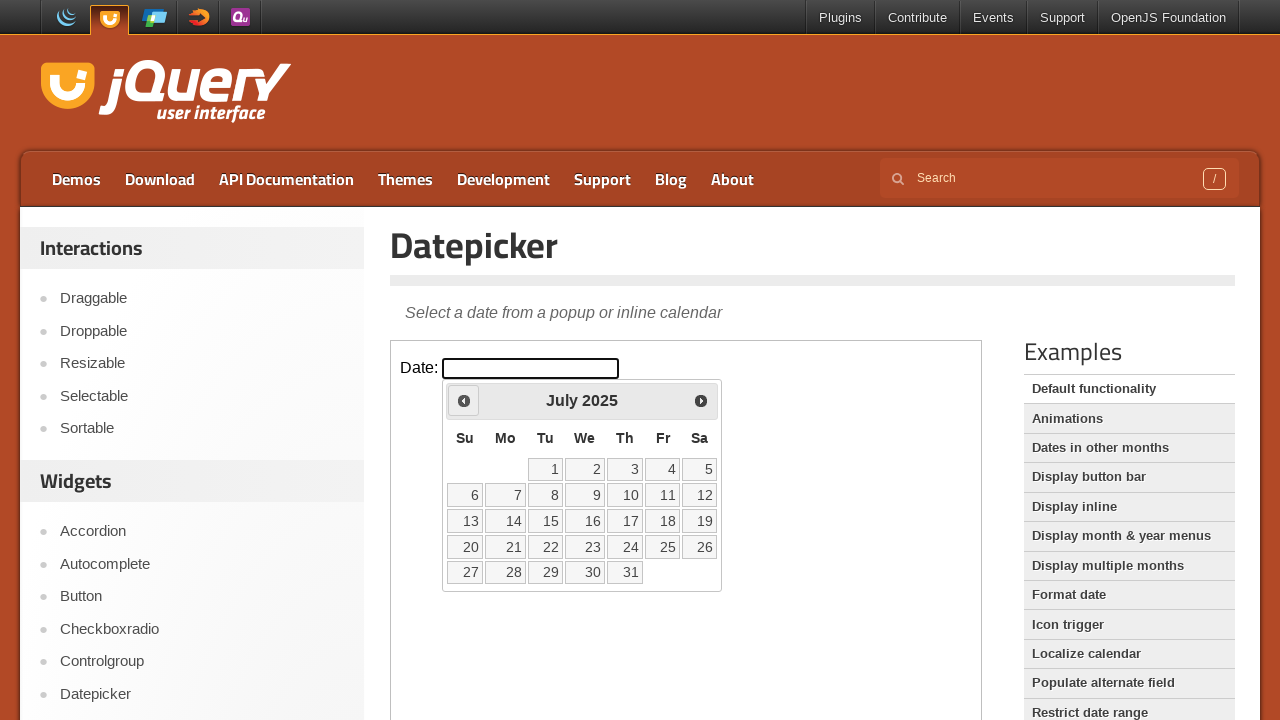

Waited for calendar to update after month navigation
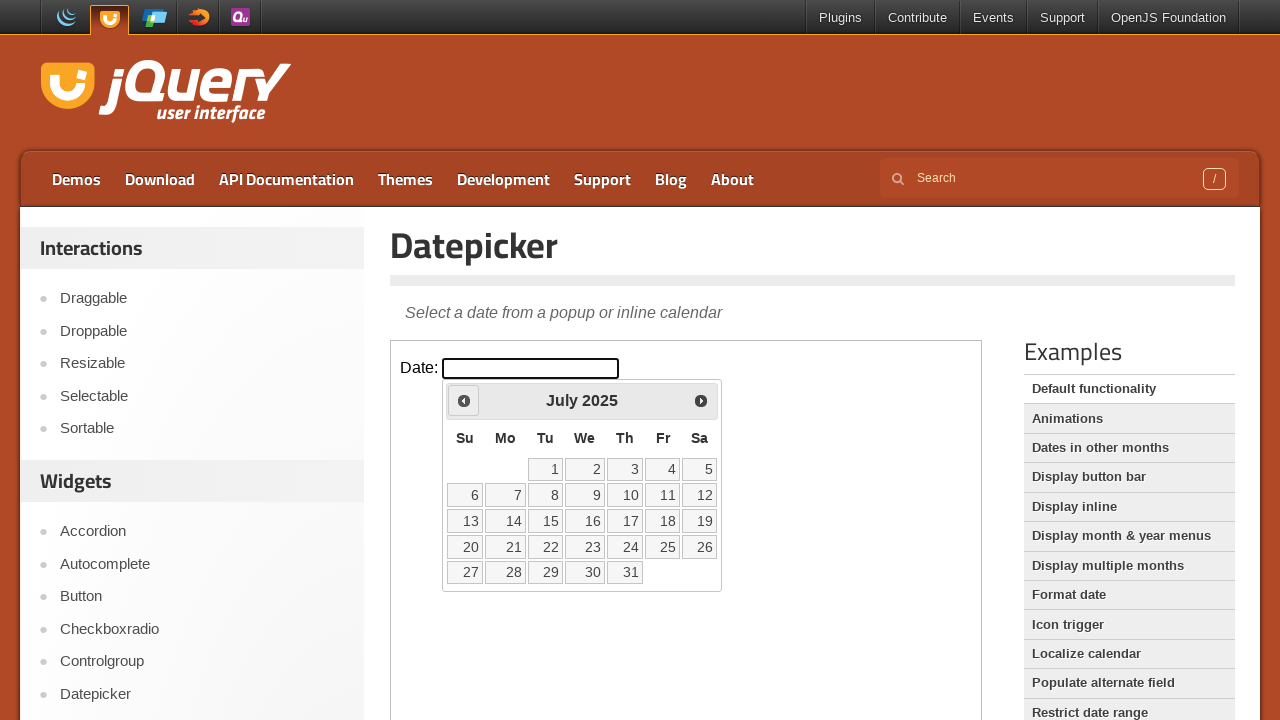

Clicked previous month button (currently at July 2025) at (464, 400) on iframe >> nth=0 >> internal:control=enter-frame >> span.ui-icon-circle-triangle-
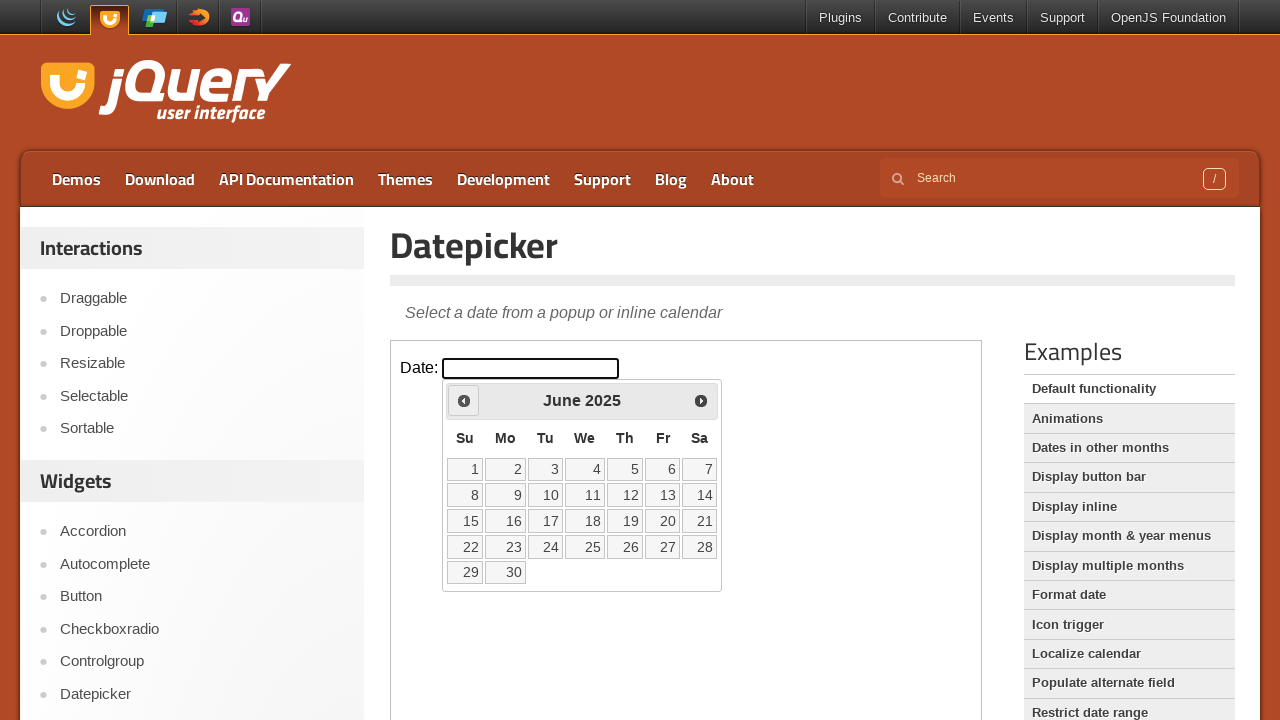

Waited for calendar to update after month navigation
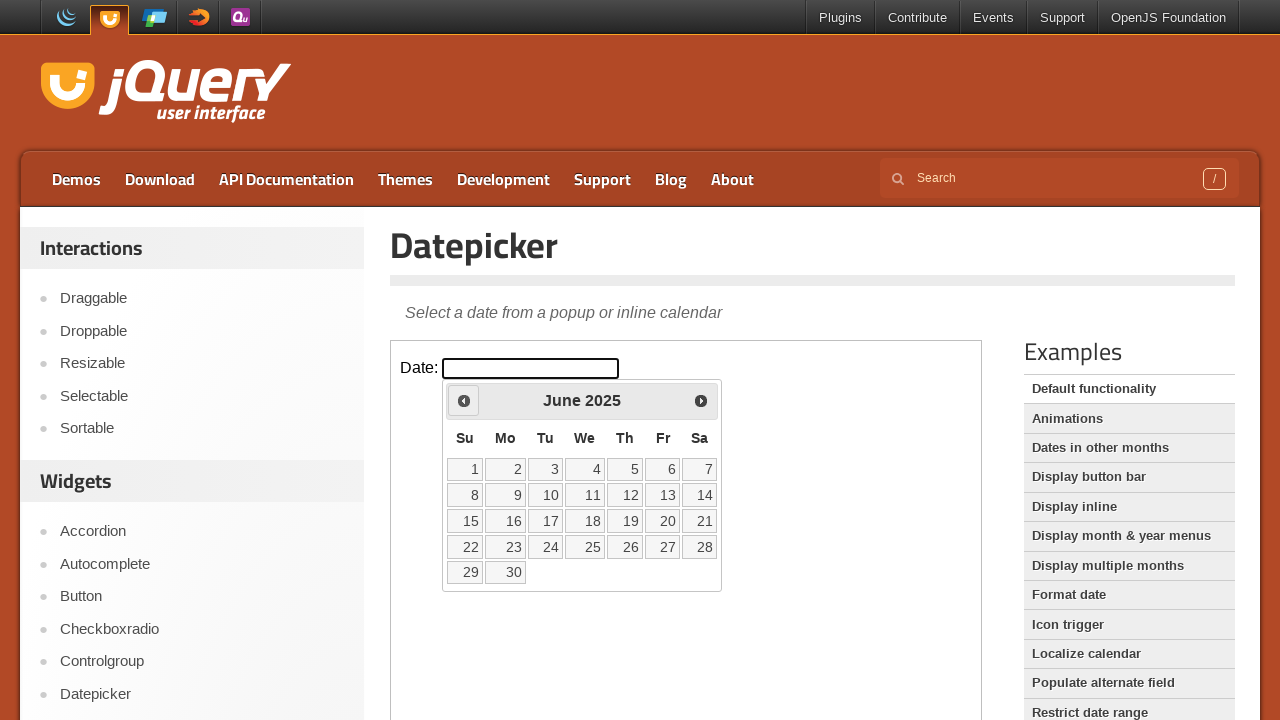

Clicked previous month button (currently at June 2025) at (464, 400) on iframe >> nth=0 >> internal:control=enter-frame >> span.ui-icon-circle-triangle-
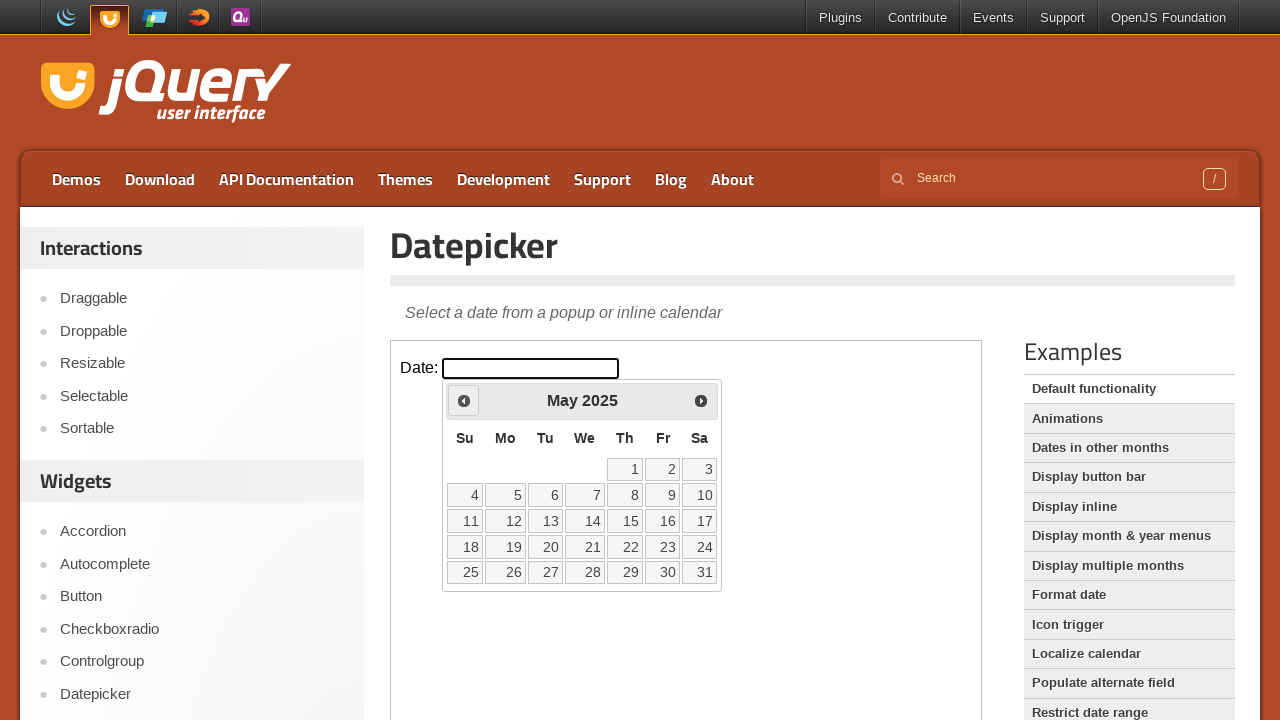

Waited for calendar to update after month navigation
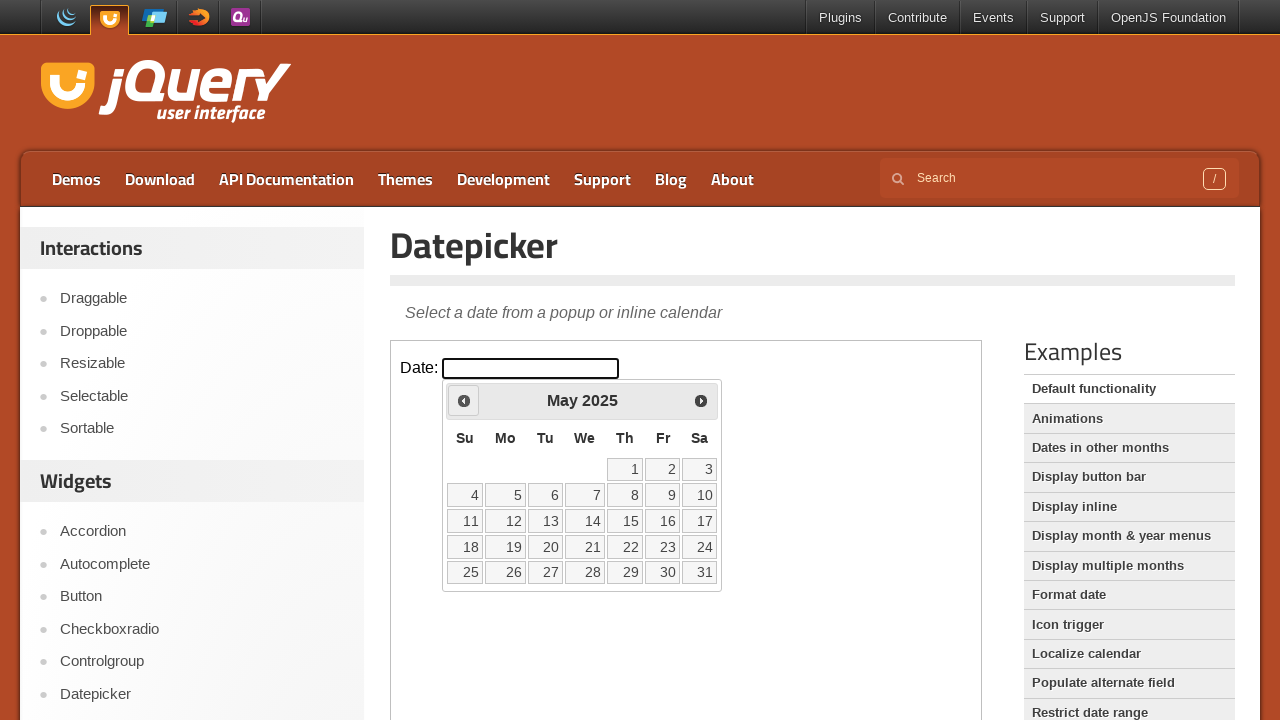

Clicked previous month button (currently at May 2025) at (464, 400) on iframe >> nth=0 >> internal:control=enter-frame >> span.ui-icon-circle-triangle-
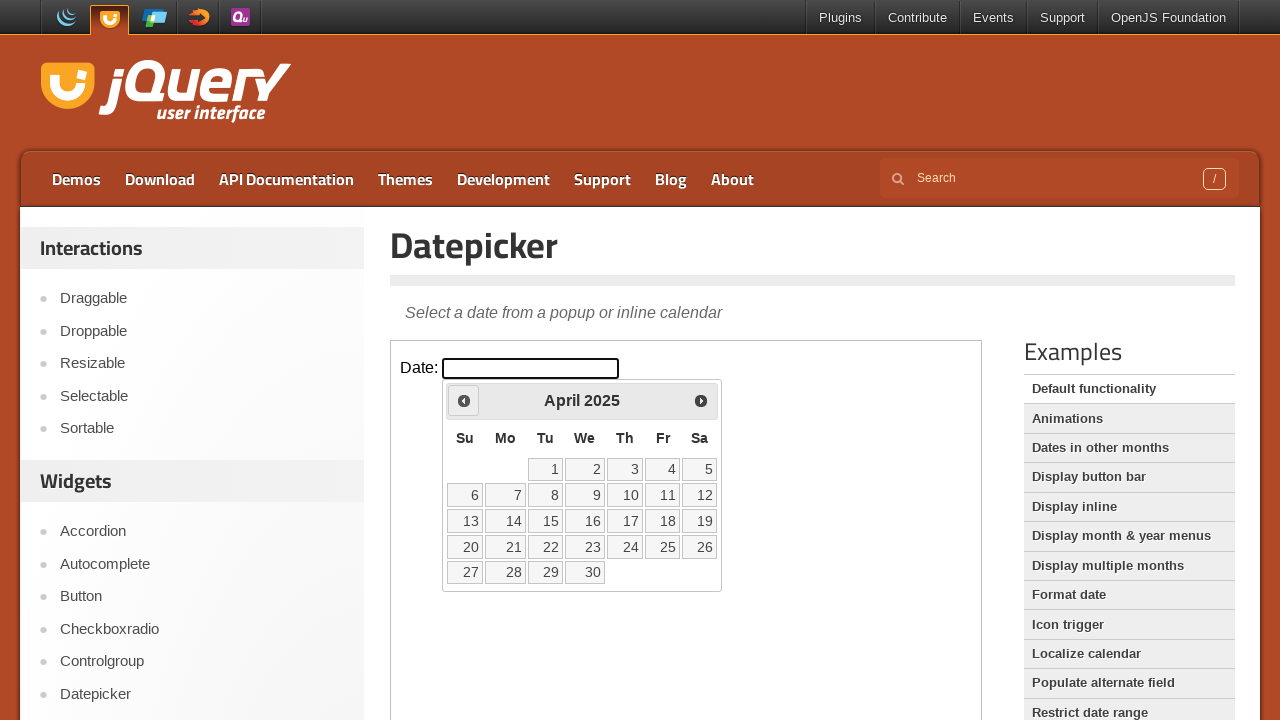

Waited for calendar to update after month navigation
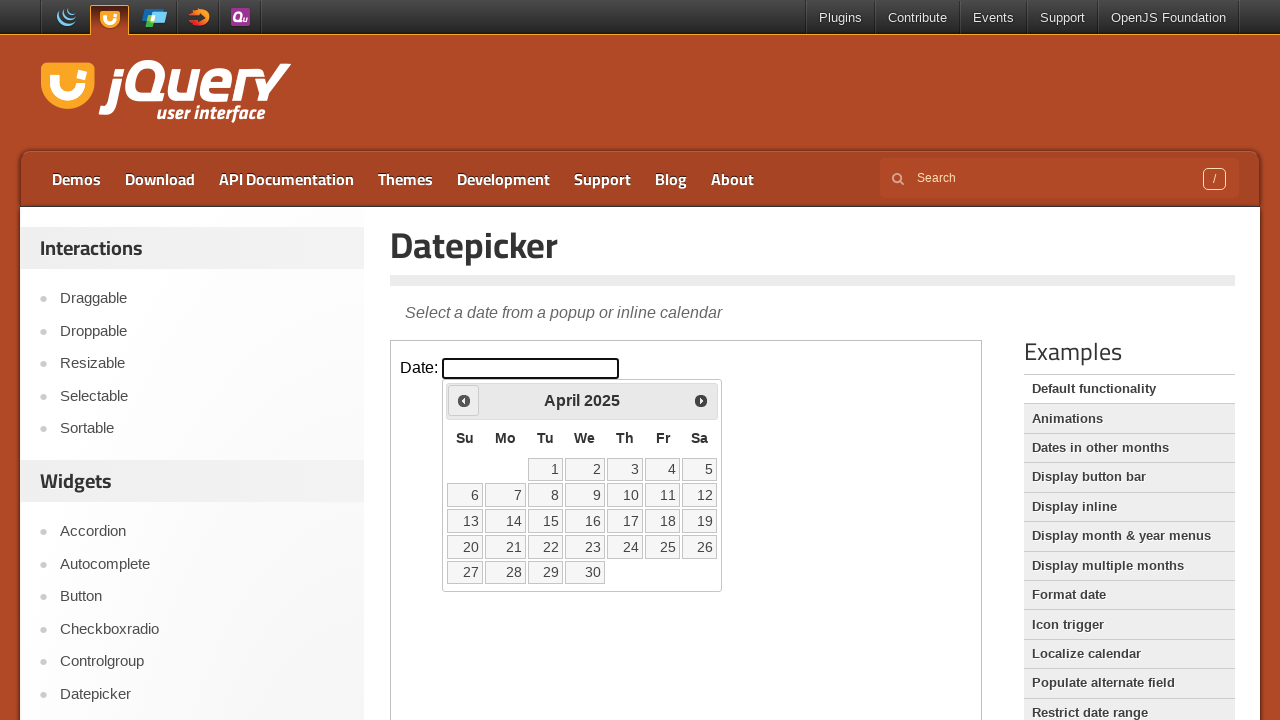

Clicked previous month button (currently at April 2025) at (464, 400) on iframe >> nth=0 >> internal:control=enter-frame >> span.ui-icon-circle-triangle-
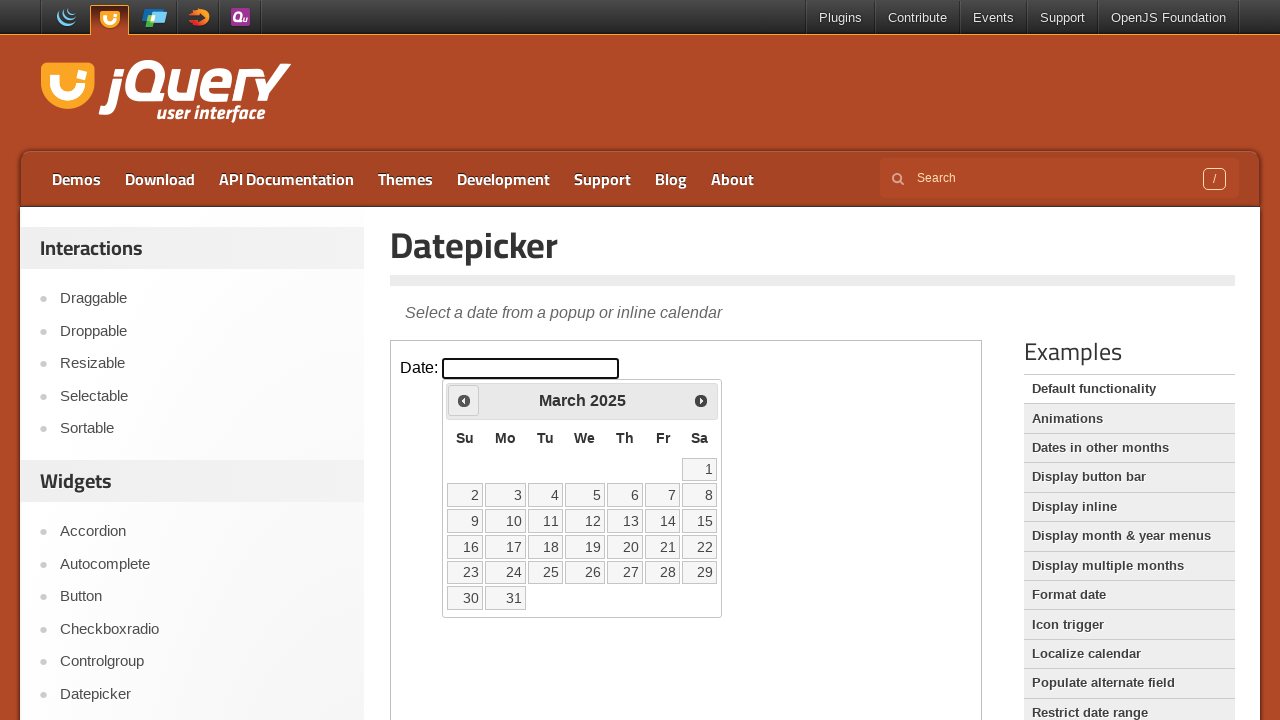

Waited for calendar to update after month navigation
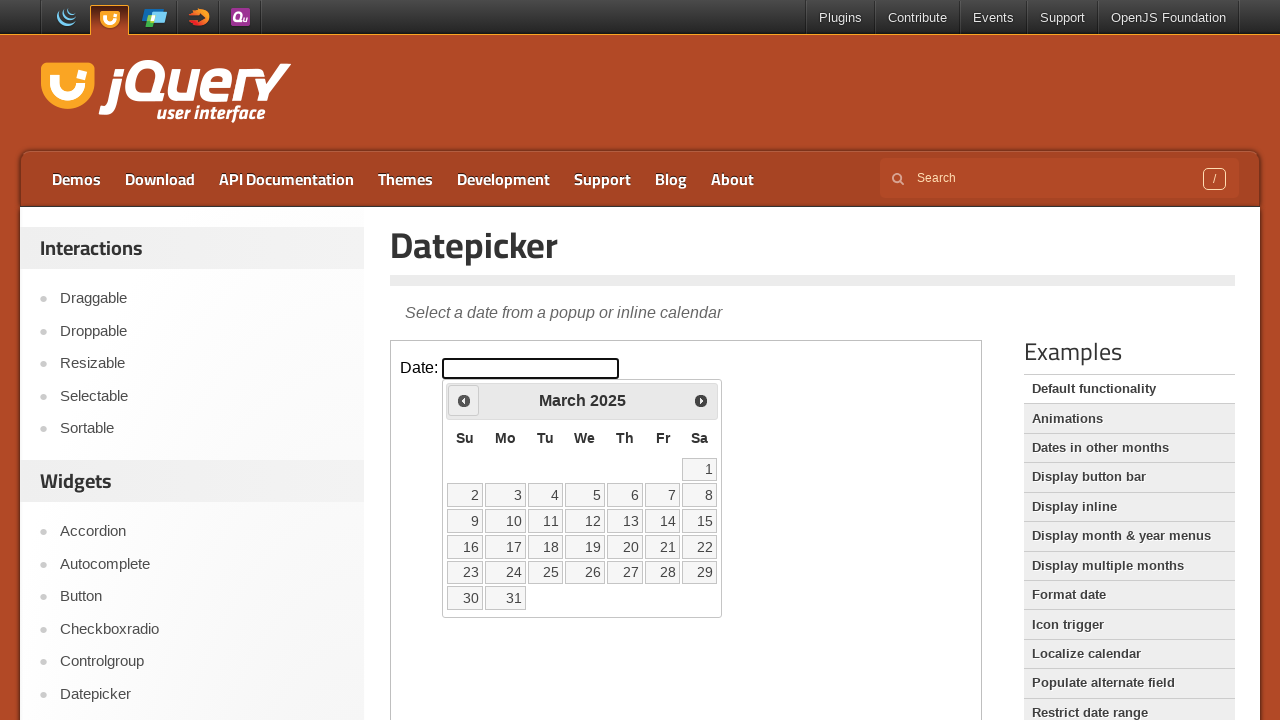

Clicked previous month button (currently at March 2025) at (464, 400) on iframe >> nth=0 >> internal:control=enter-frame >> span.ui-icon-circle-triangle-
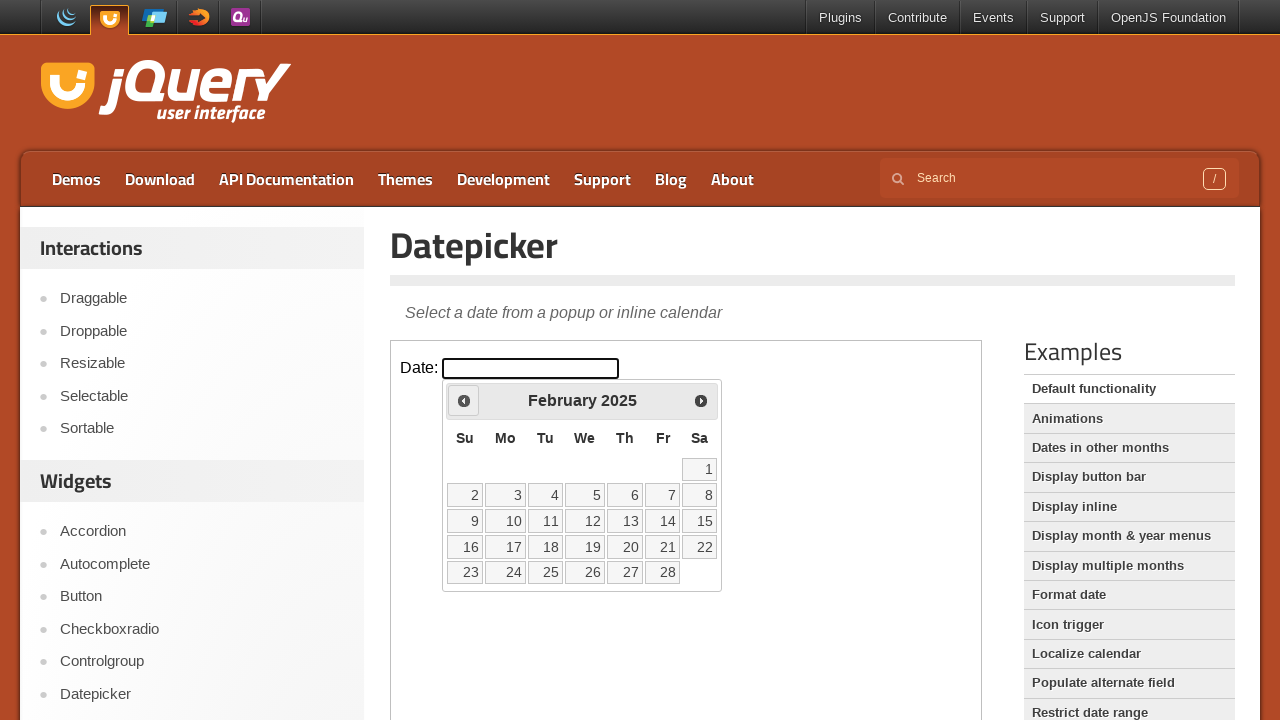

Waited for calendar to update after month navigation
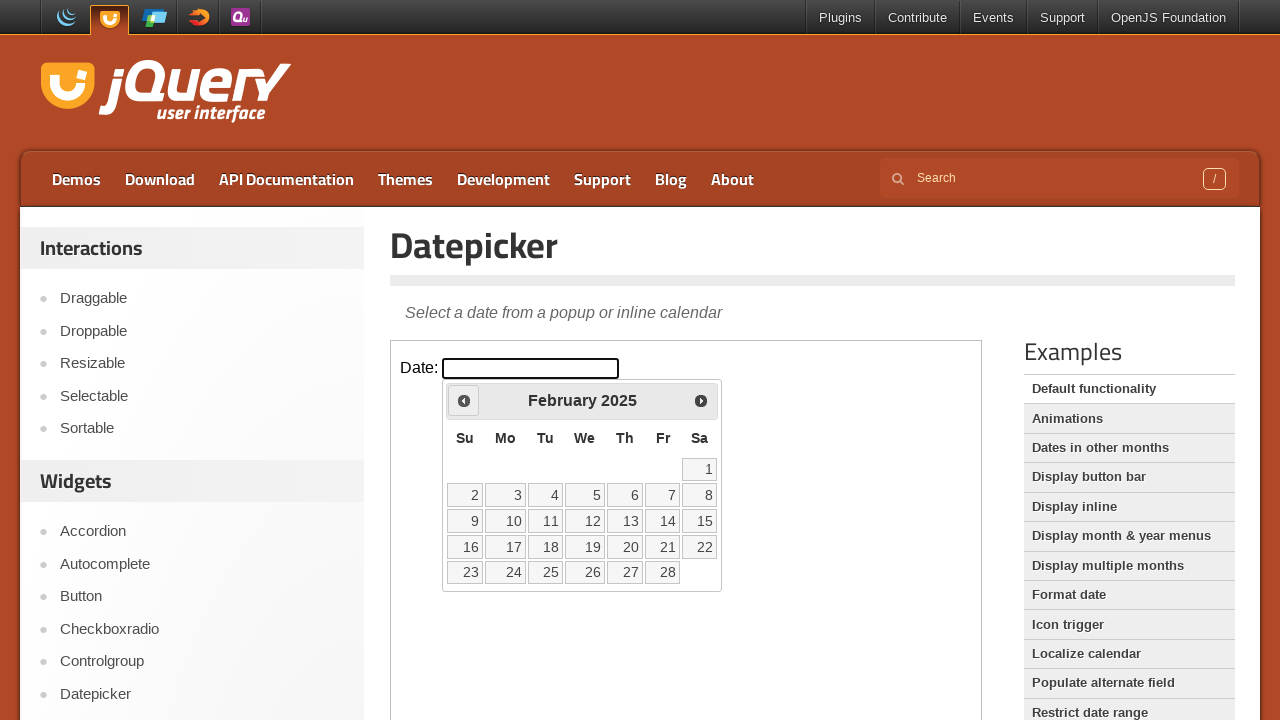

Clicked previous month button (currently at February 2025) at (464, 400) on iframe >> nth=0 >> internal:control=enter-frame >> span.ui-icon-circle-triangle-
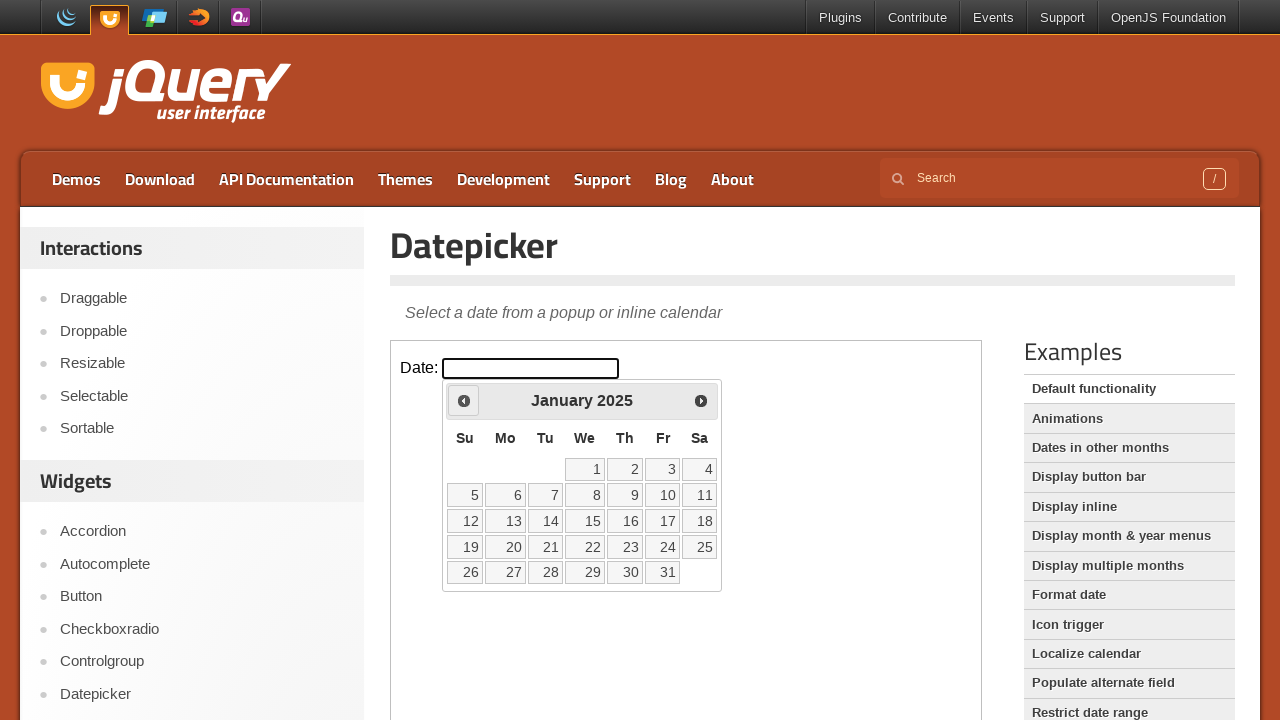

Waited for calendar to update after month navigation
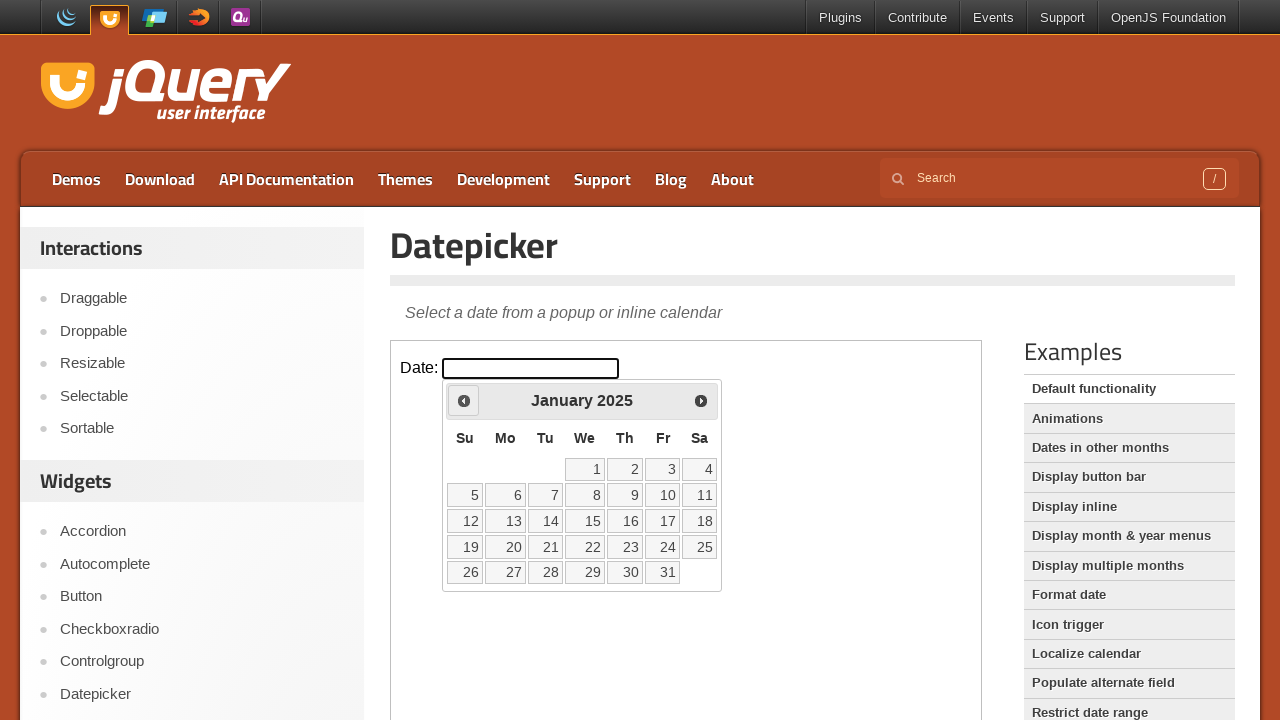

Clicked previous month button (currently at January 2025) at (464, 400) on iframe >> nth=0 >> internal:control=enter-frame >> span.ui-icon-circle-triangle-
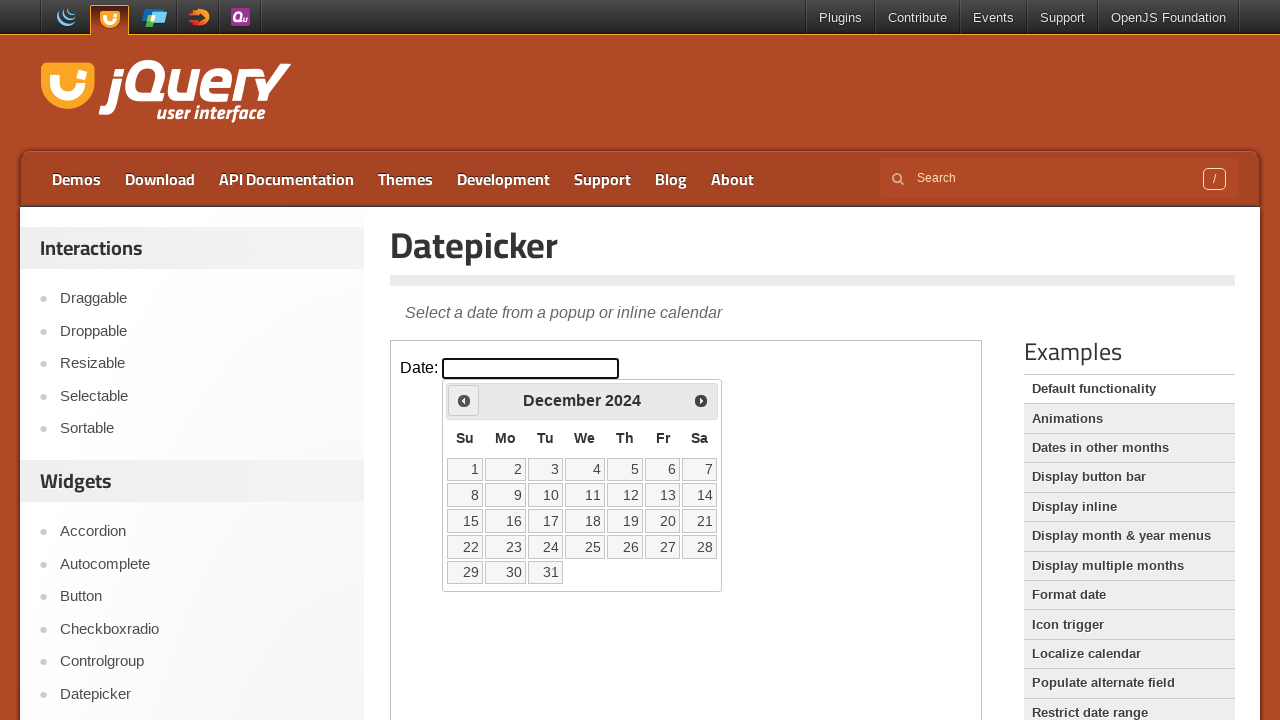

Waited for calendar to update after month navigation
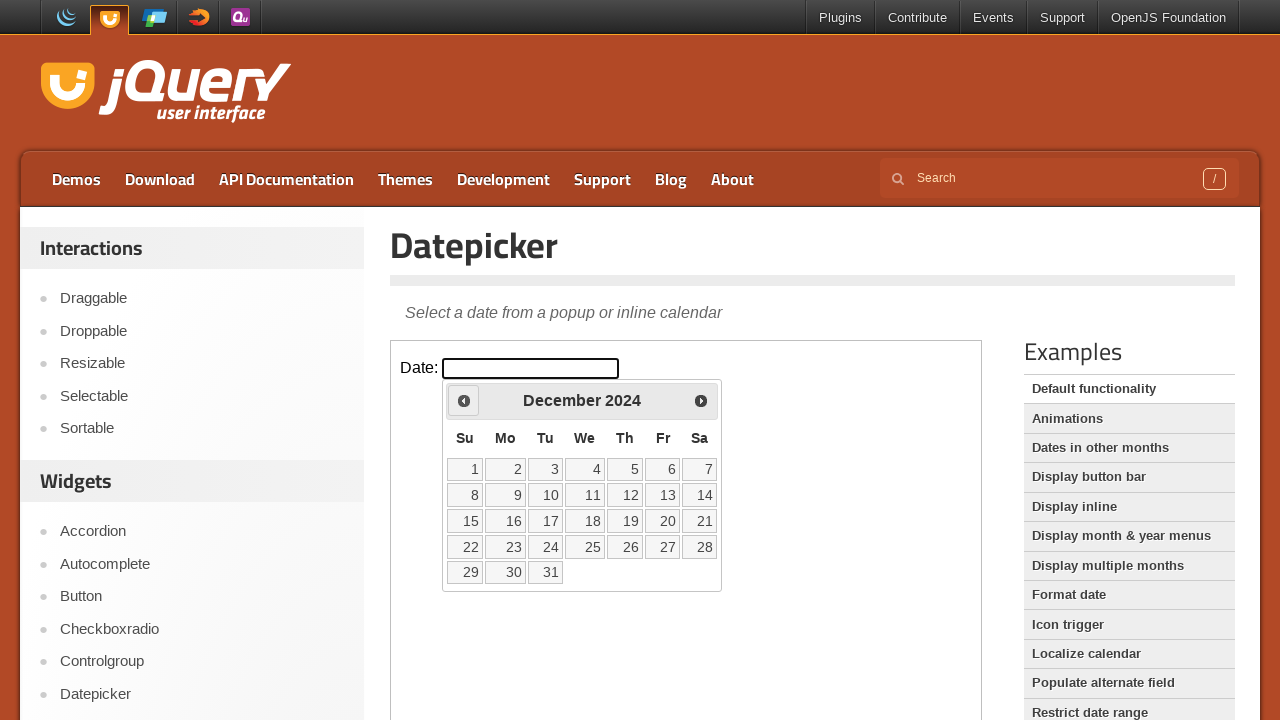

Clicked previous month button (currently at December 2024) at (464, 400) on iframe >> nth=0 >> internal:control=enter-frame >> span.ui-icon-circle-triangle-
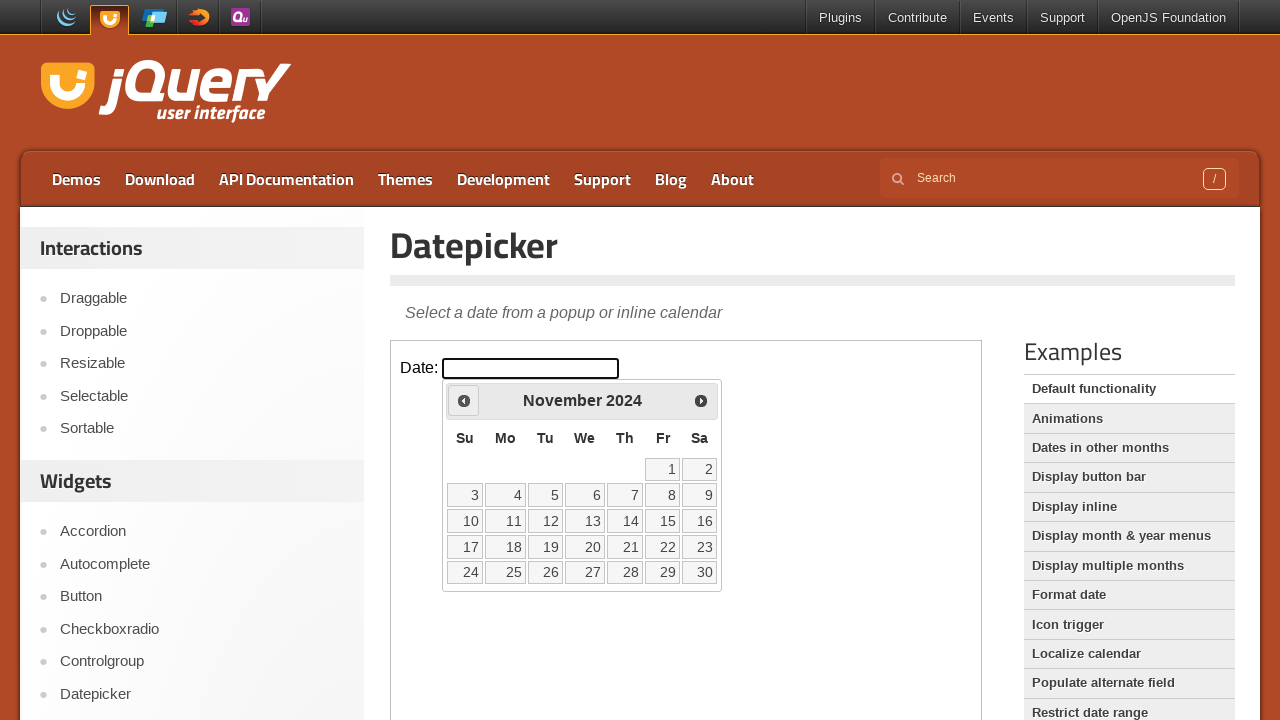

Waited for calendar to update after month navigation
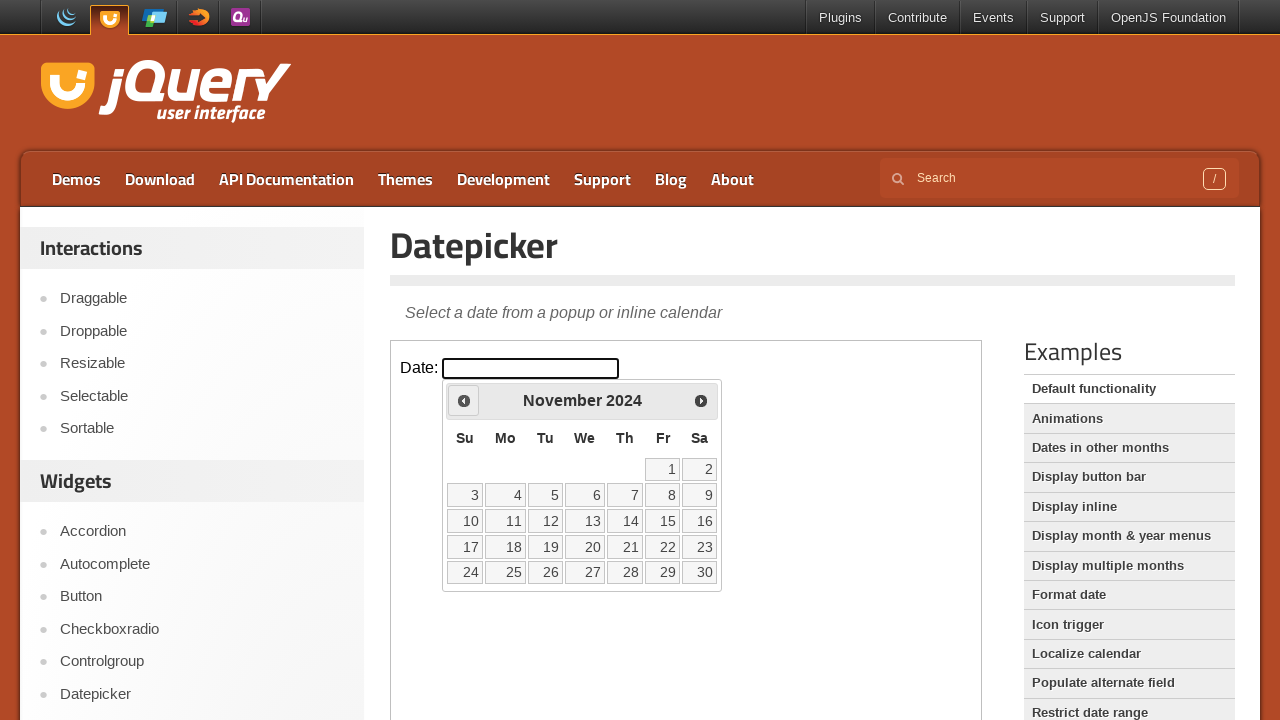

Clicked previous month button (currently at November 2024) at (464, 400) on iframe >> nth=0 >> internal:control=enter-frame >> span.ui-icon-circle-triangle-
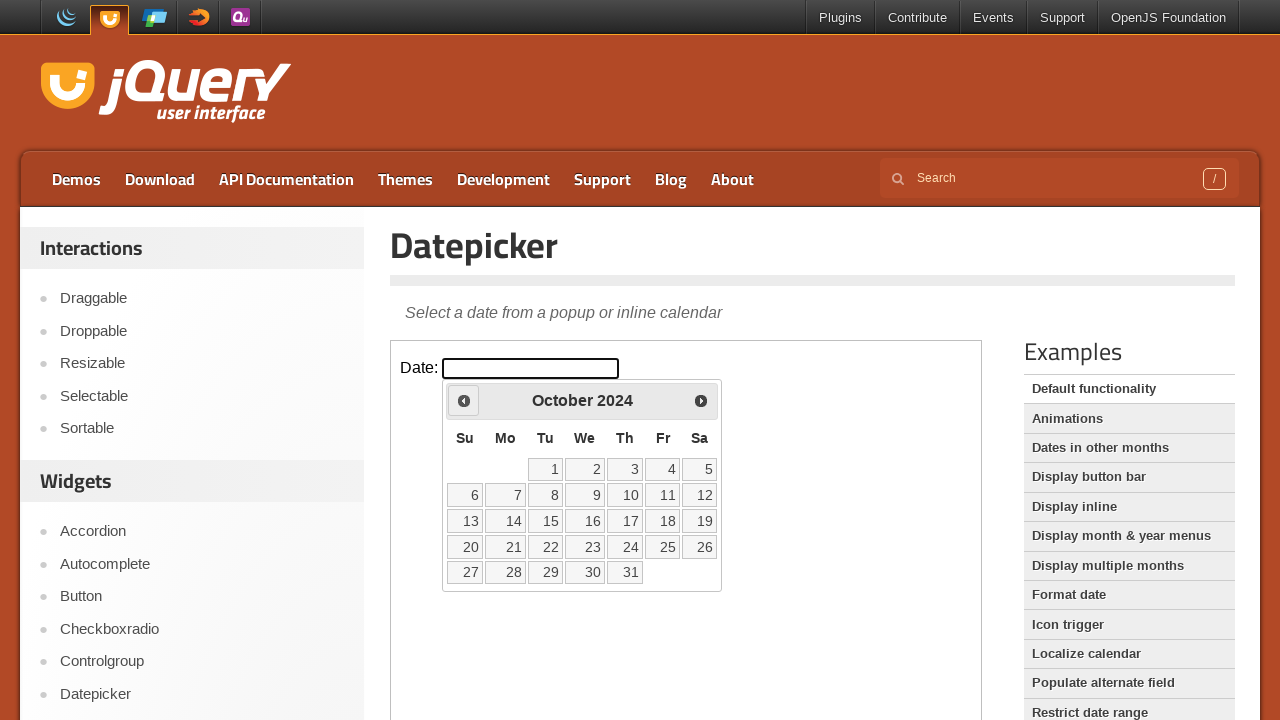

Waited for calendar to update after month navigation
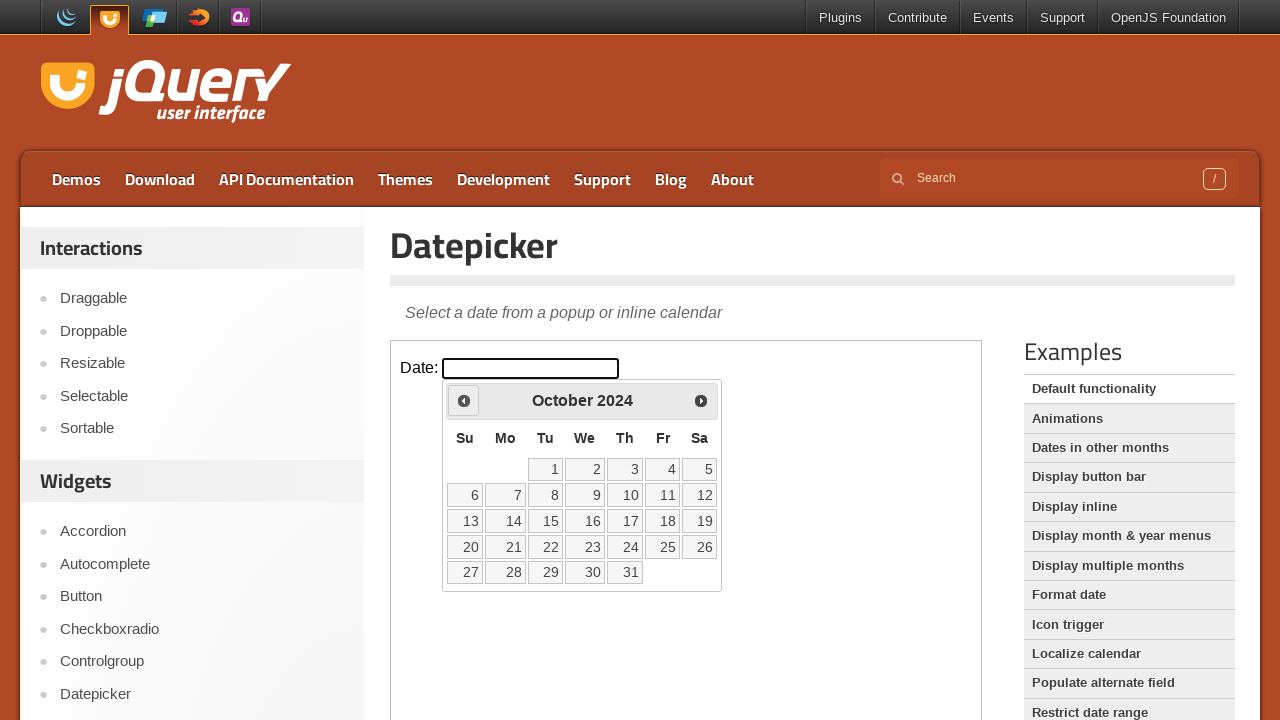

Clicked previous month button (currently at October 2024) at (464, 400) on iframe >> nth=0 >> internal:control=enter-frame >> span.ui-icon-circle-triangle-
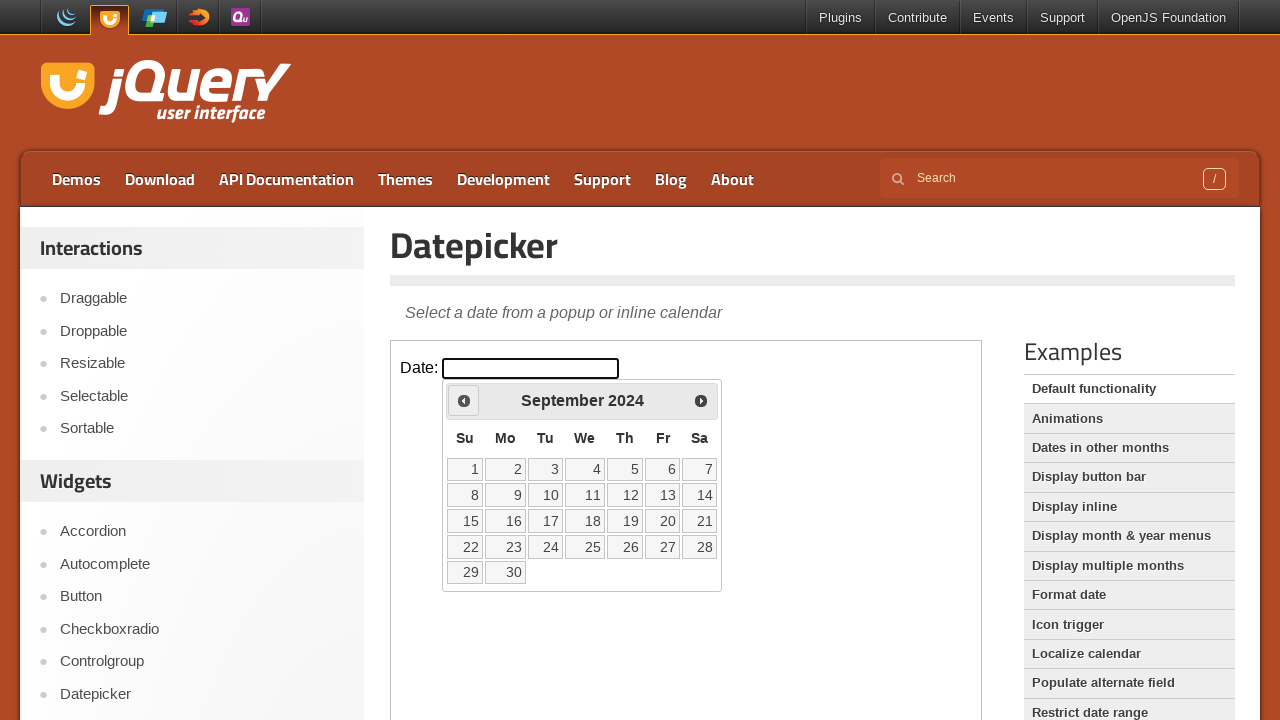

Waited for calendar to update after month navigation
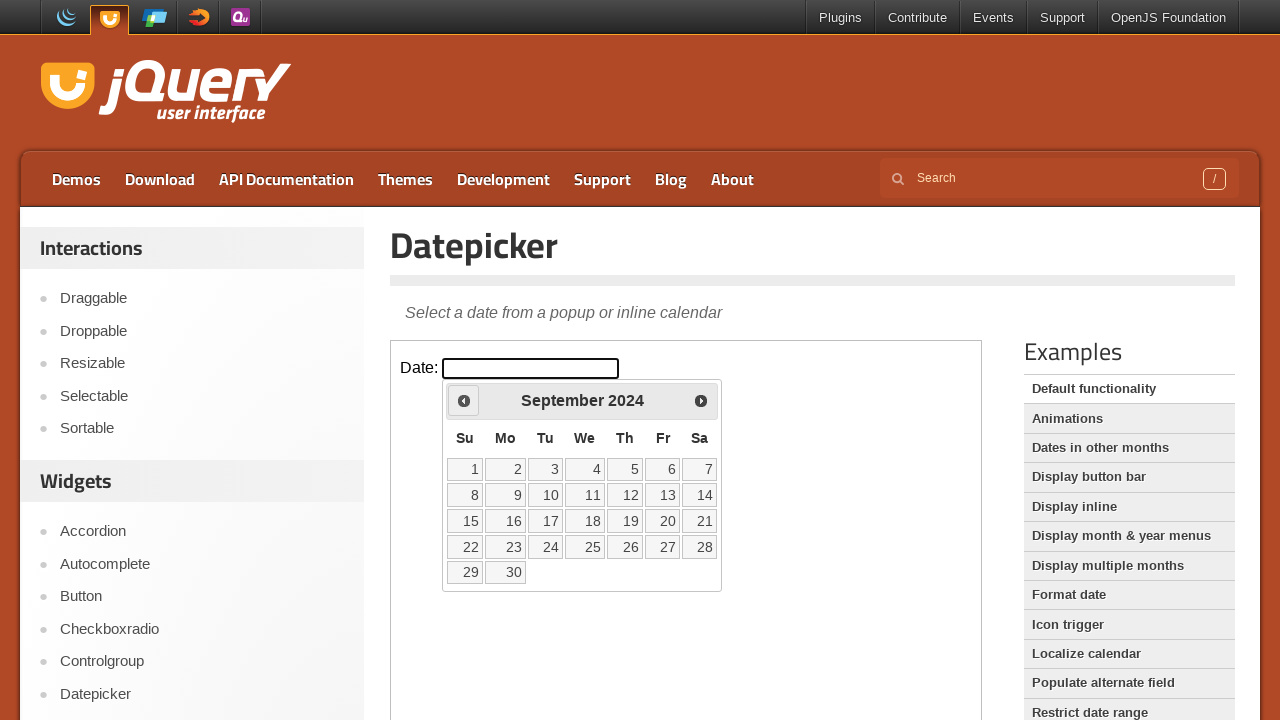

Clicked previous month button (currently at September 2024) at (464, 400) on iframe >> nth=0 >> internal:control=enter-frame >> span.ui-icon-circle-triangle-
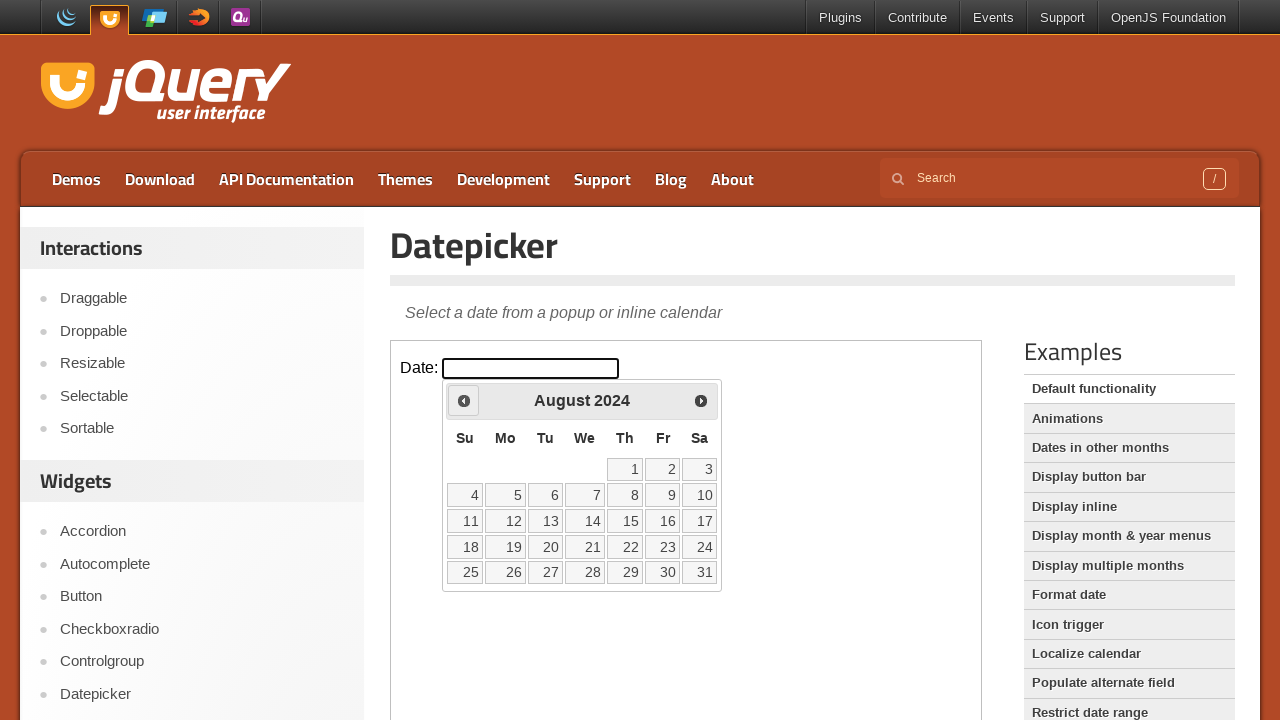

Waited for calendar to update after month navigation
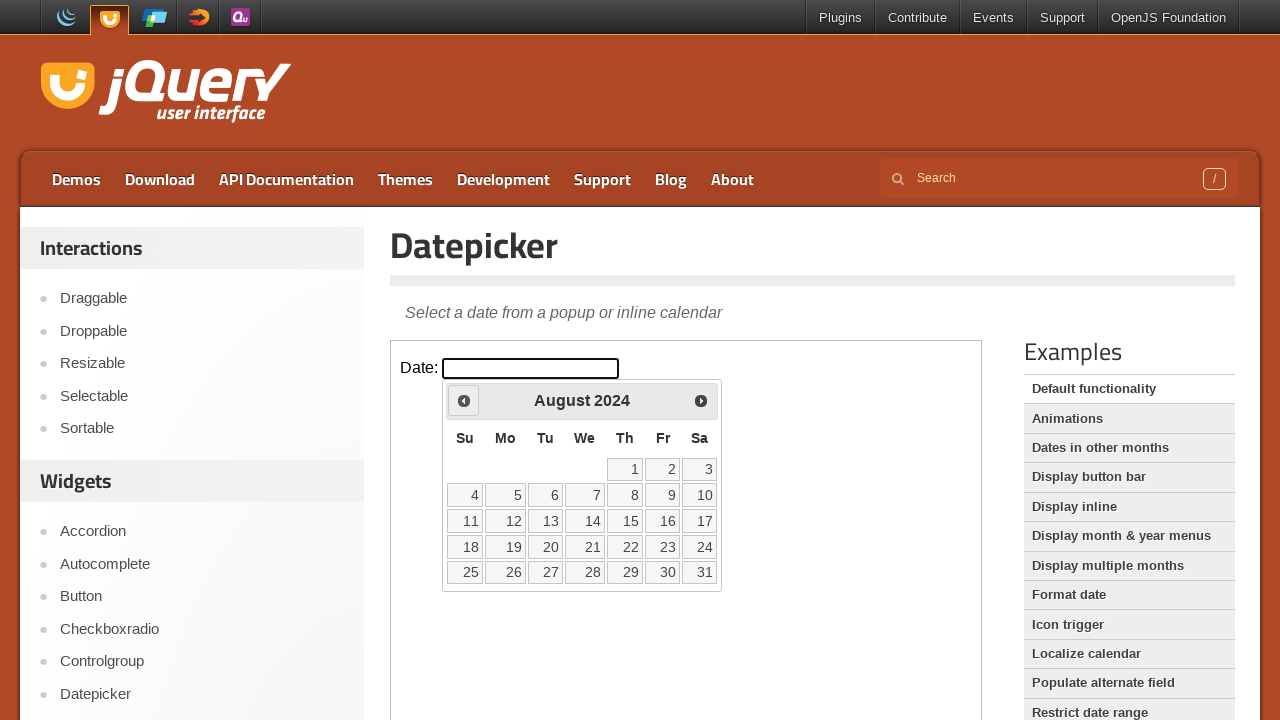

Clicked previous month button (currently at August 2024) at (464, 400) on iframe >> nth=0 >> internal:control=enter-frame >> span.ui-icon-circle-triangle-
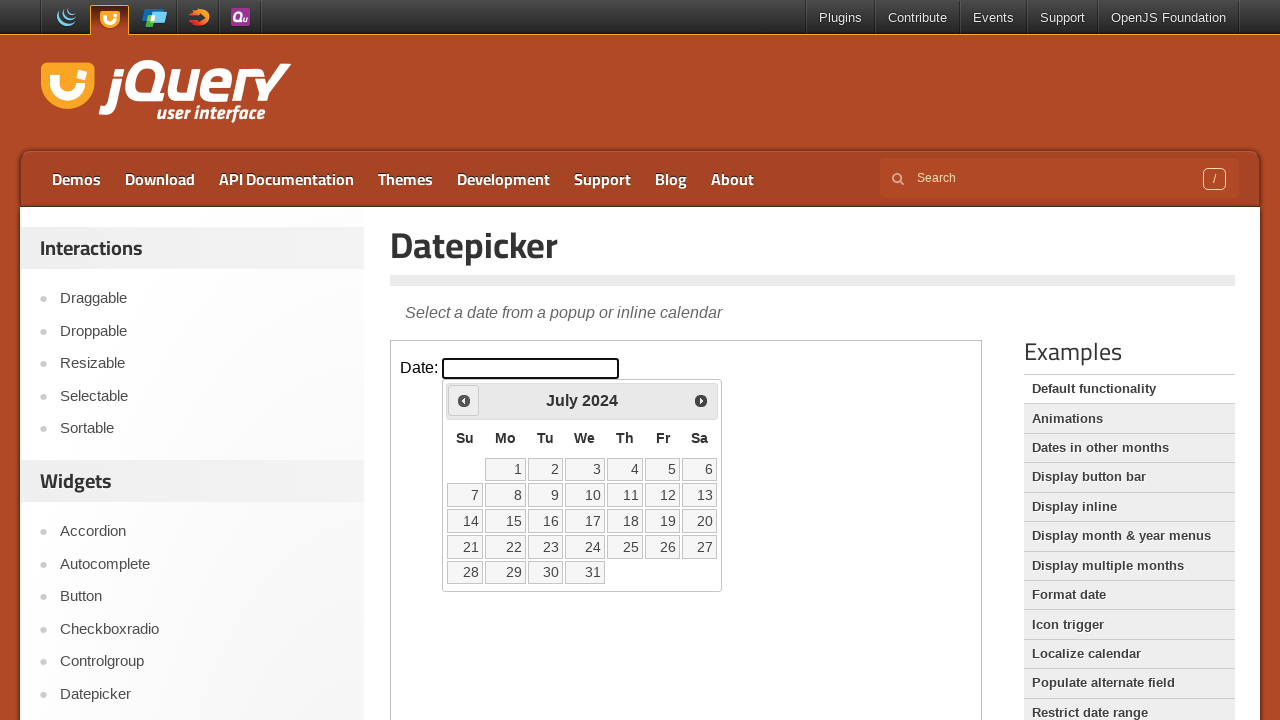

Waited for calendar to update after month navigation
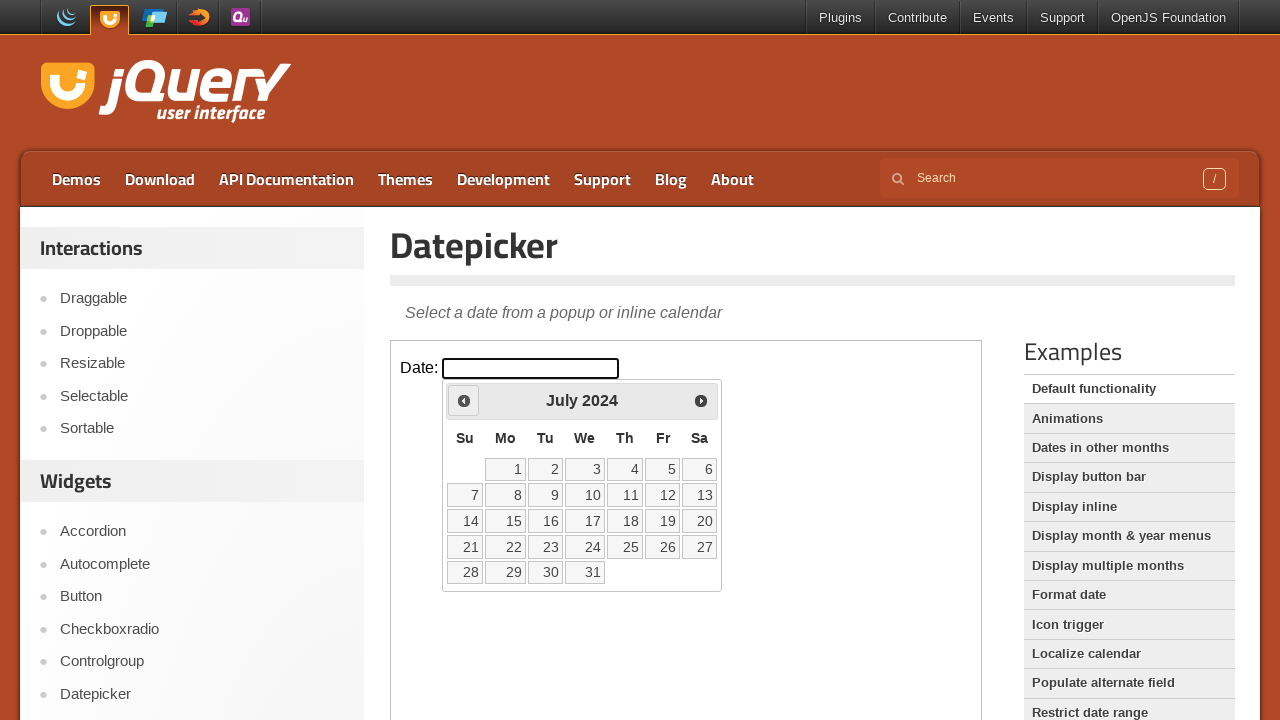

Clicked previous month button (currently at July 2024) at (464, 400) on iframe >> nth=0 >> internal:control=enter-frame >> span.ui-icon-circle-triangle-
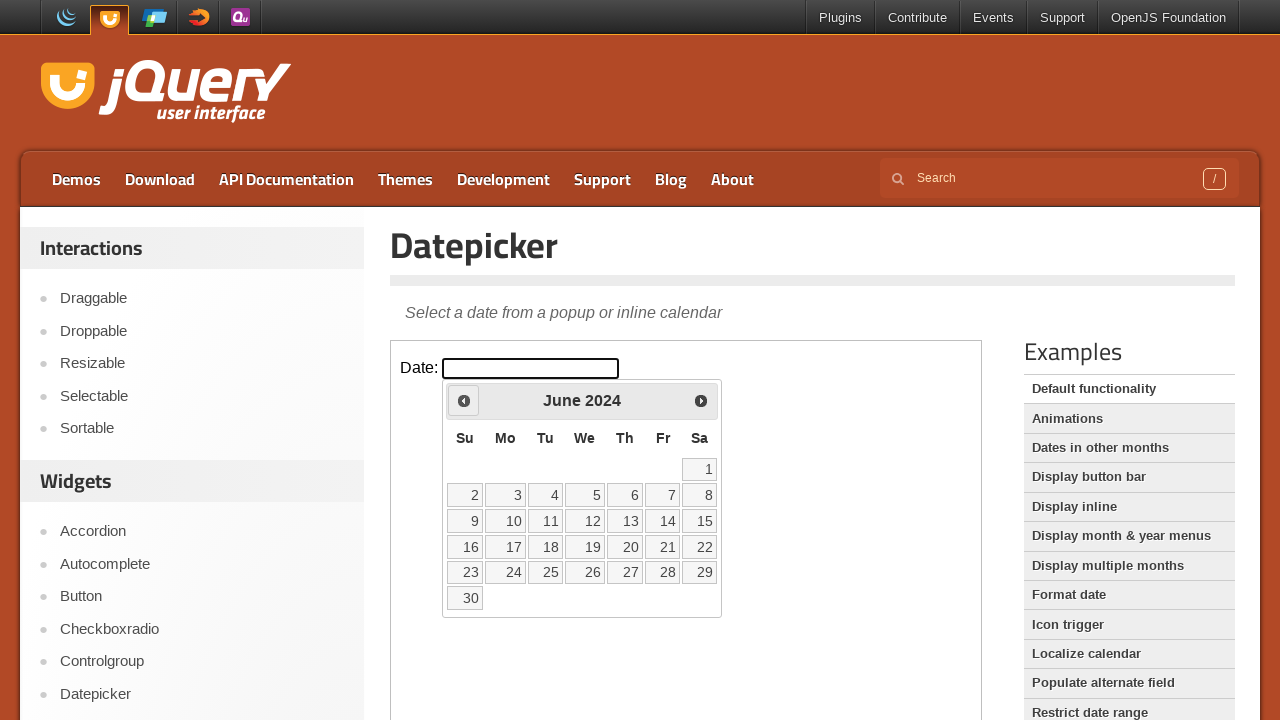

Waited for calendar to update after month navigation
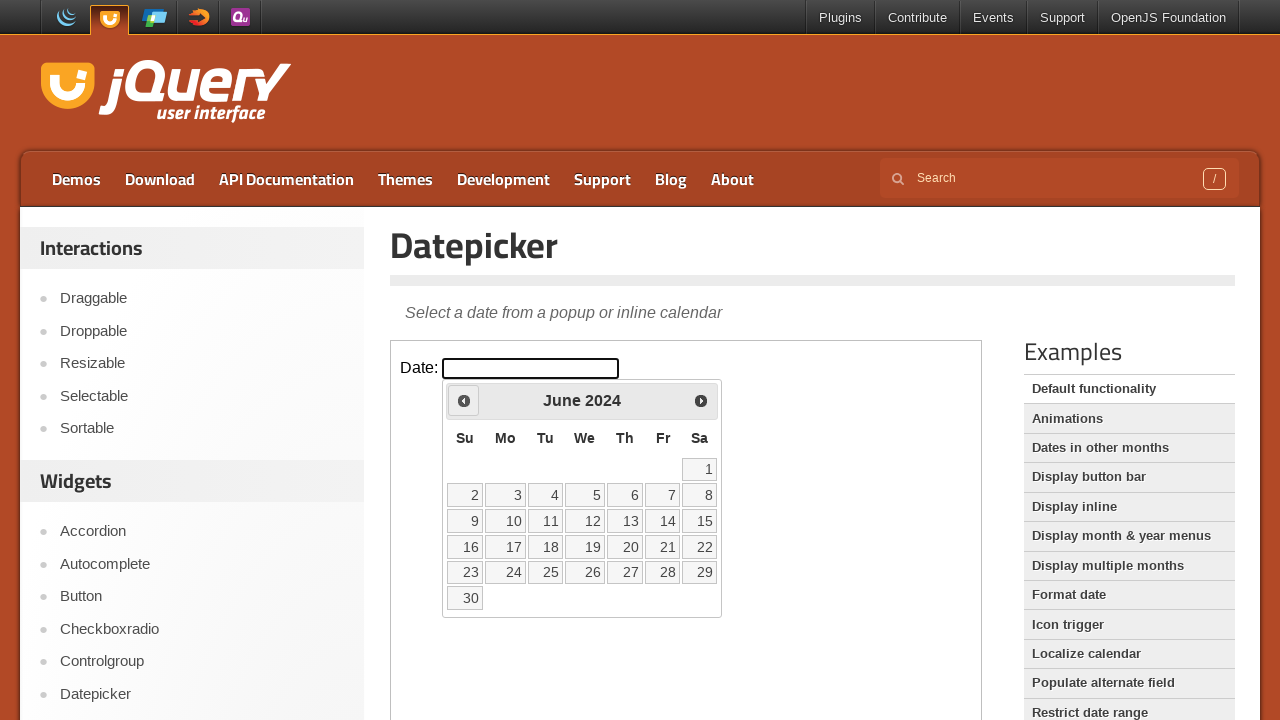

Clicked previous month button (currently at June 2024) at (464, 400) on iframe >> nth=0 >> internal:control=enter-frame >> span.ui-icon-circle-triangle-
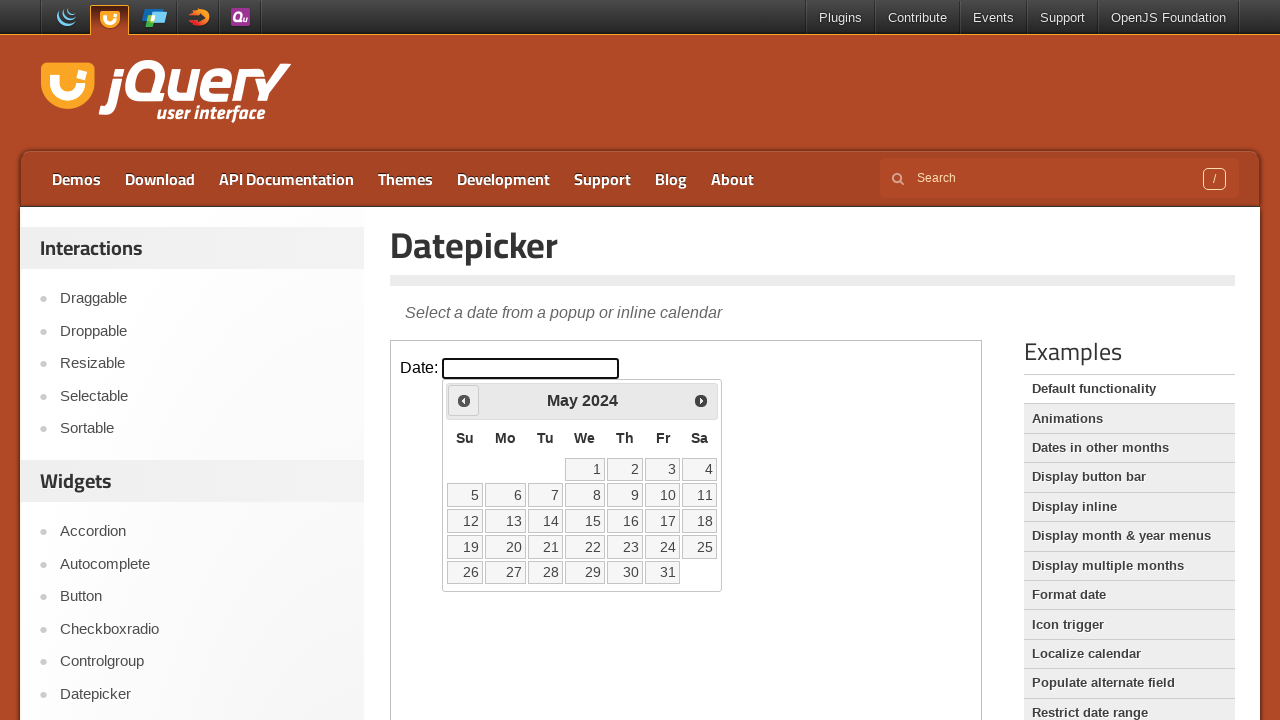

Waited for calendar to update after month navigation
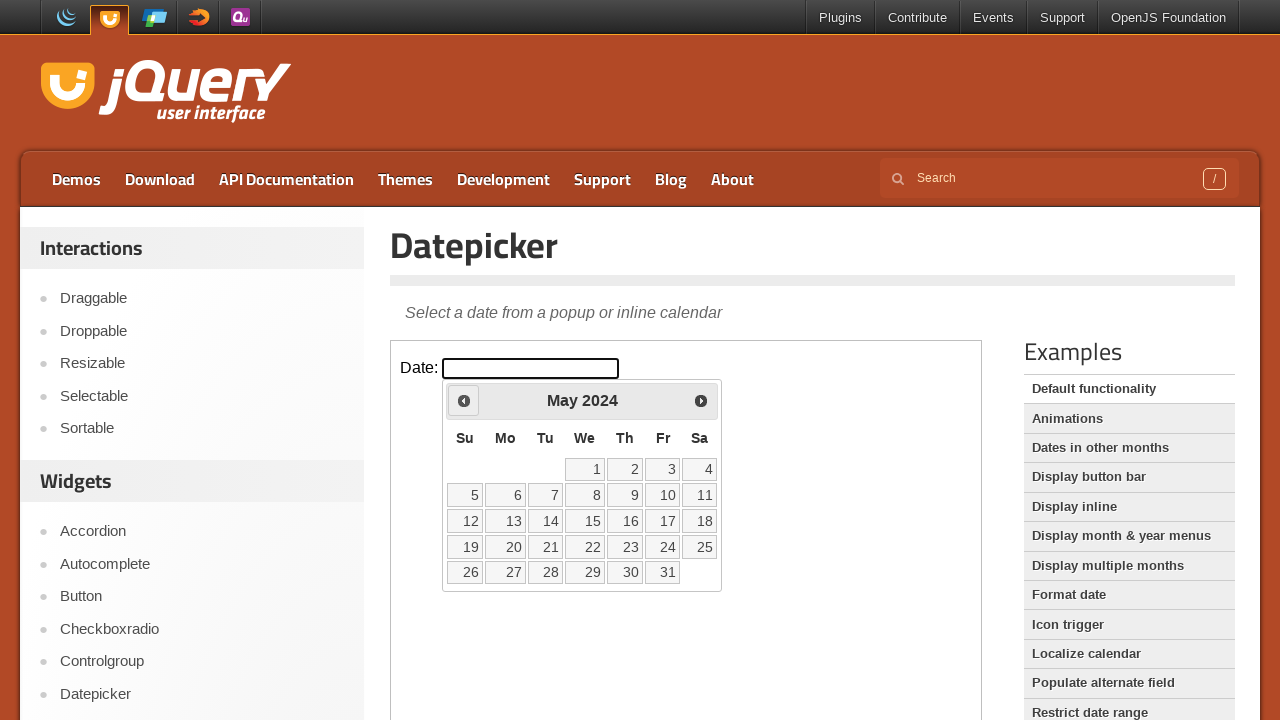

Clicked previous month button (currently at May 2024) at (464, 400) on iframe >> nth=0 >> internal:control=enter-frame >> span.ui-icon-circle-triangle-
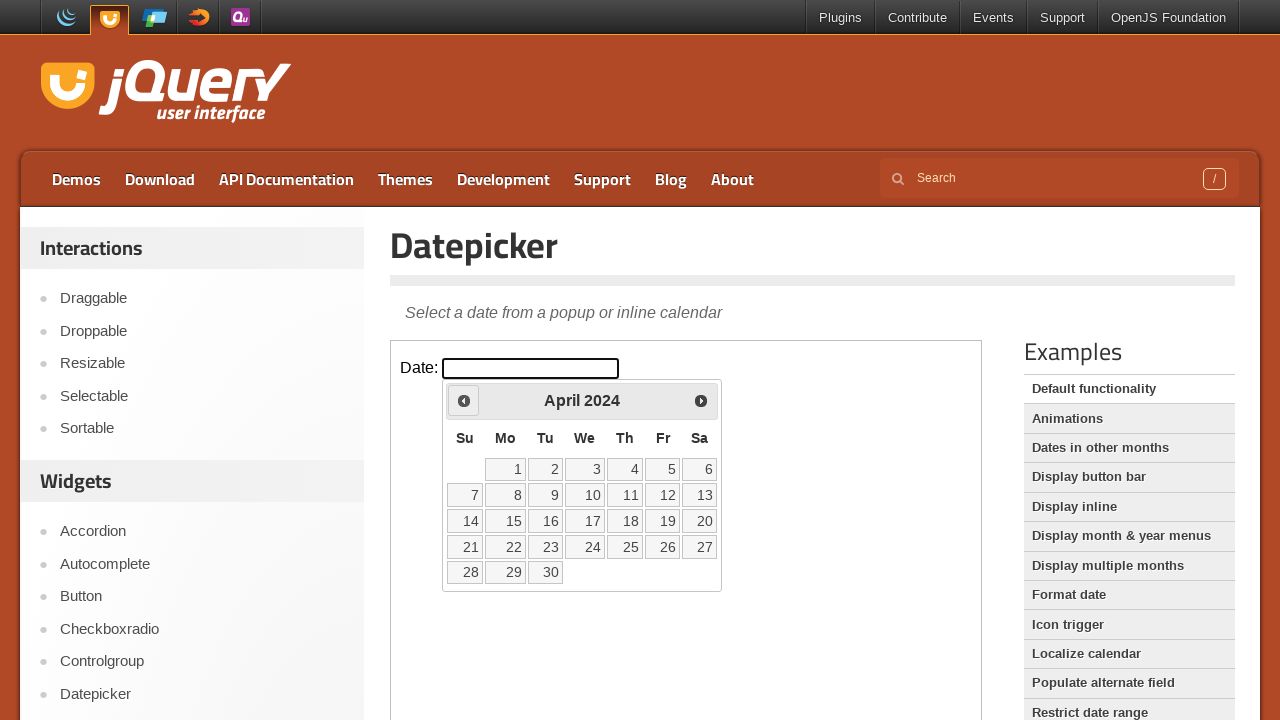

Waited for calendar to update after month navigation
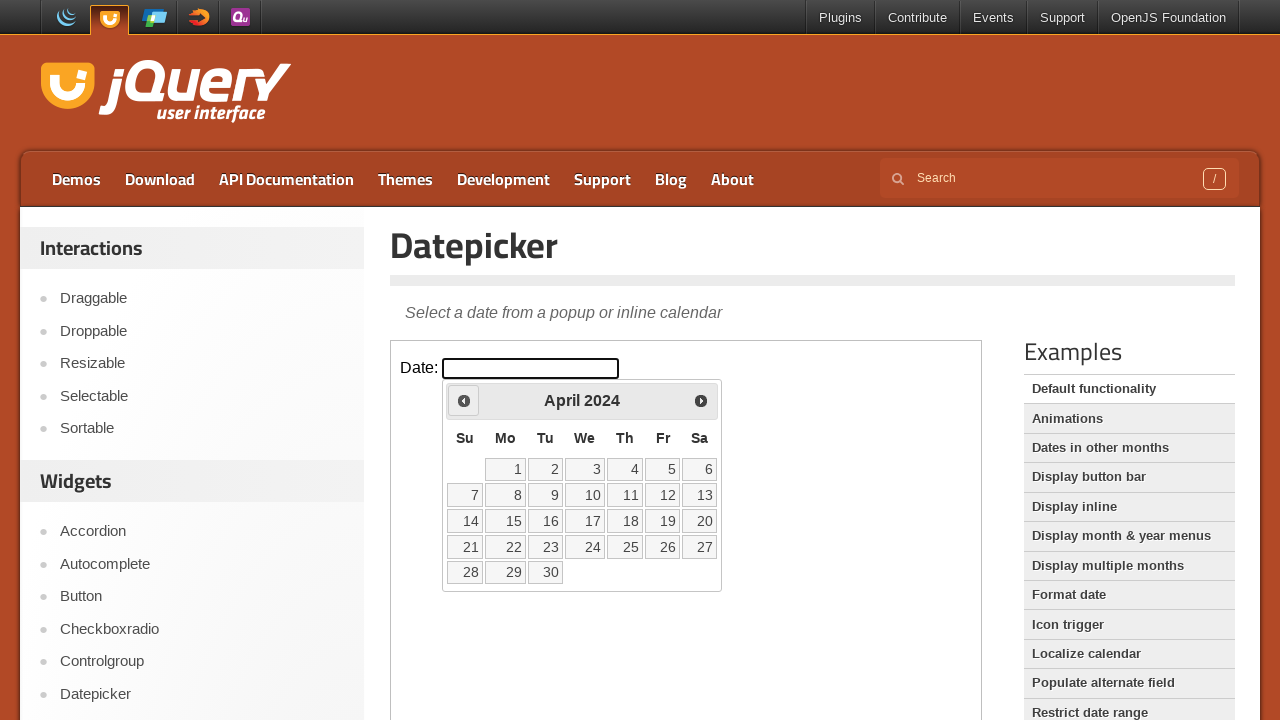

Clicked previous month button (currently at April 2024) at (464, 400) on iframe >> nth=0 >> internal:control=enter-frame >> span.ui-icon-circle-triangle-
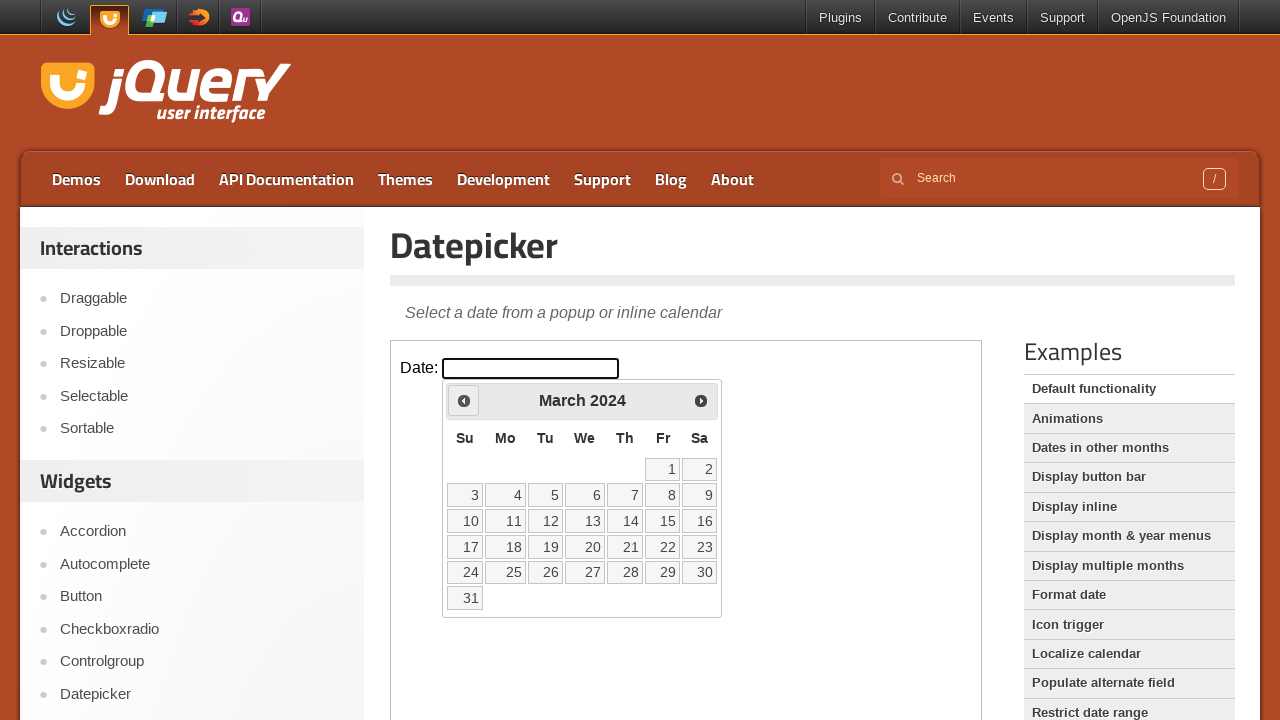

Waited for calendar to update after month navigation
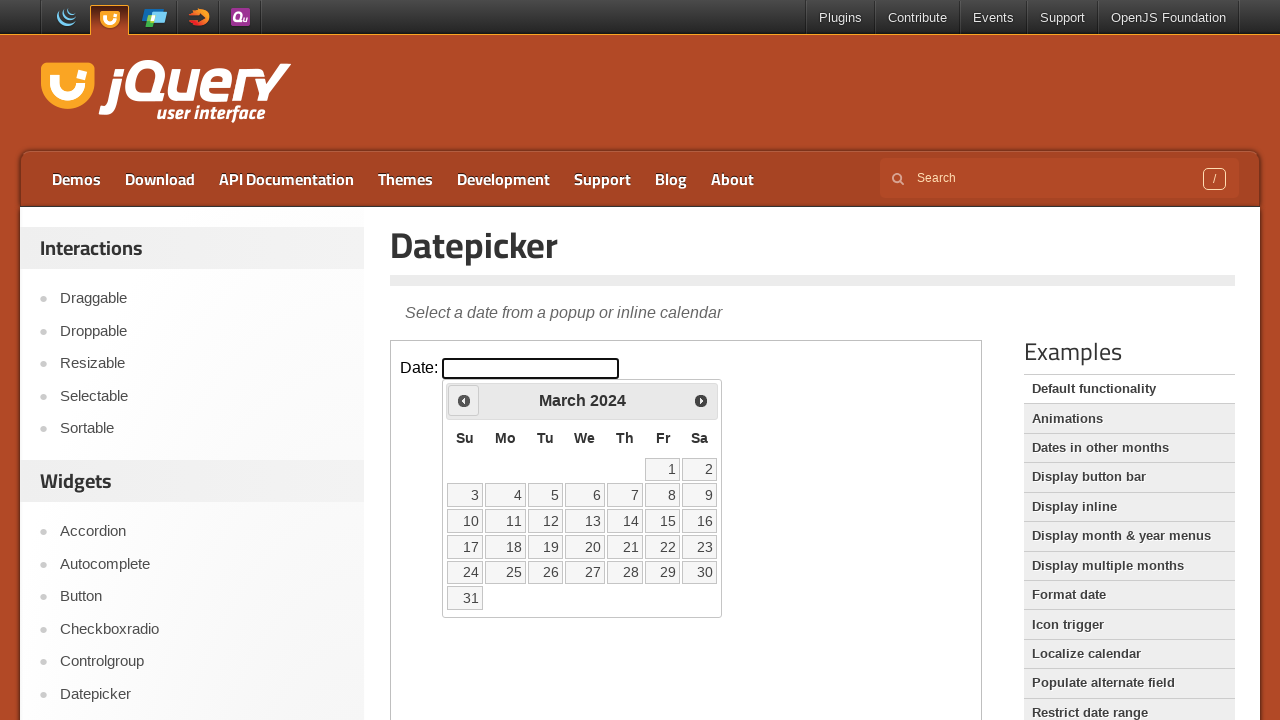

Clicked previous month button (currently at March 2024) at (464, 400) on iframe >> nth=0 >> internal:control=enter-frame >> span.ui-icon-circle-triangle-
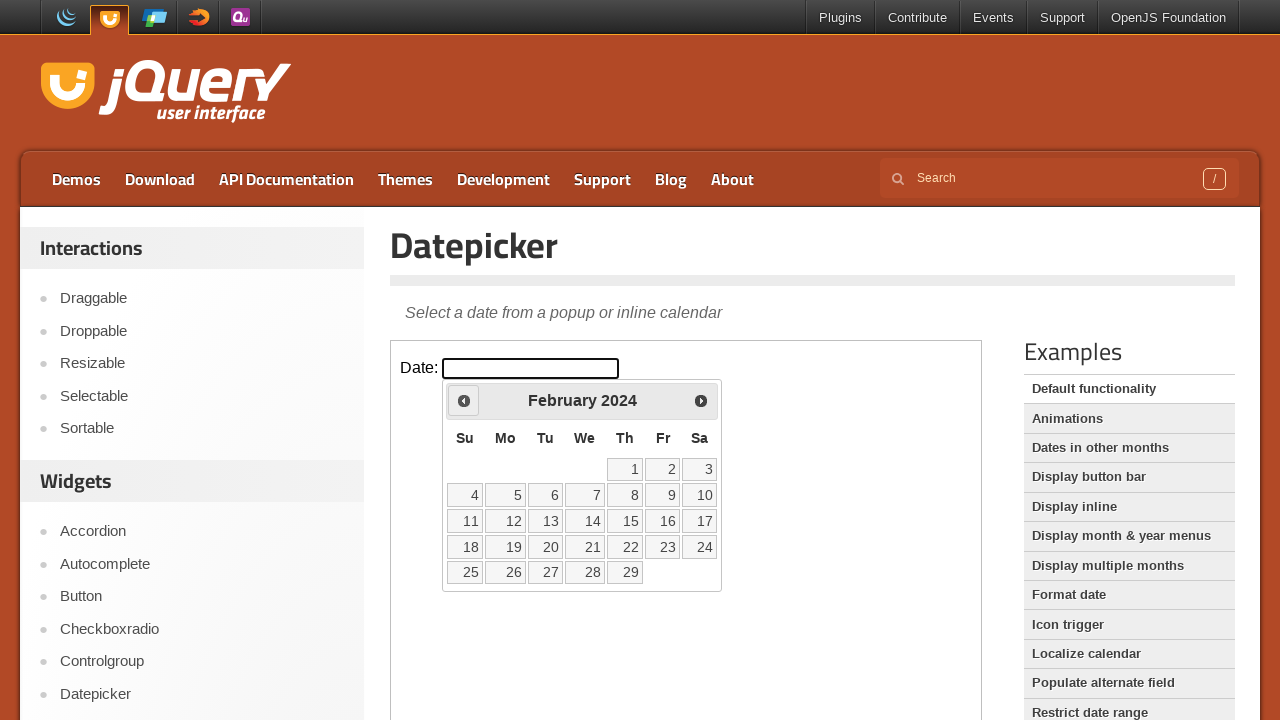

Waited for calendar to update after month navigation
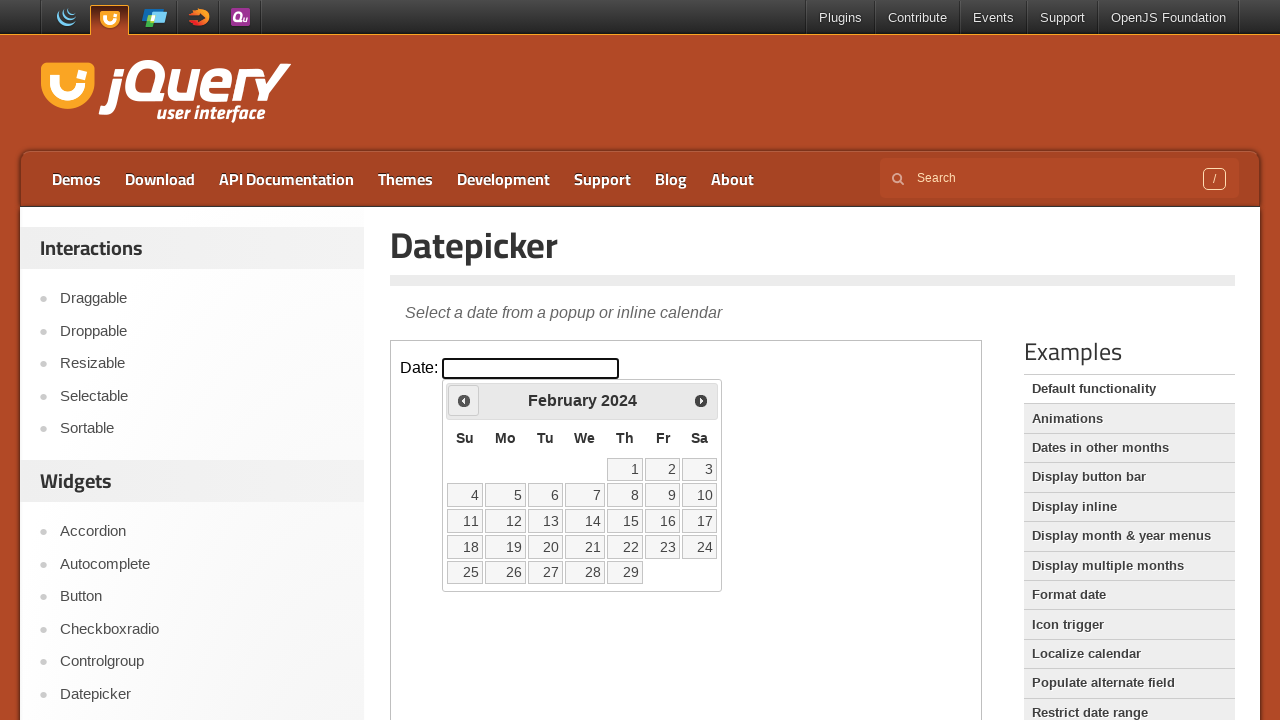

Clicked previous month button (currently at February 2024) at (464, 400) on iframe >> nth=0 >> internal:control=enter-frame >> span.ui-icon-circle-triangle-
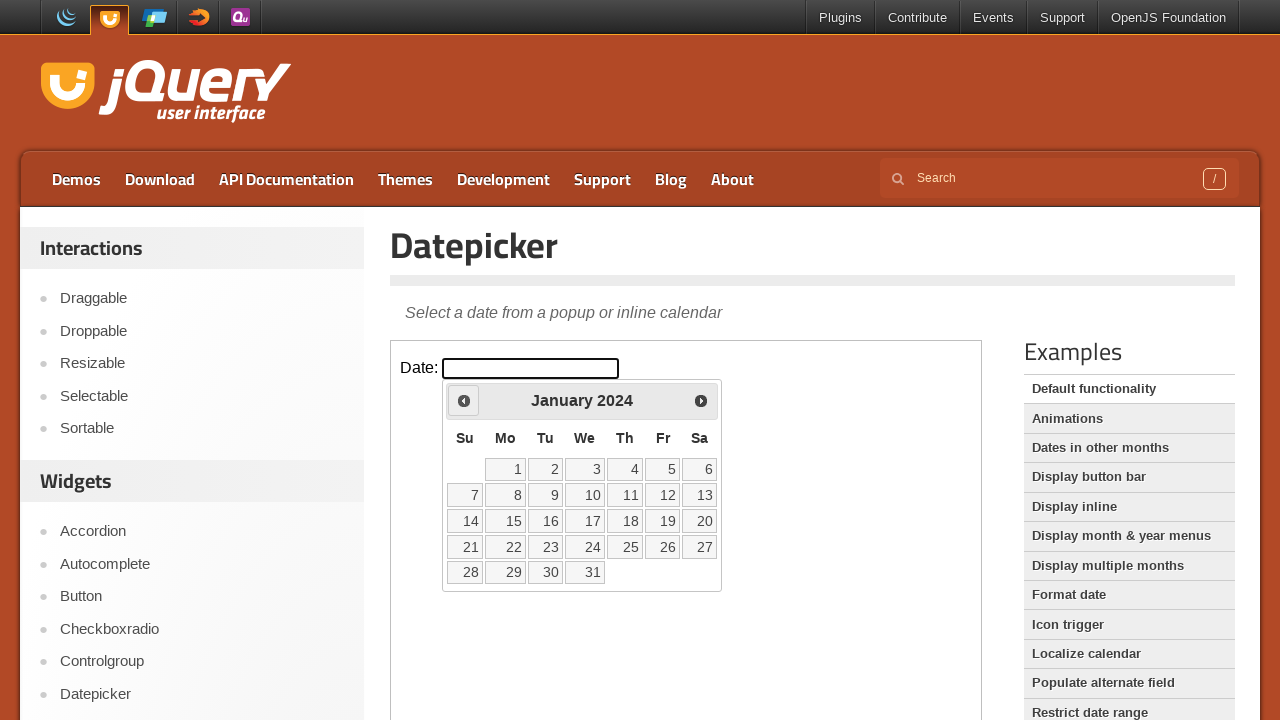

Waited for calendar to update after month navigation
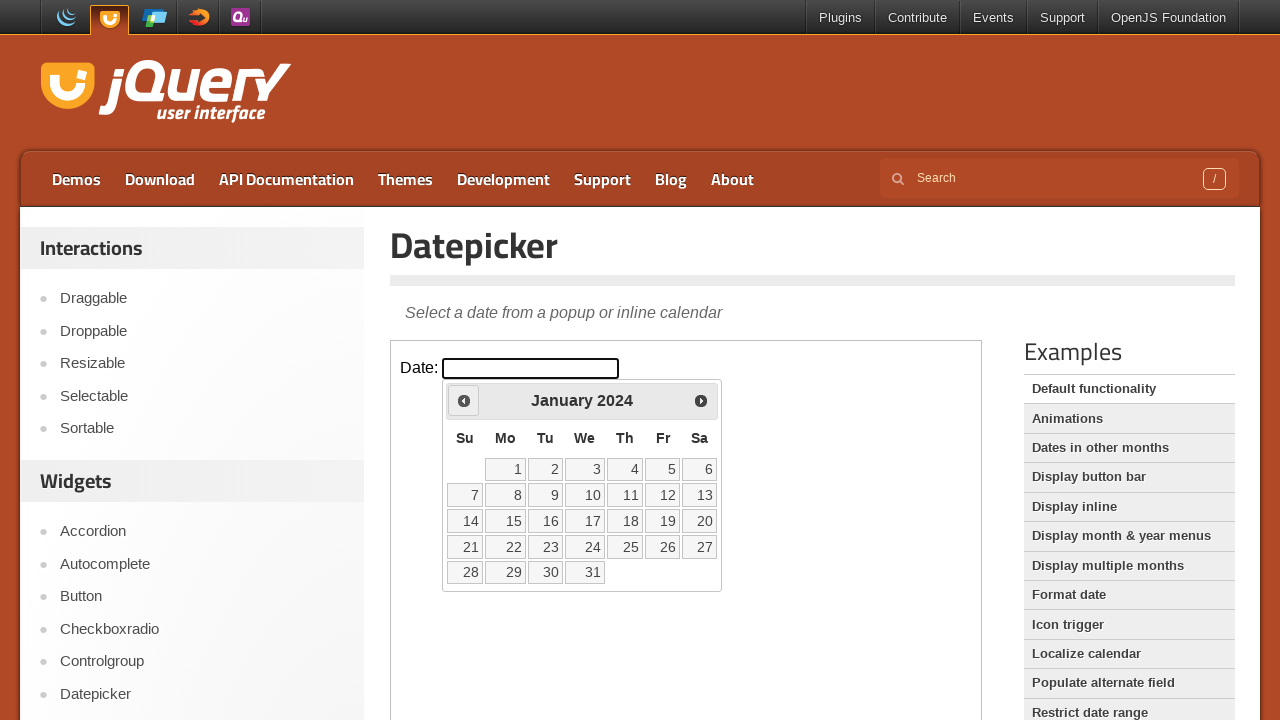

Clicked previous month button (currently at January 2024) at (464, 400) on iframe >> nth=0 >> internal:control=enter-frame >> span.ui-icon-circle-triangle-
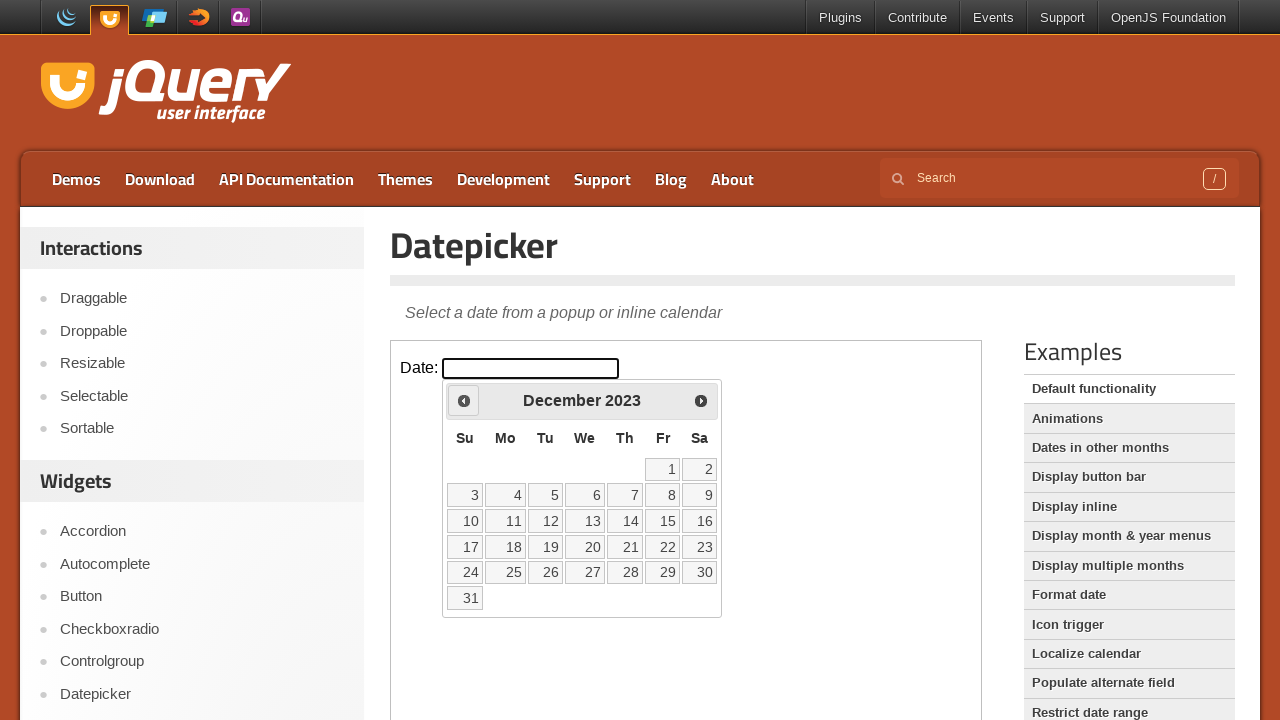

Waited for calendar to update after month navigation
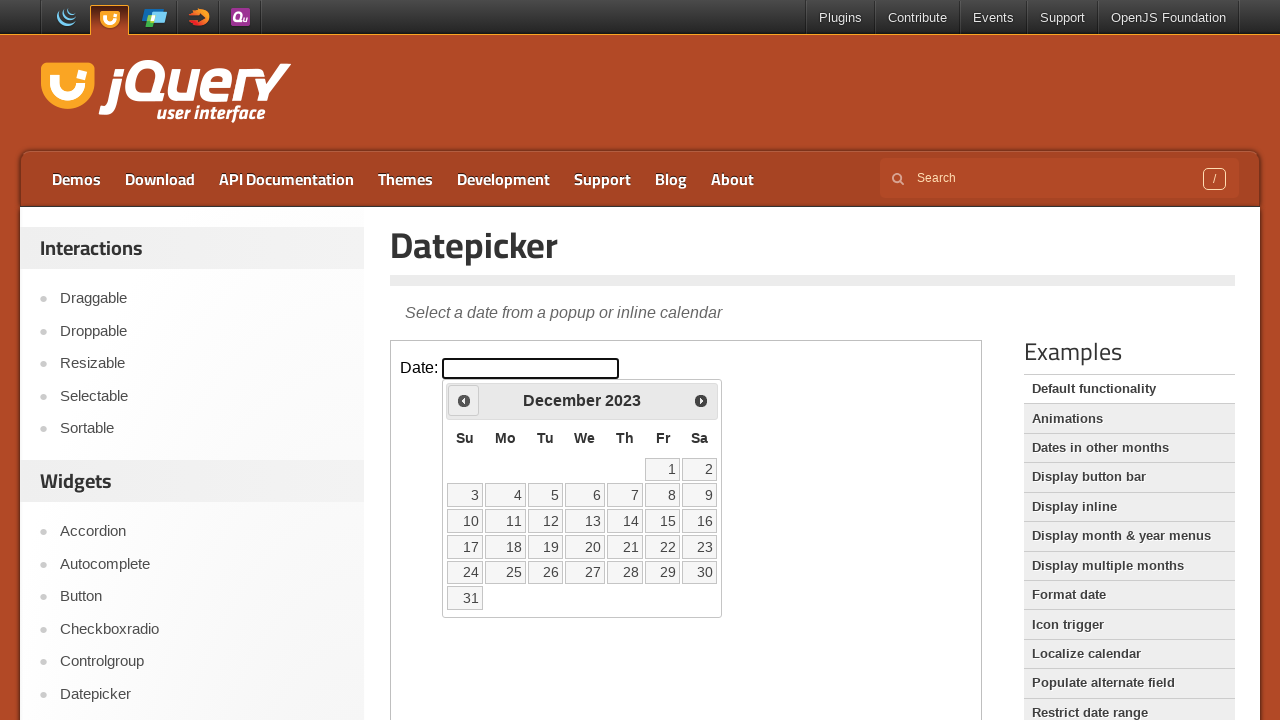

Clicked previous month button (currently at December 2023) at (464, 400) on iframe >> nth=0 >> internal:control=enter-frame >> span.ui-icon-circle-triangle-
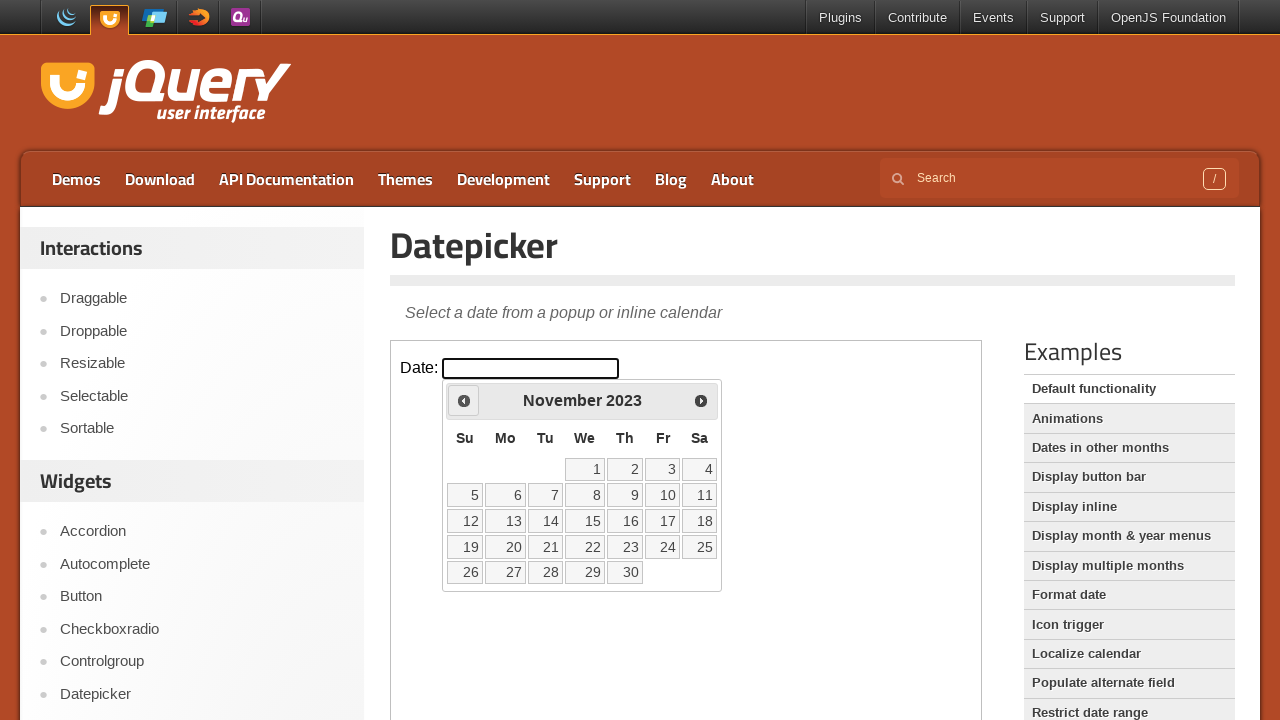

Waited for calendar to update after month navigation
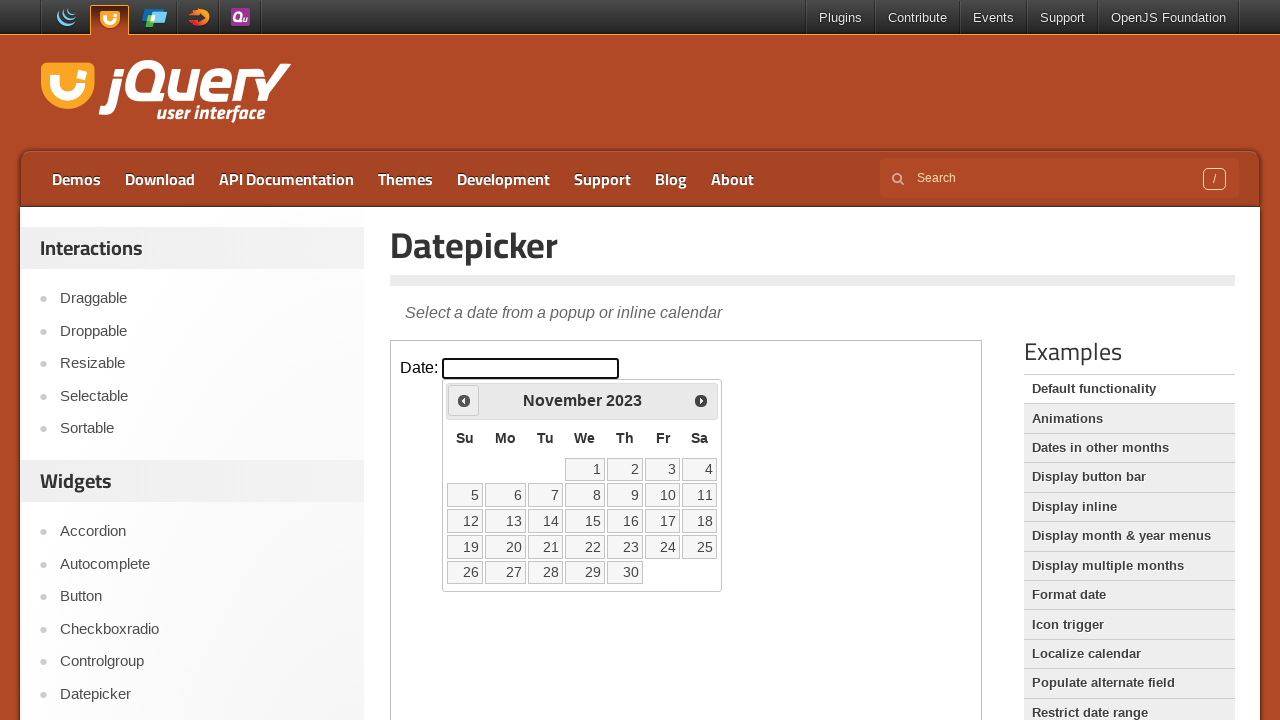

Clicked previous month button (currently at November 2023) at (464, 400) on iframe >> nth=0 >> internal:control=enter-frame >> span.ui-icon-circle-triangle-
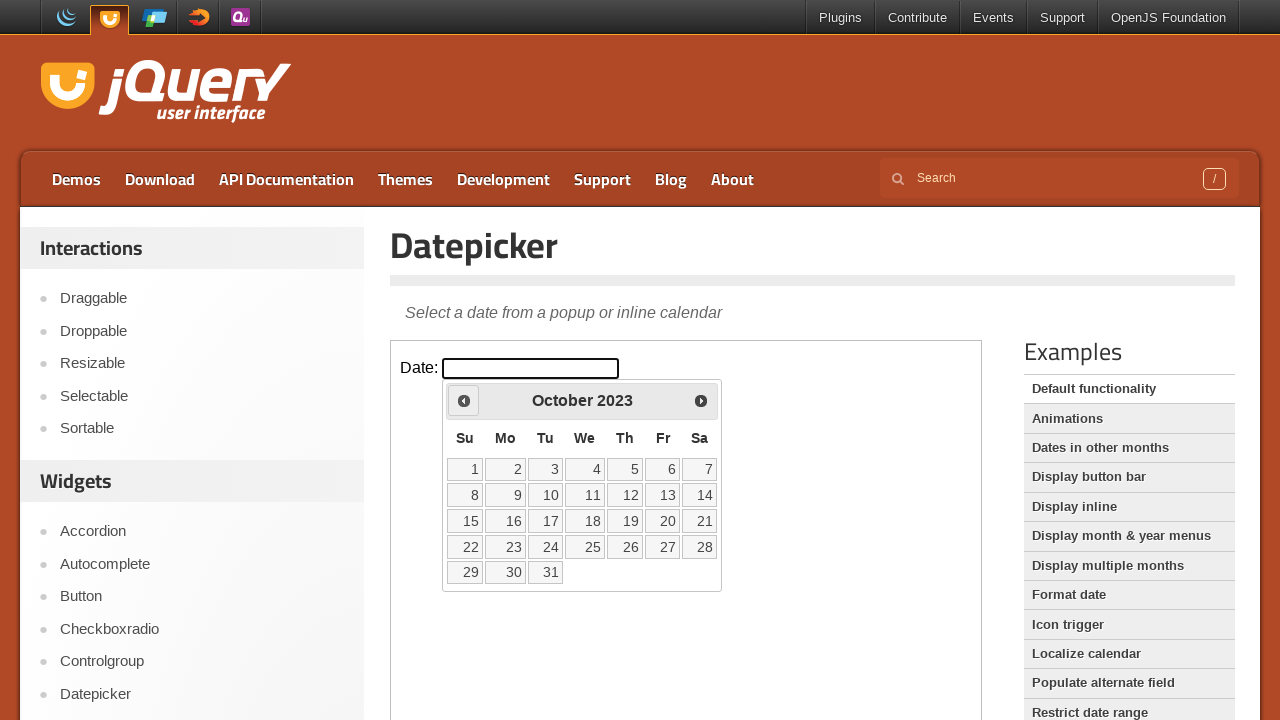

Waited for calendar to update after month navigation
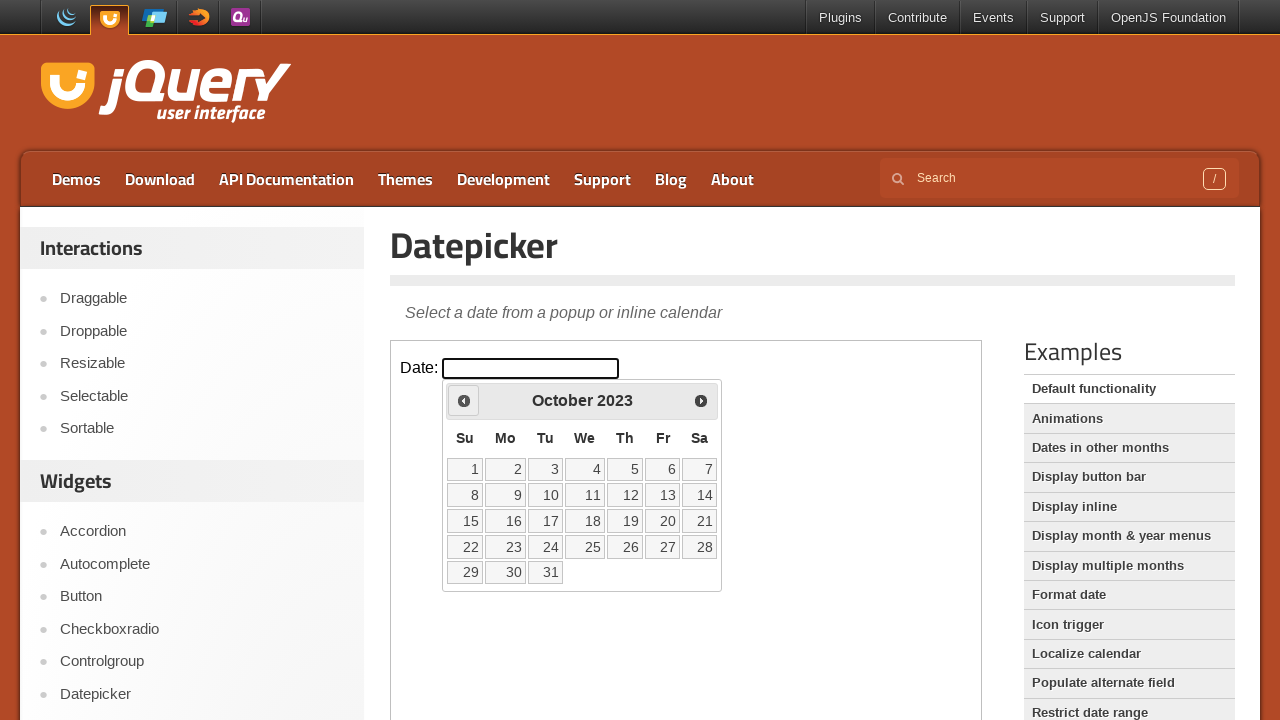

Clicked previous month button (currently at October 2023) at (464, 400) on iframe >> nth=0 >> internal:control=enter-frame >> span.ui-icon-circle-triangle-
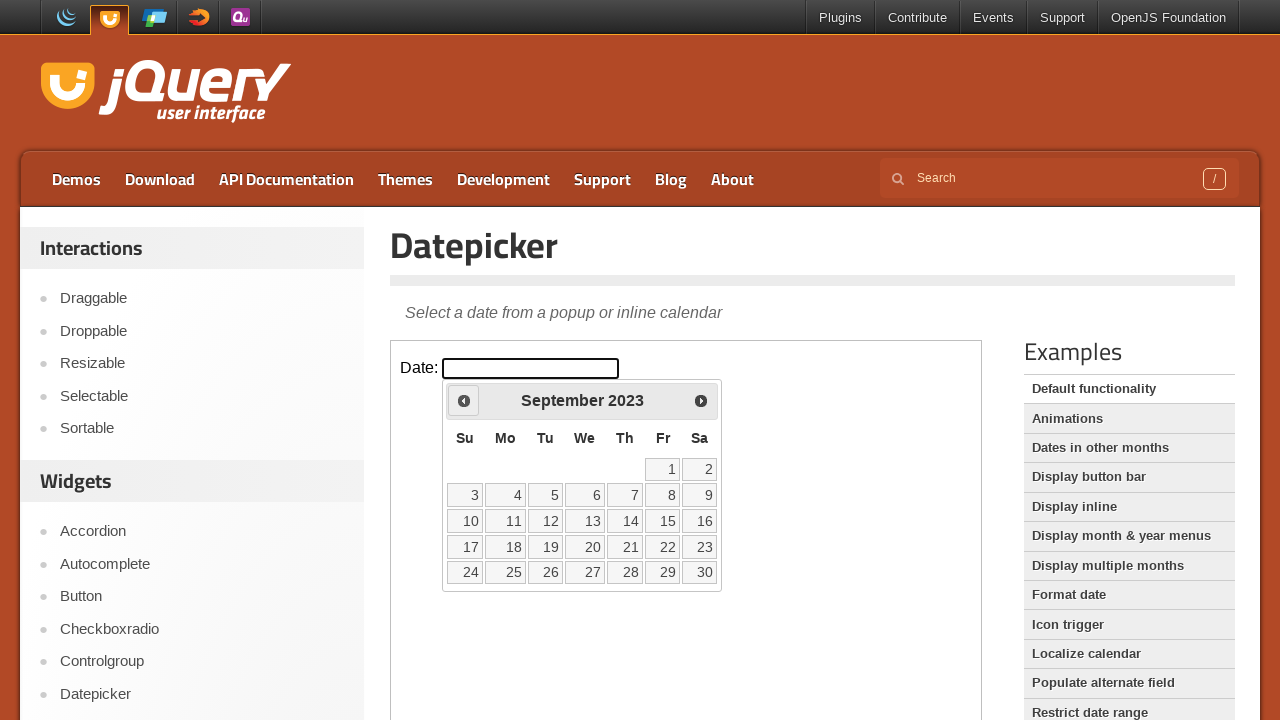

Waited for calendar to update after month navigation
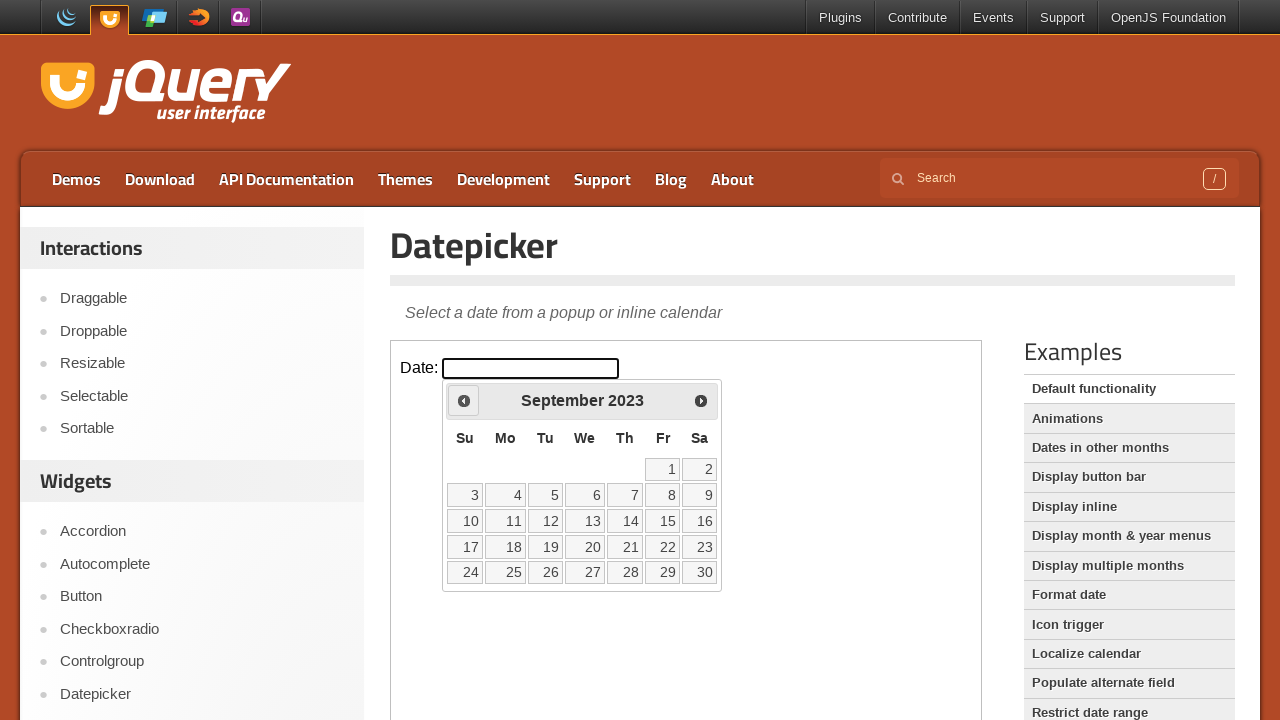

Clicked previous month button (currently at September 2023) at (464, 400) on iframe >> nth=0 >> internal:control=enter-frame >> span.ui-icon-circle-triangle-
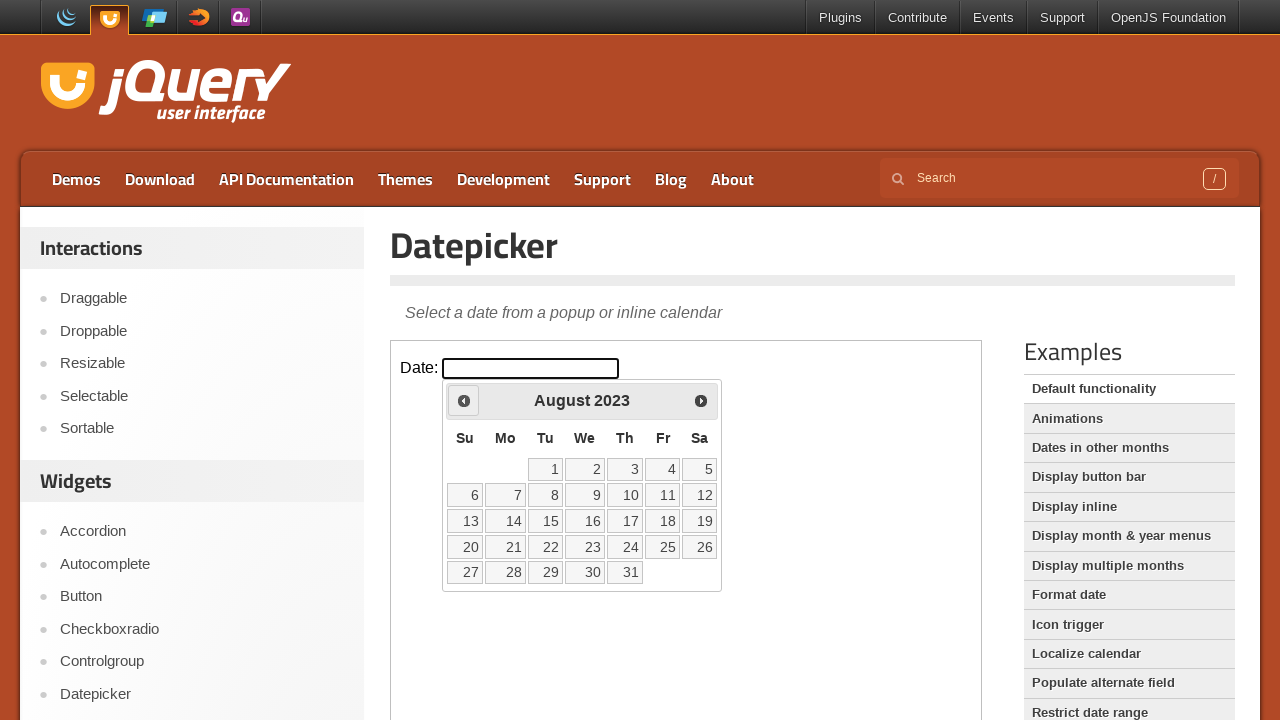

Waited for calendar to update after month navigation
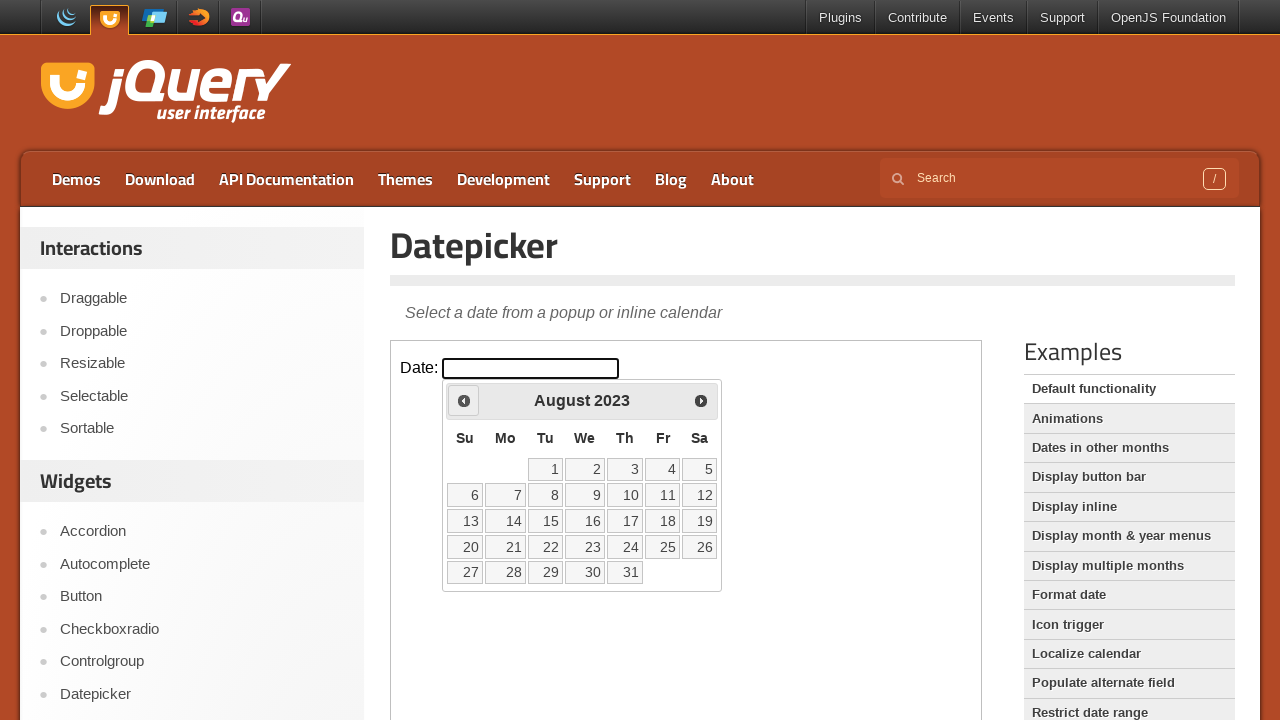

Clicked previous month button (currently at August 2023) at (464, 400) on iframe >> nth=0 >> internal:control=enter-frame >> span.ui-icon-circle-triangle-
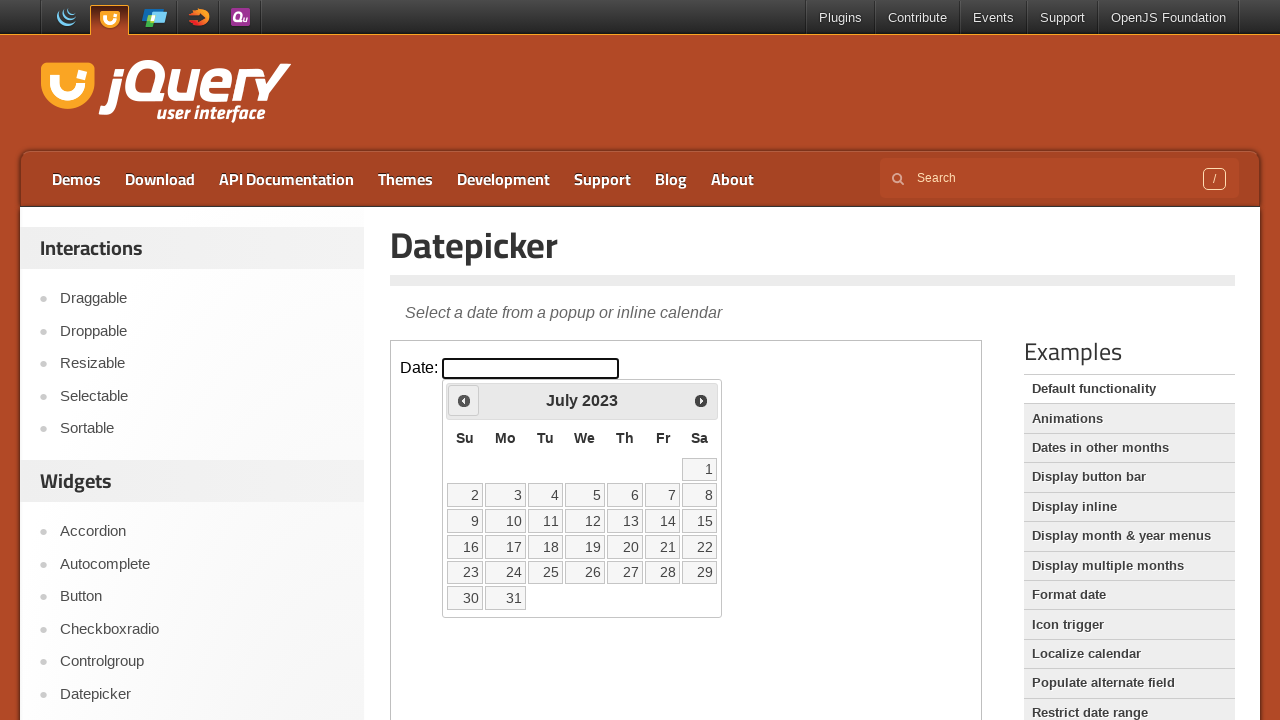

Waited for calendar to update after month navigation
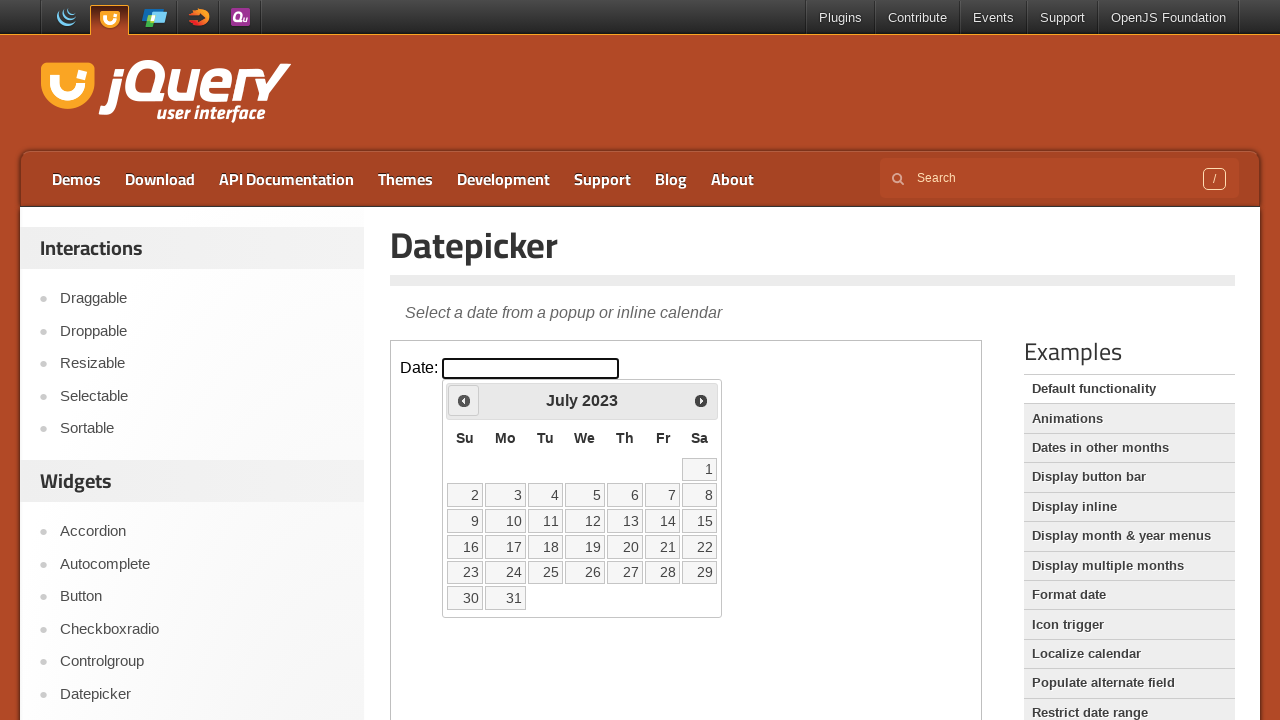

Clicked previous month button (currently at July 2023) at (464, 400) on iframe >> nth=0 >> internal:control=enter-frame >> span.ui-icon-circle-triangle-
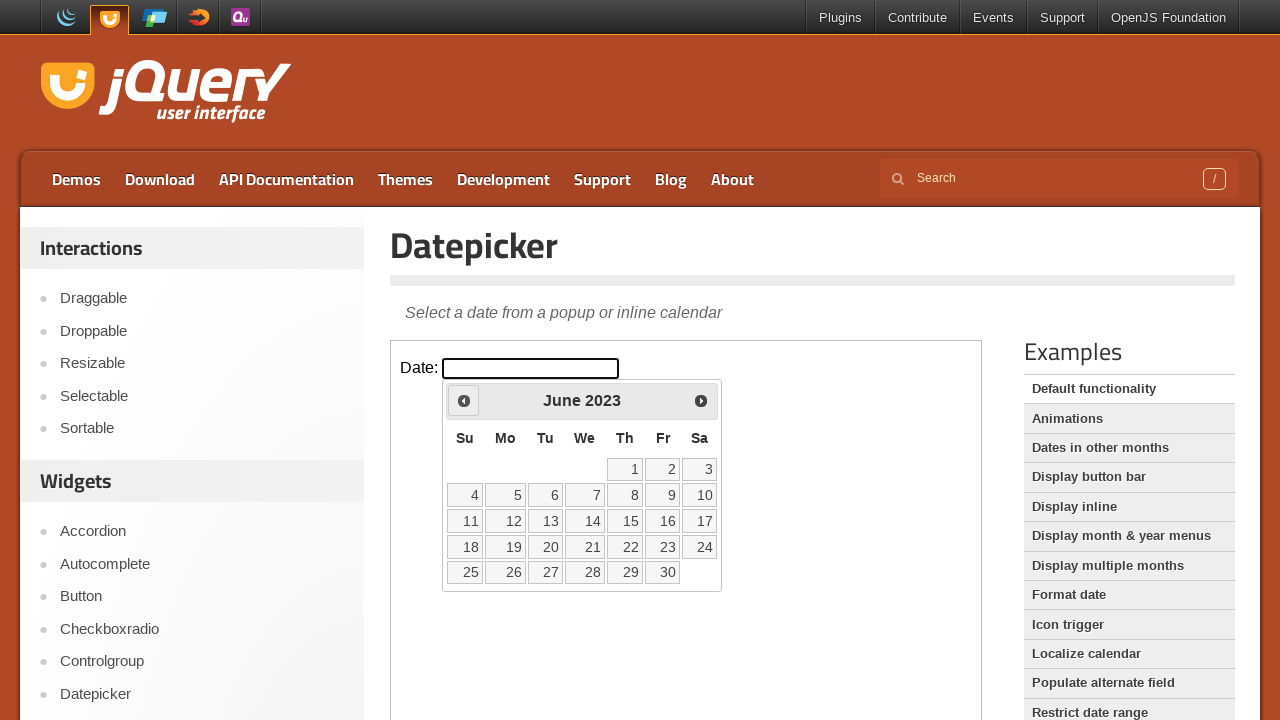

Waited for calendar to update after month navigation
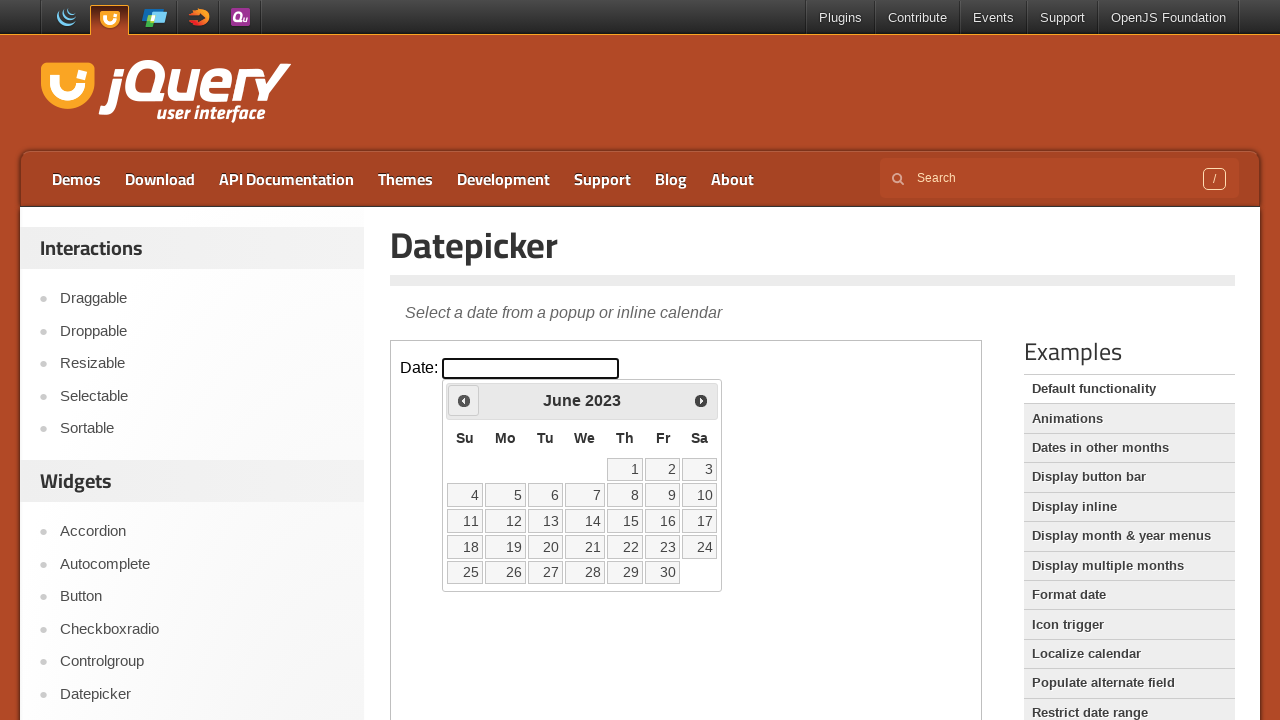

Clicked previous month button (currently at June 2023) at (464, 400) on iframe >> nth=0 >> internal:control=enter-frame >> span.ui-icon-circle-triangle-
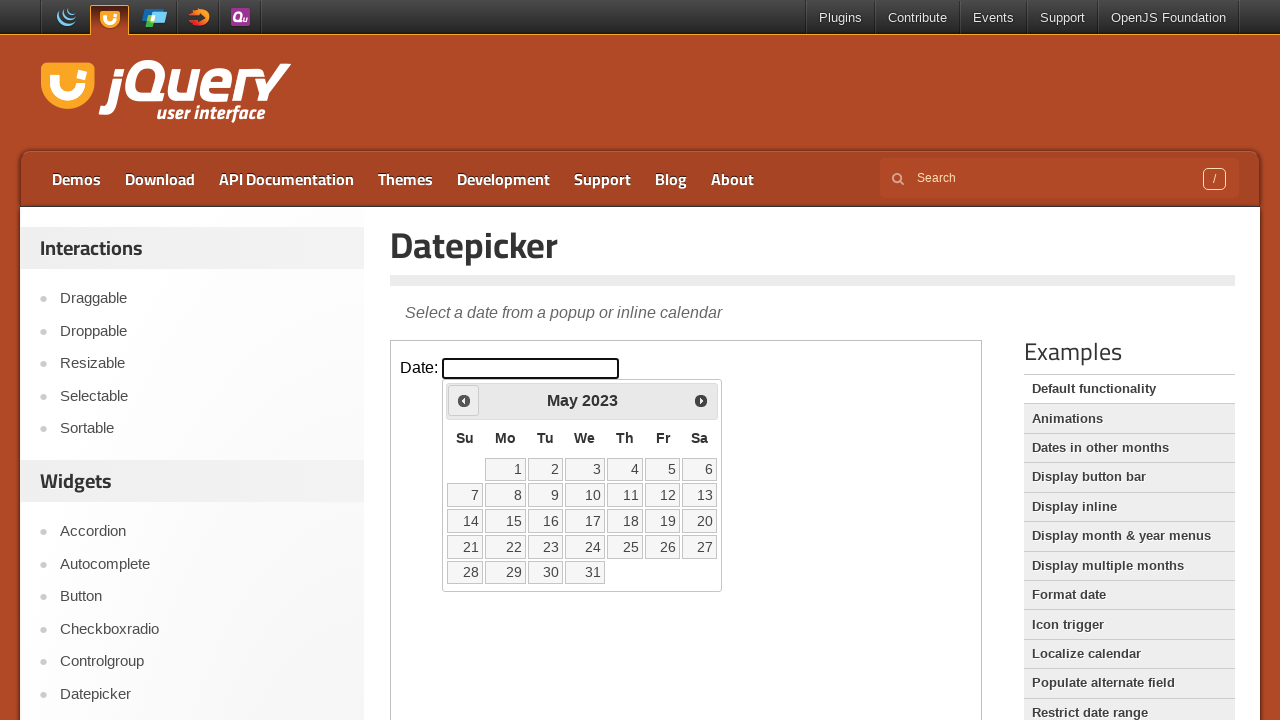

Waited for calendar to update after month navigation
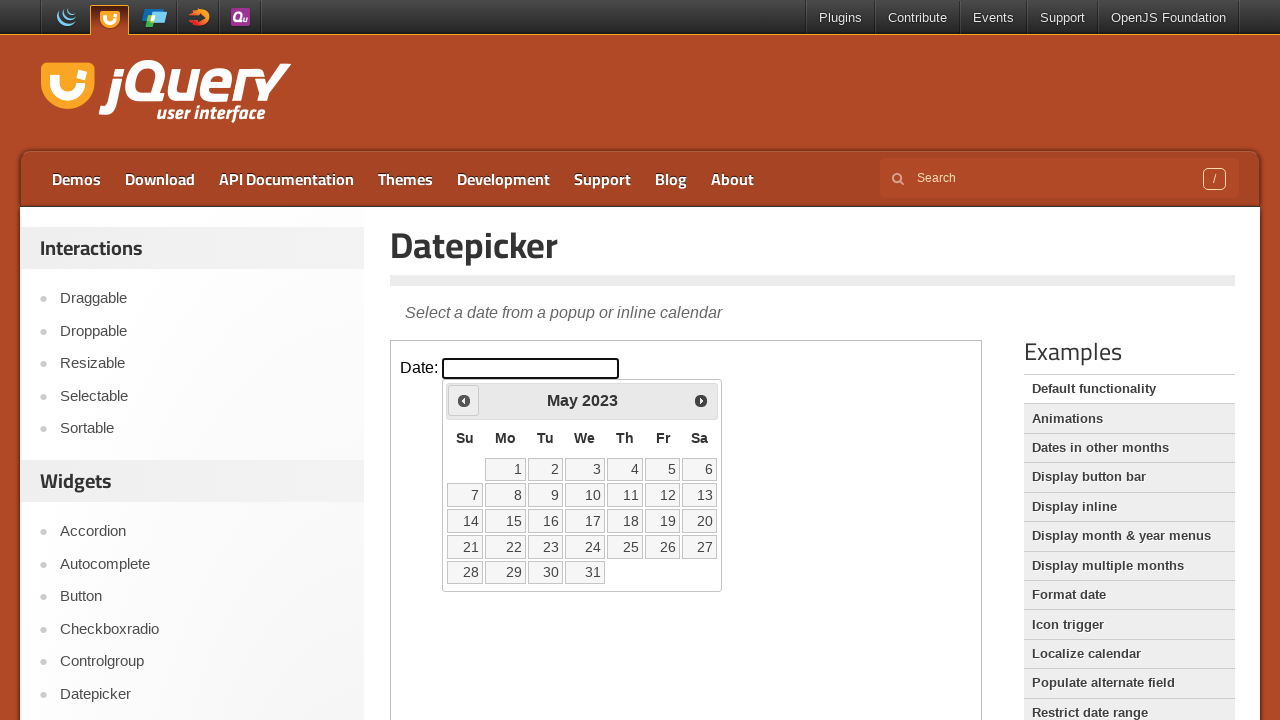

Clicked previous month button (currently at May 2023) at (464, 400) on iframe >> nth=0 >> internal:control=enter-frame >> span.ui-icon-circle-triangle-
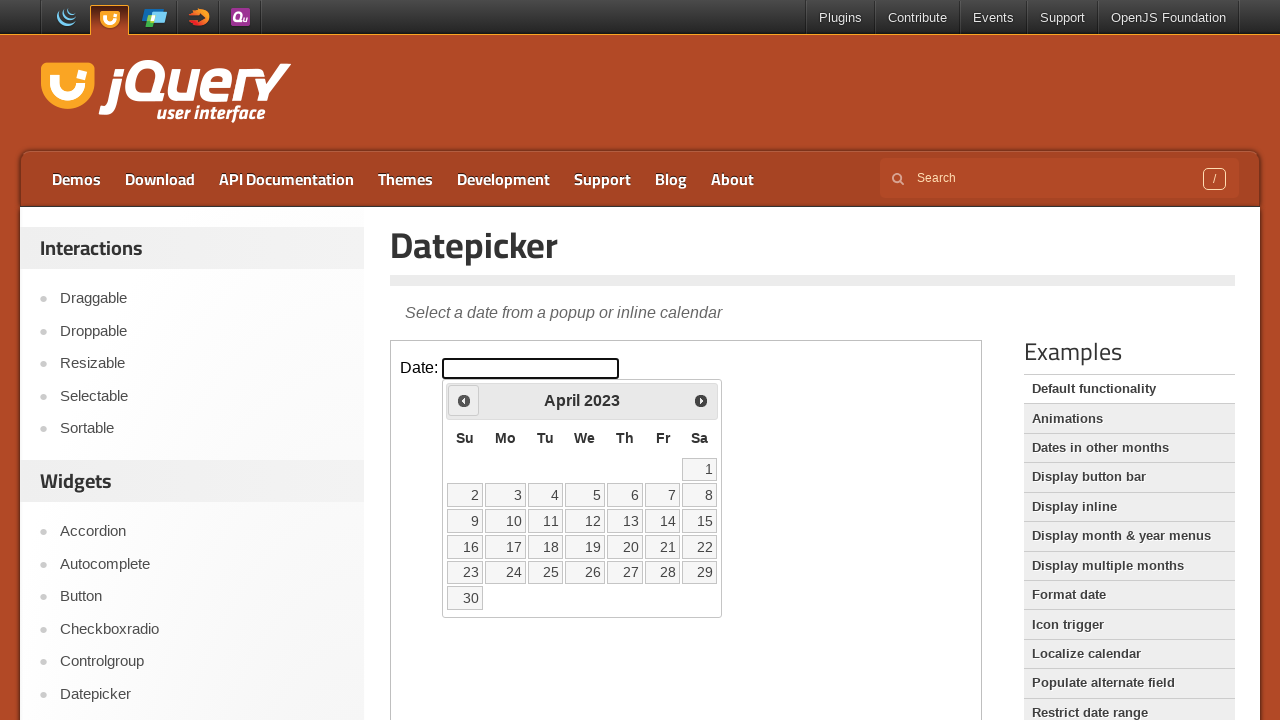

Waited for calendar to update after month navigation
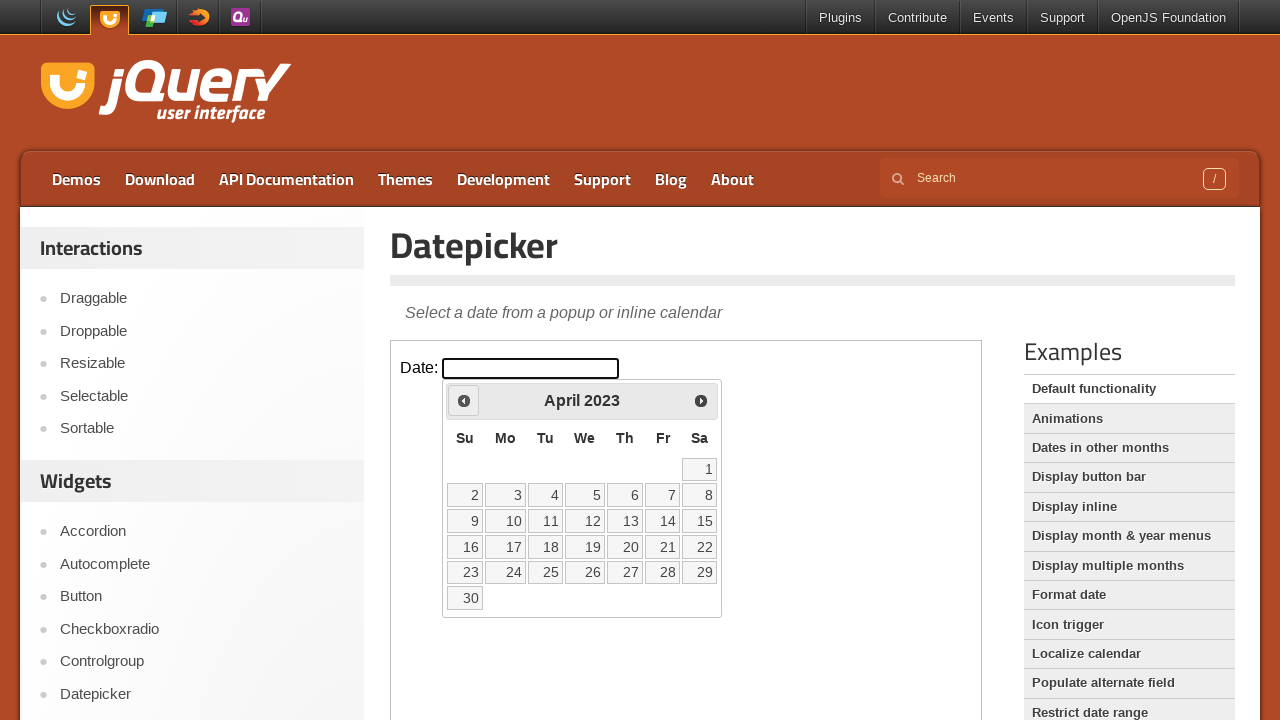

Located all available dates in the calendar
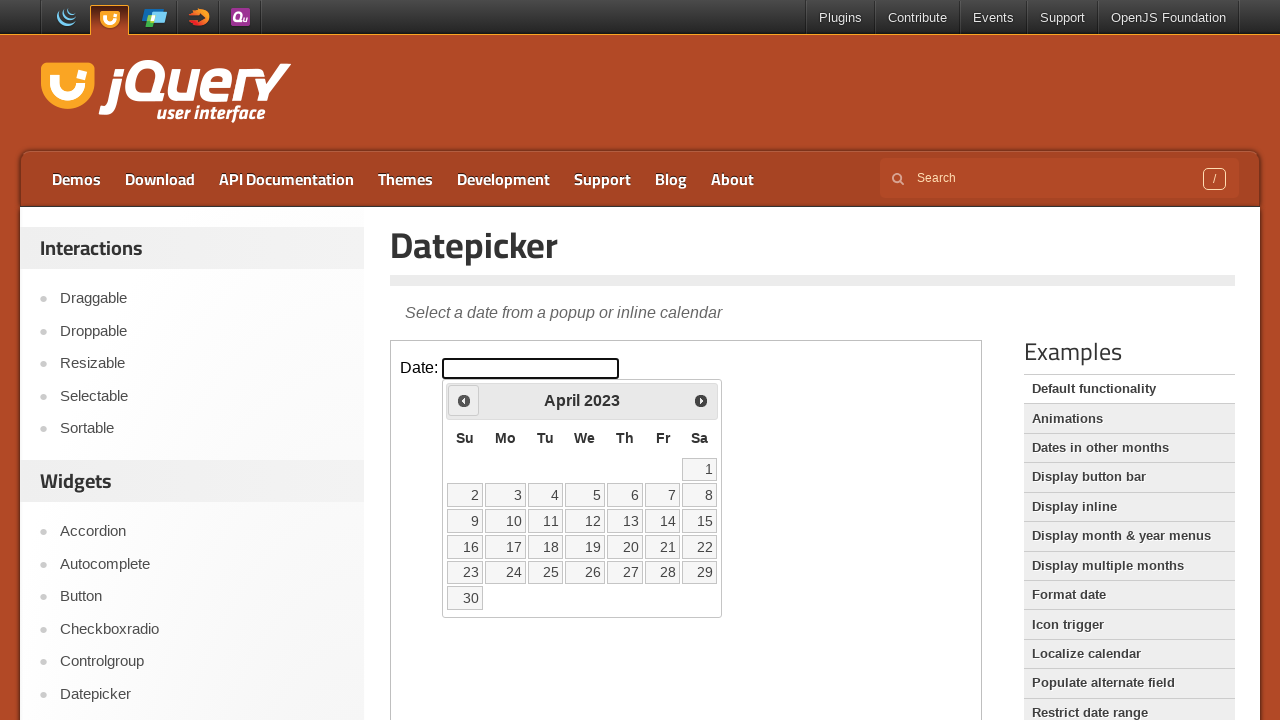

Clicked on April 15, 2023 to select the target date at (700, 521) on iframe >> nth=0 >> internal:control=enter-frame >> table tbody tr td a >> nth=14
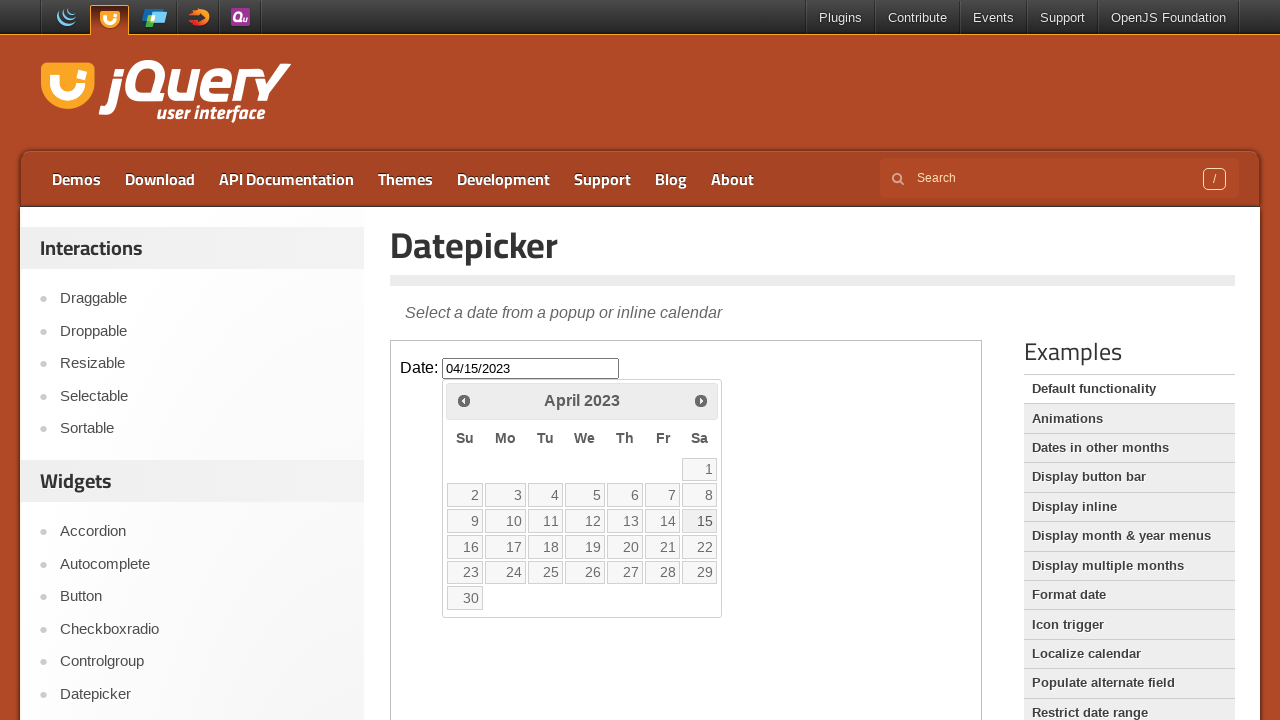

Confirmed datepicker input is visible after date selection
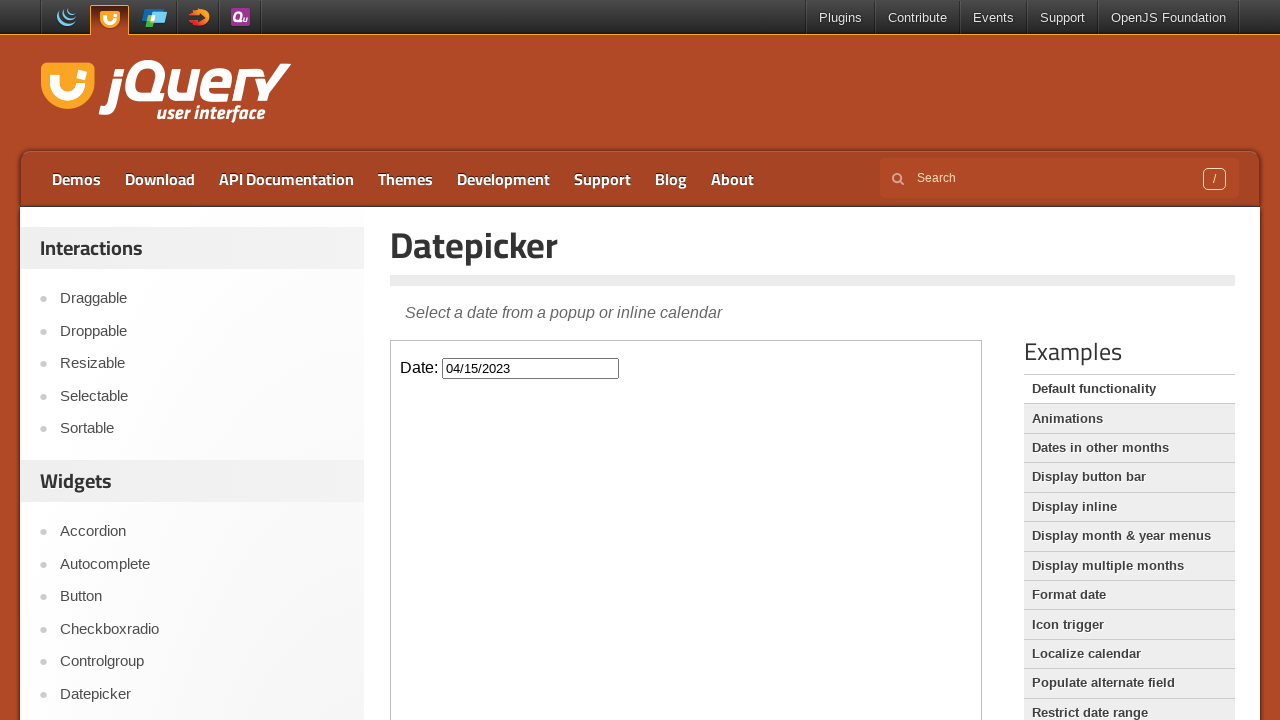

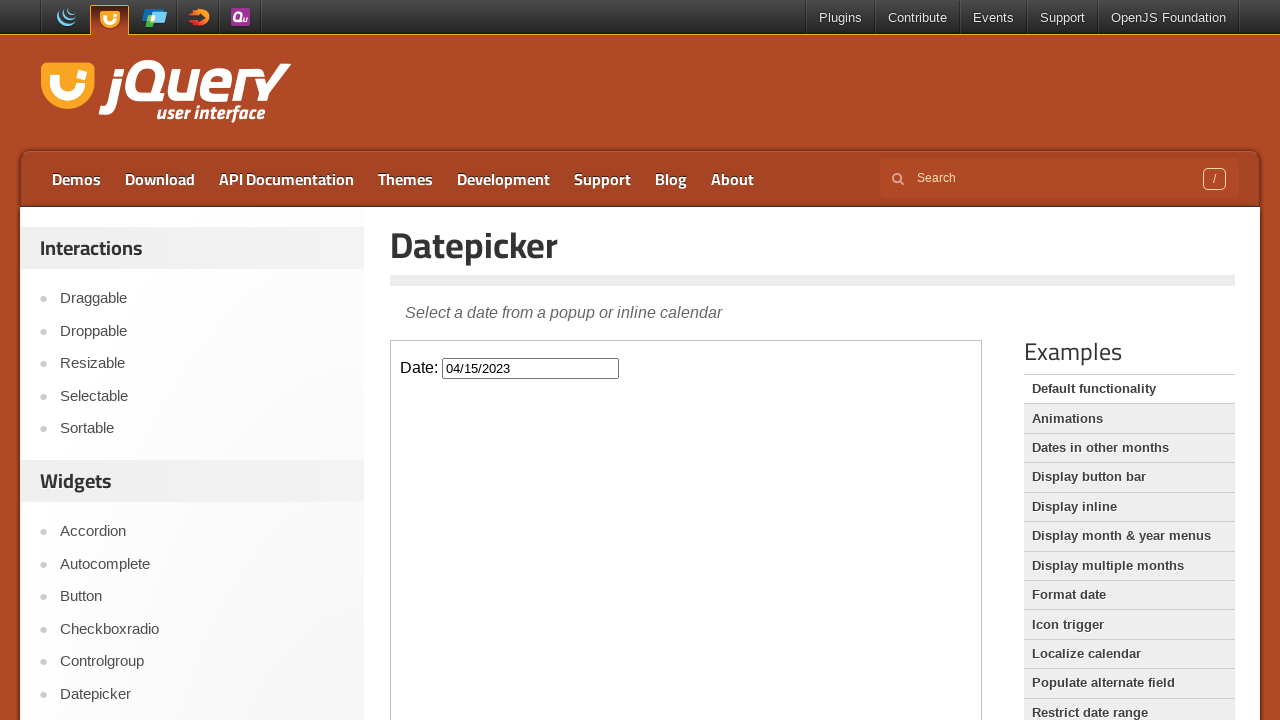